Tests filling a large form by entering text into all input fields and submitting the form by clicking the submit button.

Starting URL: http://suninjuly.github.io/huge_form.html

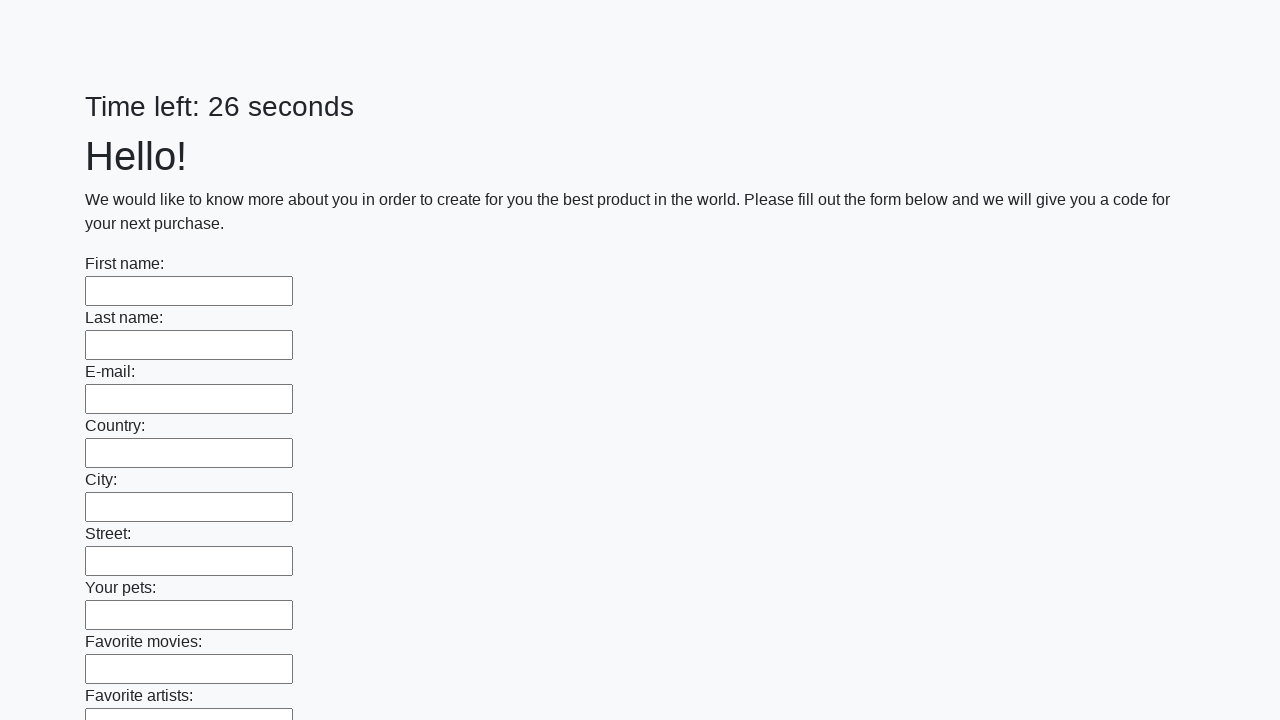

Located all input fields on the form
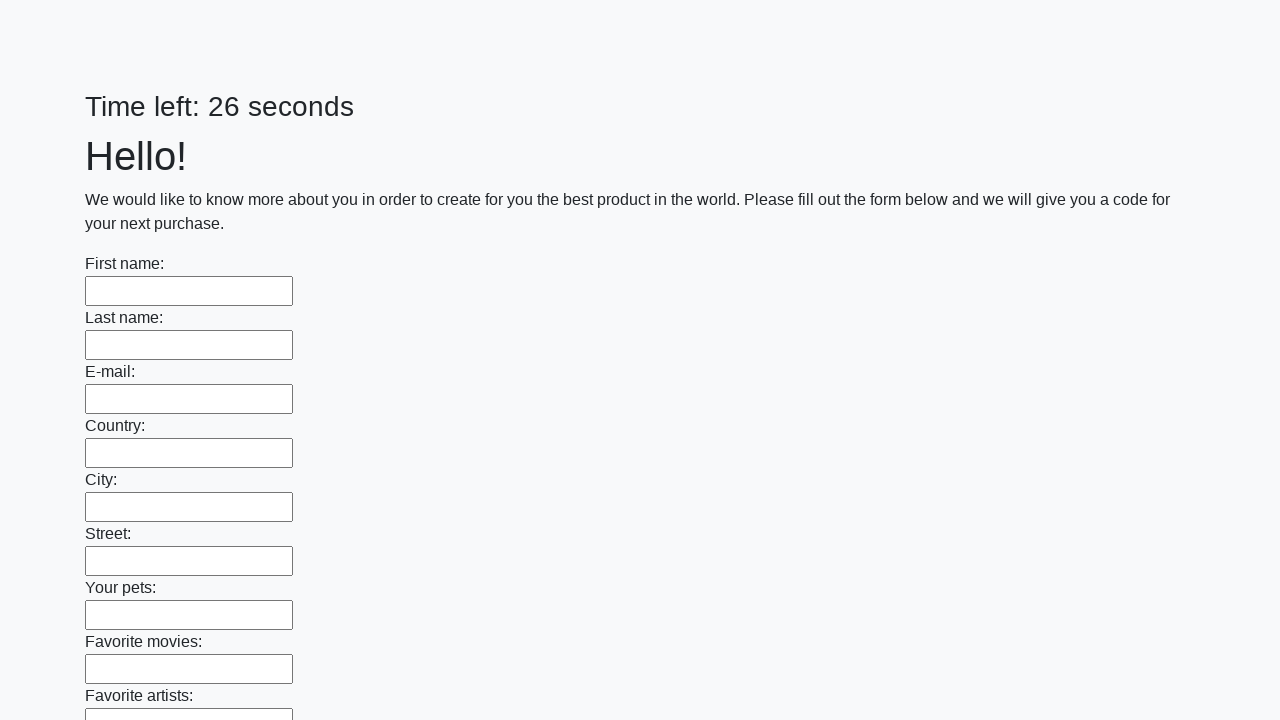

Filled an input field with 'Мой ответ' on input >> nth=0
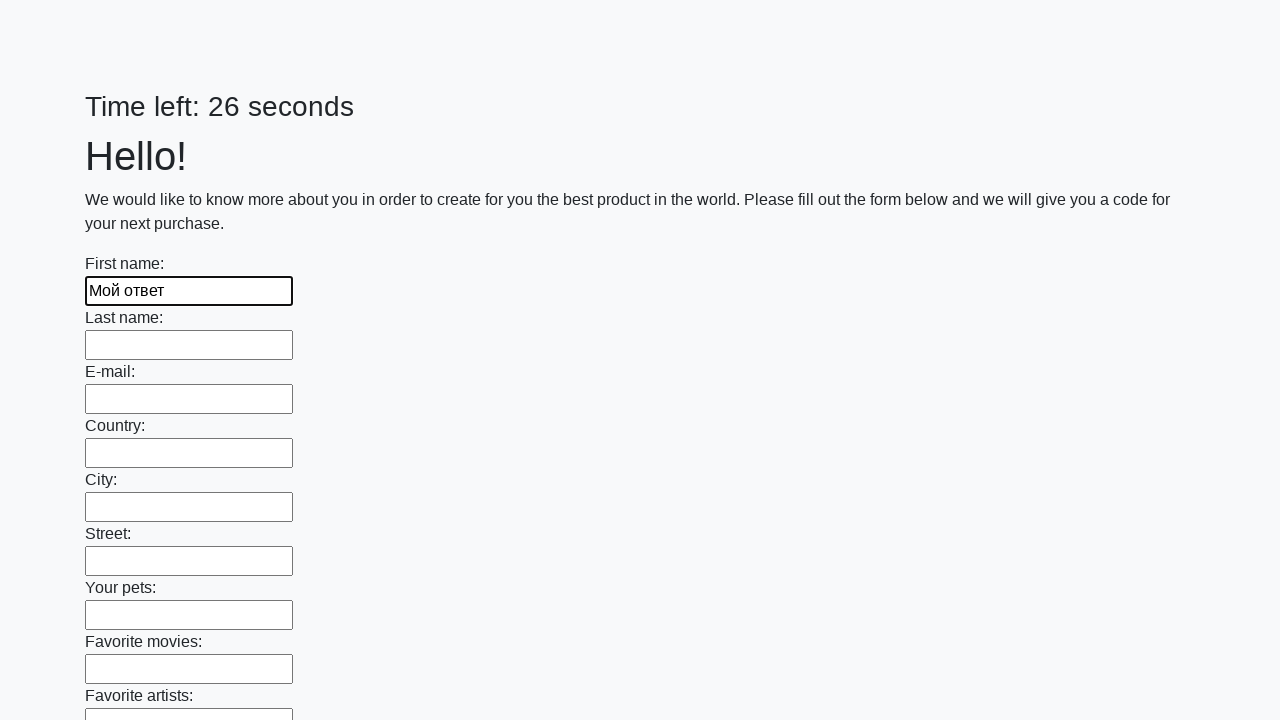

Filled an input field with 'Мой ответ' on input >> nth=1
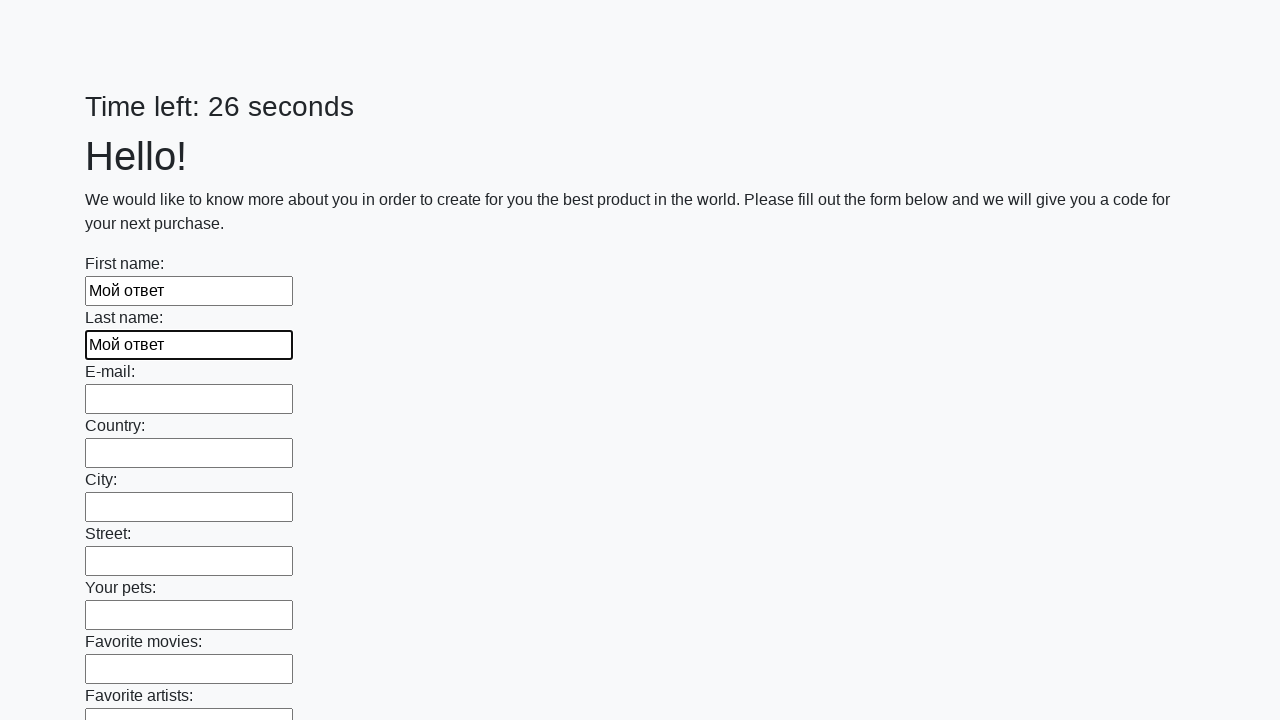

Filled an input field with 'Мой ответ' on input >> nth=2
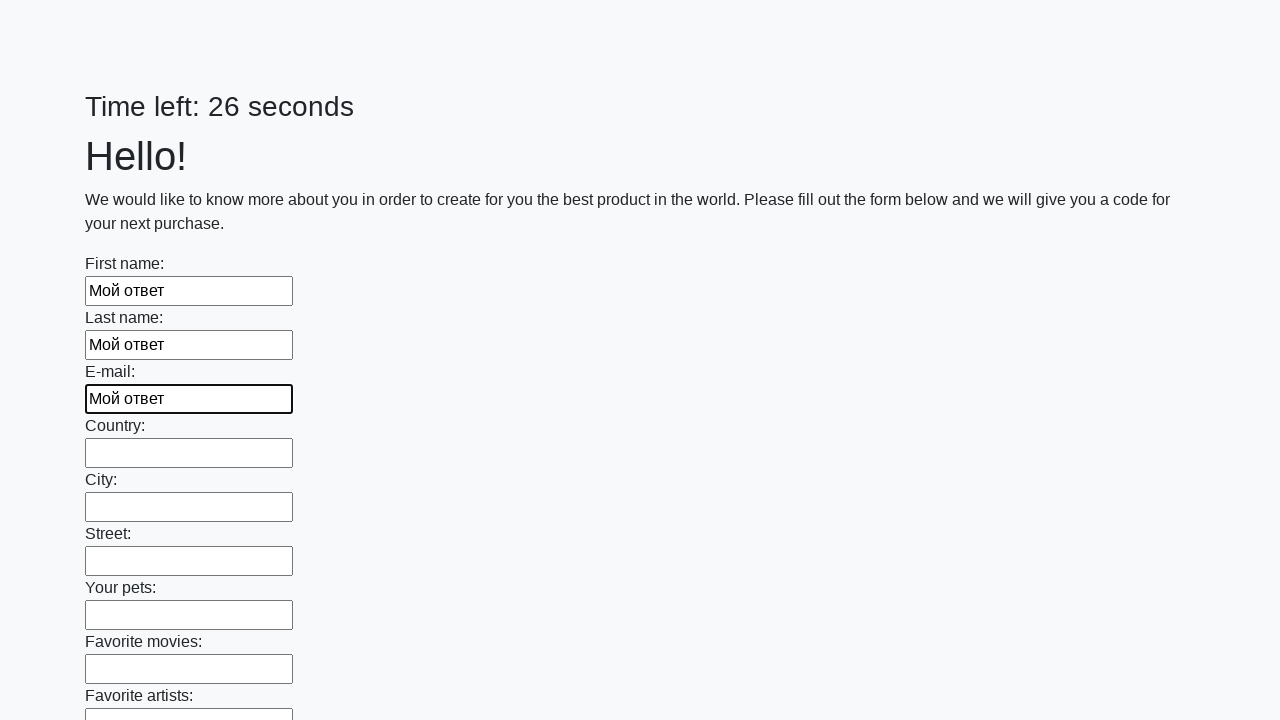

Filled an input field with 'Мой ответ' on input >> nth=3
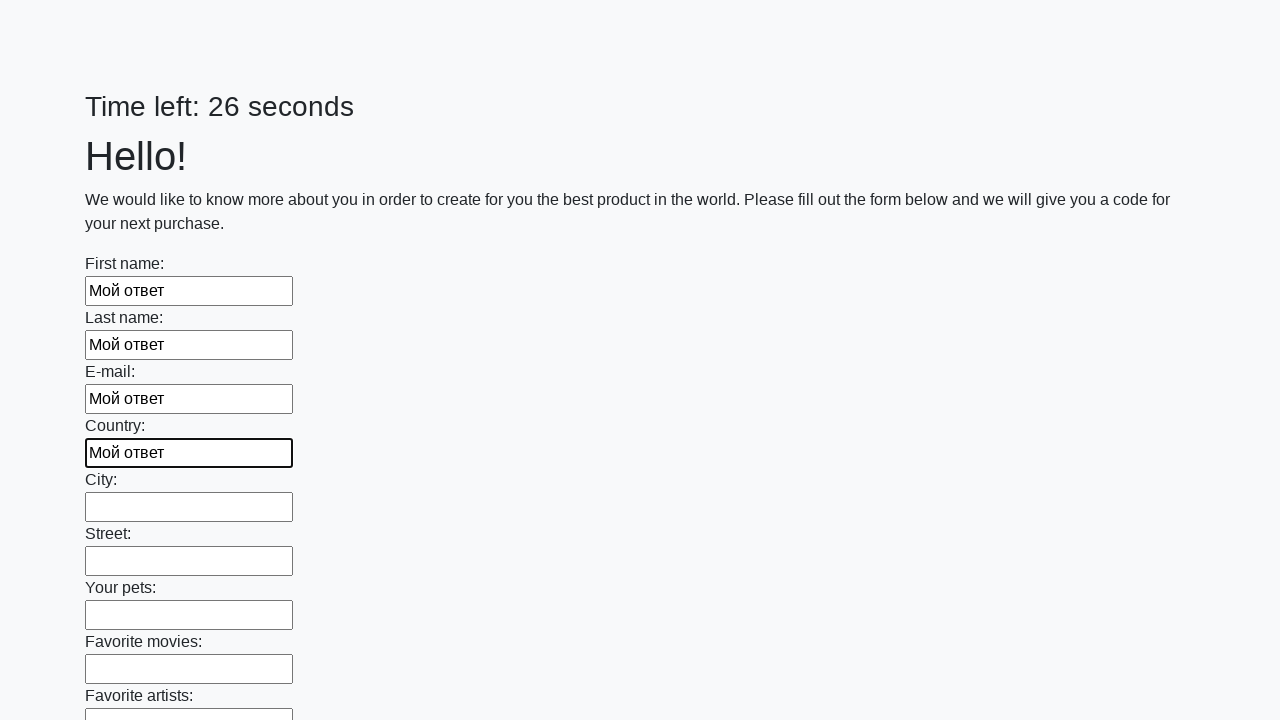

Filled an input field with 'Мой ответ' on input >> nth=4
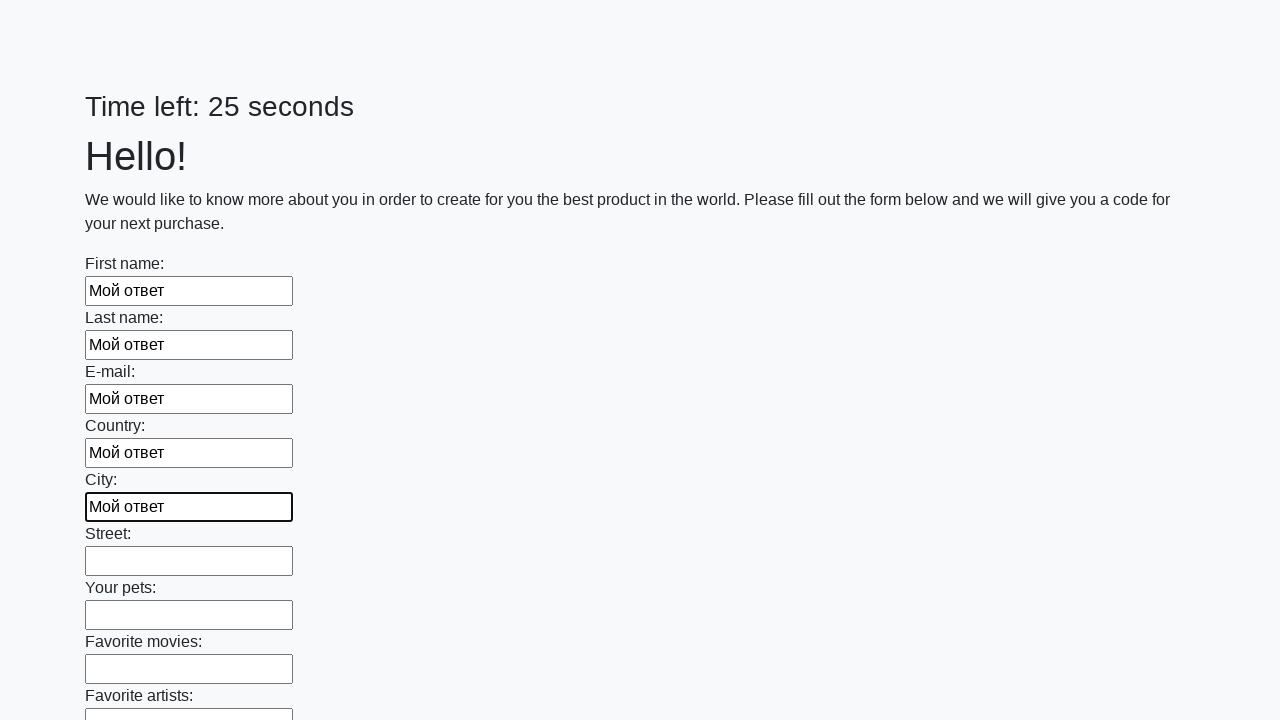

Filled an input field with 'Мой ответ' on input >> nth=5
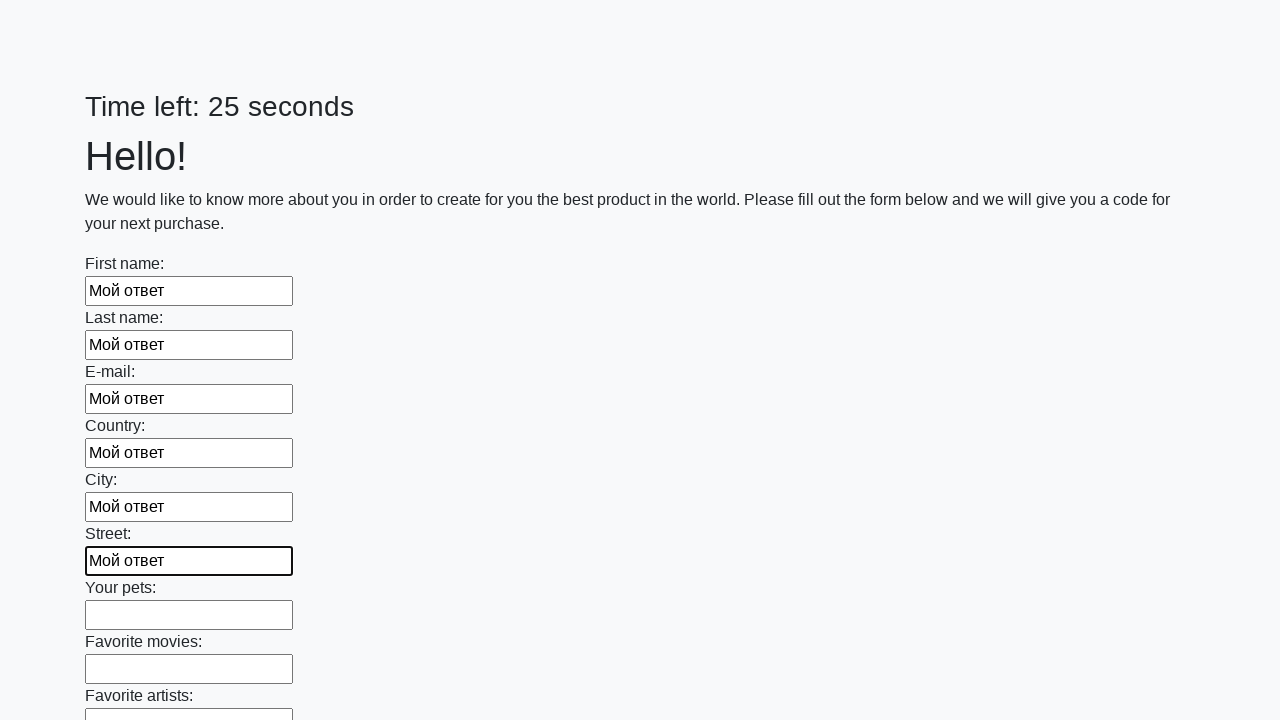

Filled an input field with 'Мой ответ' on input >> nth=6
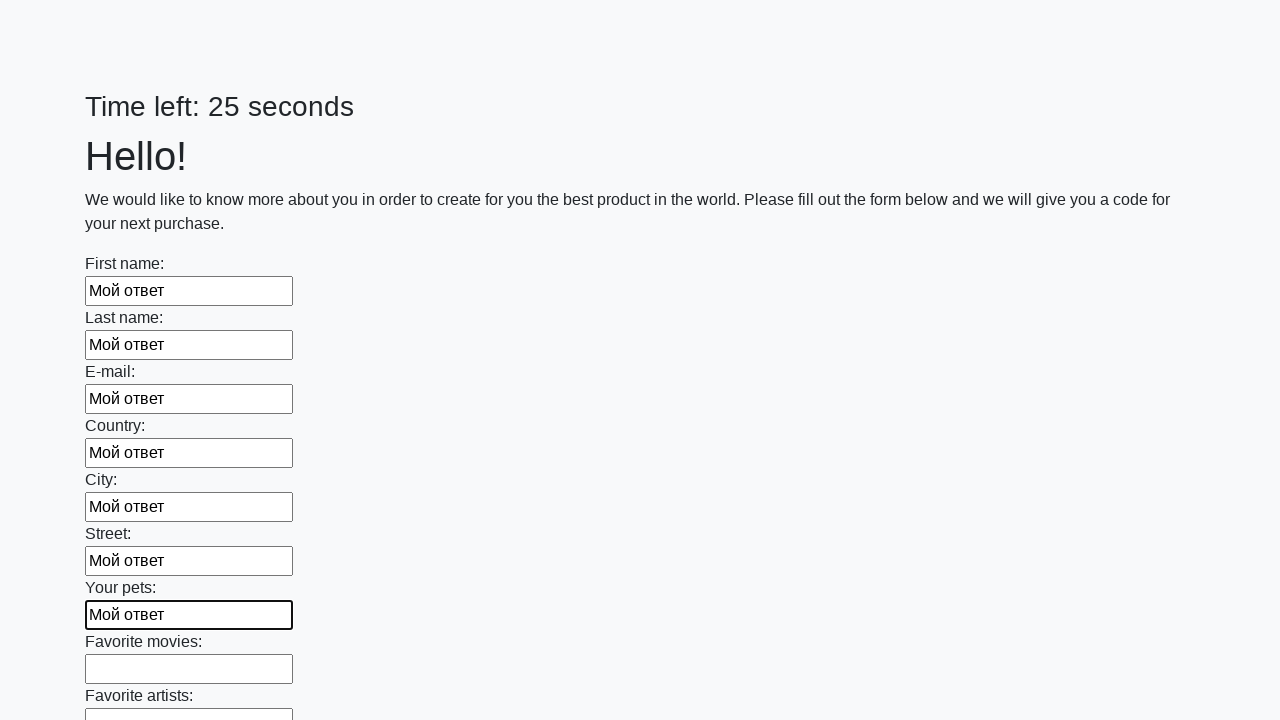

Filled an input field with 'Мой ответ' on input >> nth=7
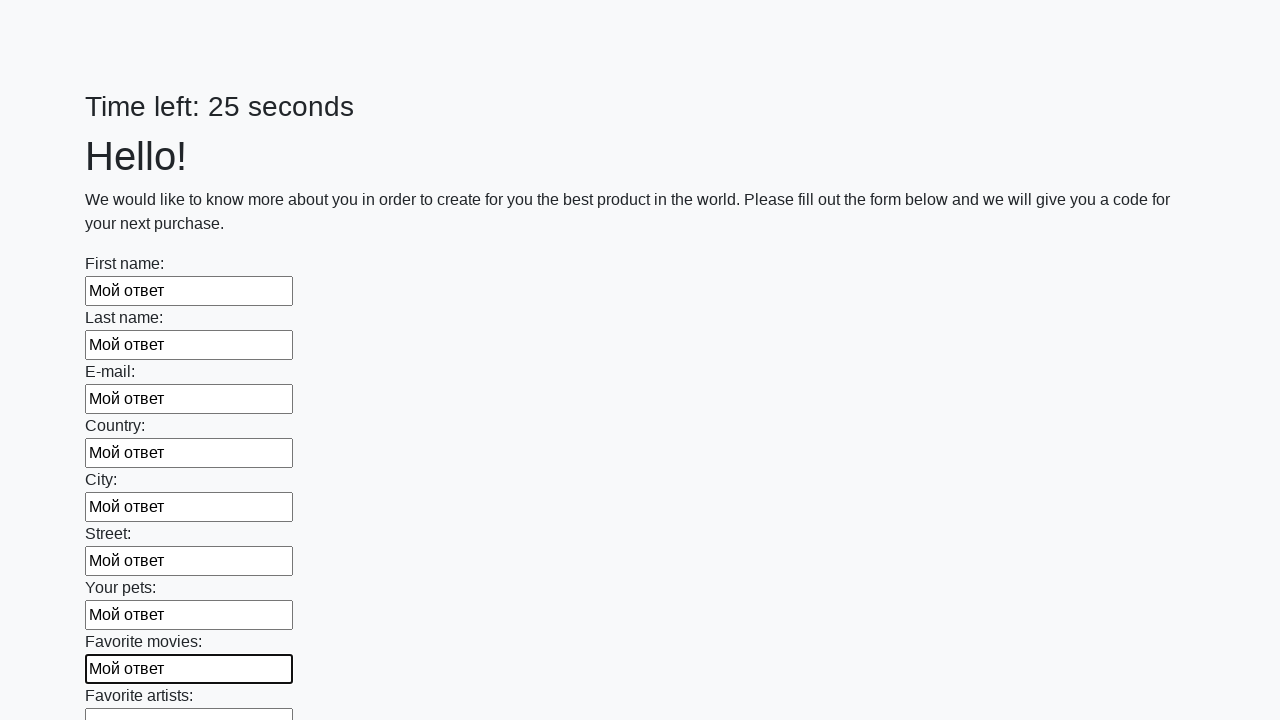

Filled an input field with 'Мой ответ' on input >> nth=8
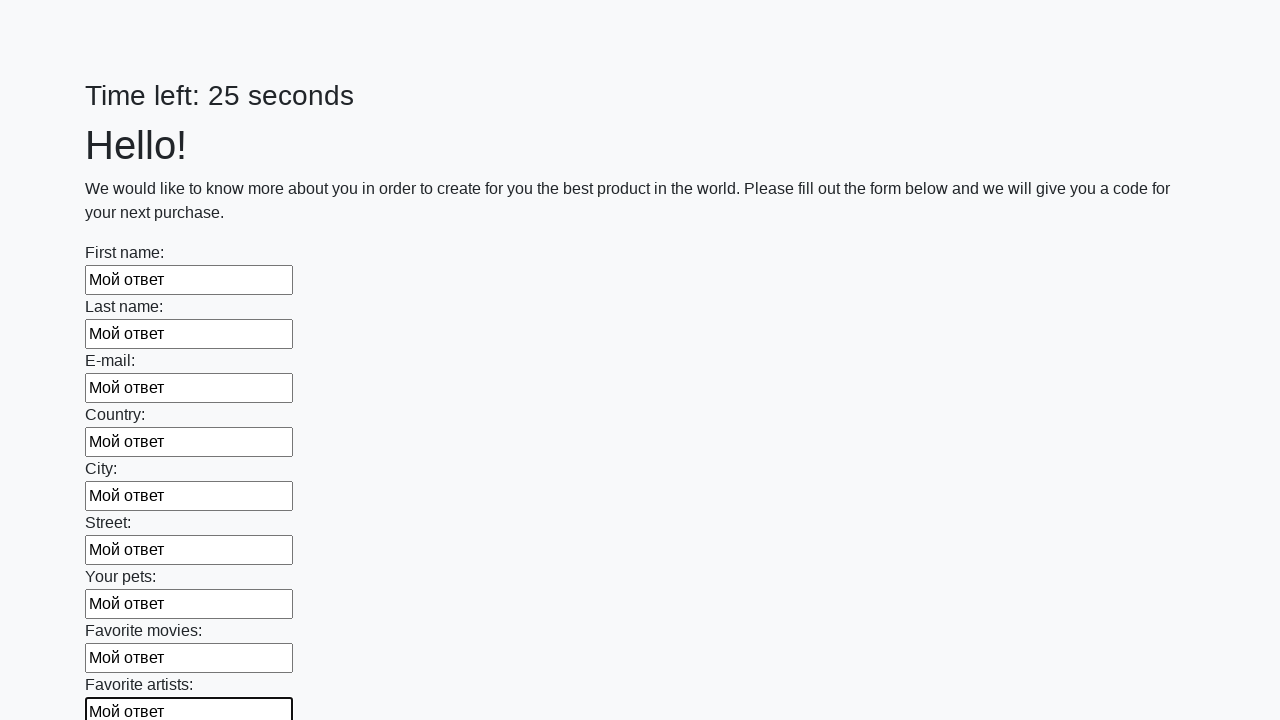

Filled an input field with 'Мой ответ' on input >> nth=9
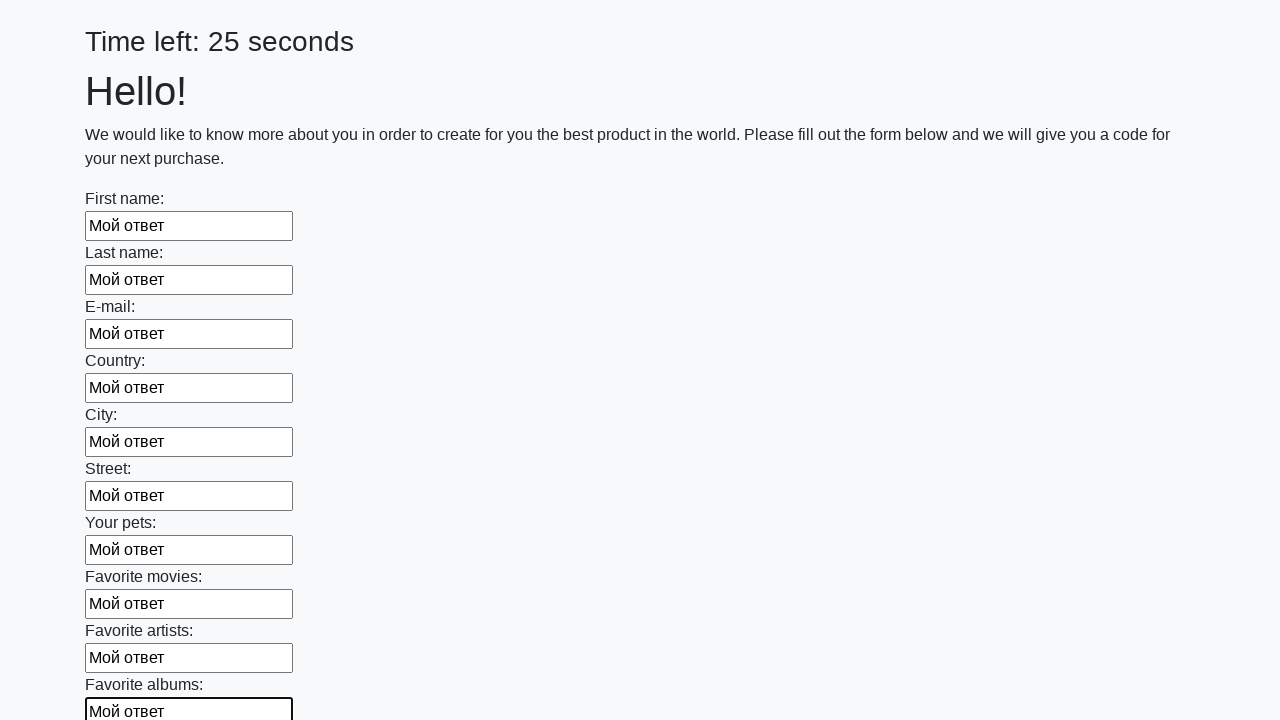

Filled an input field with 'Мой ответ' on input >> nth=10
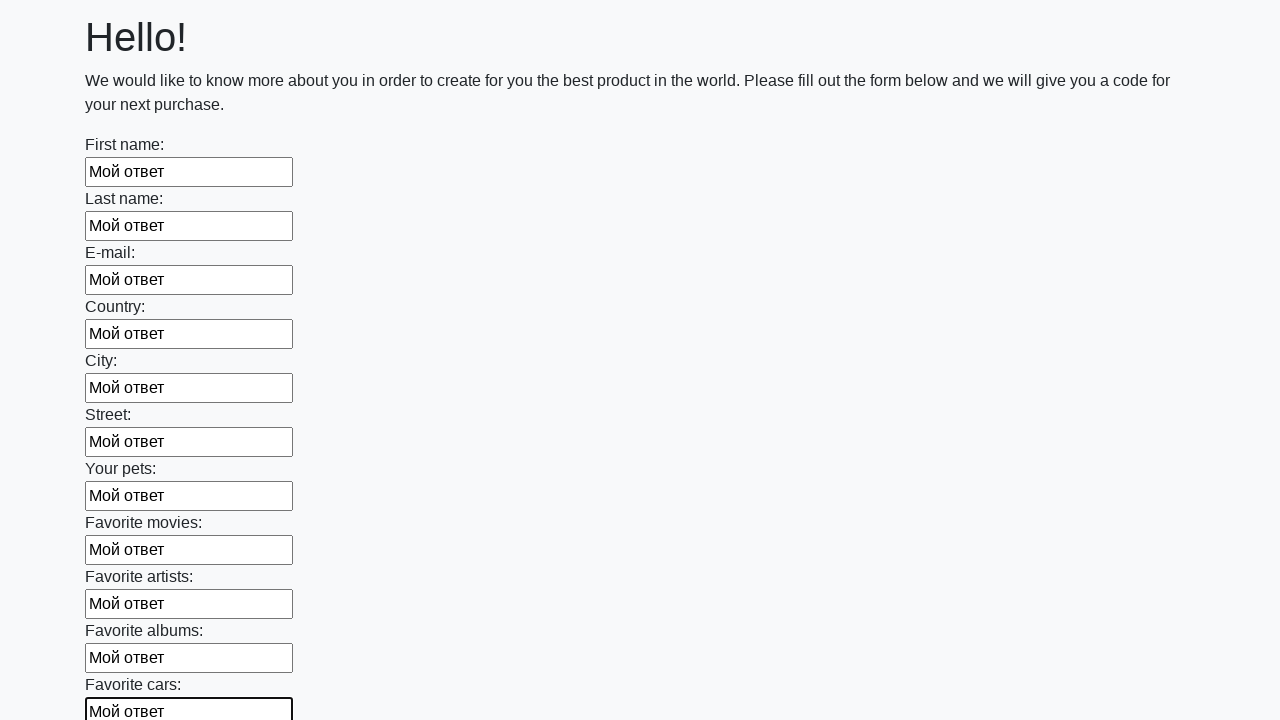

Filled an input field with 'Мой ответ' on input >> nth=11
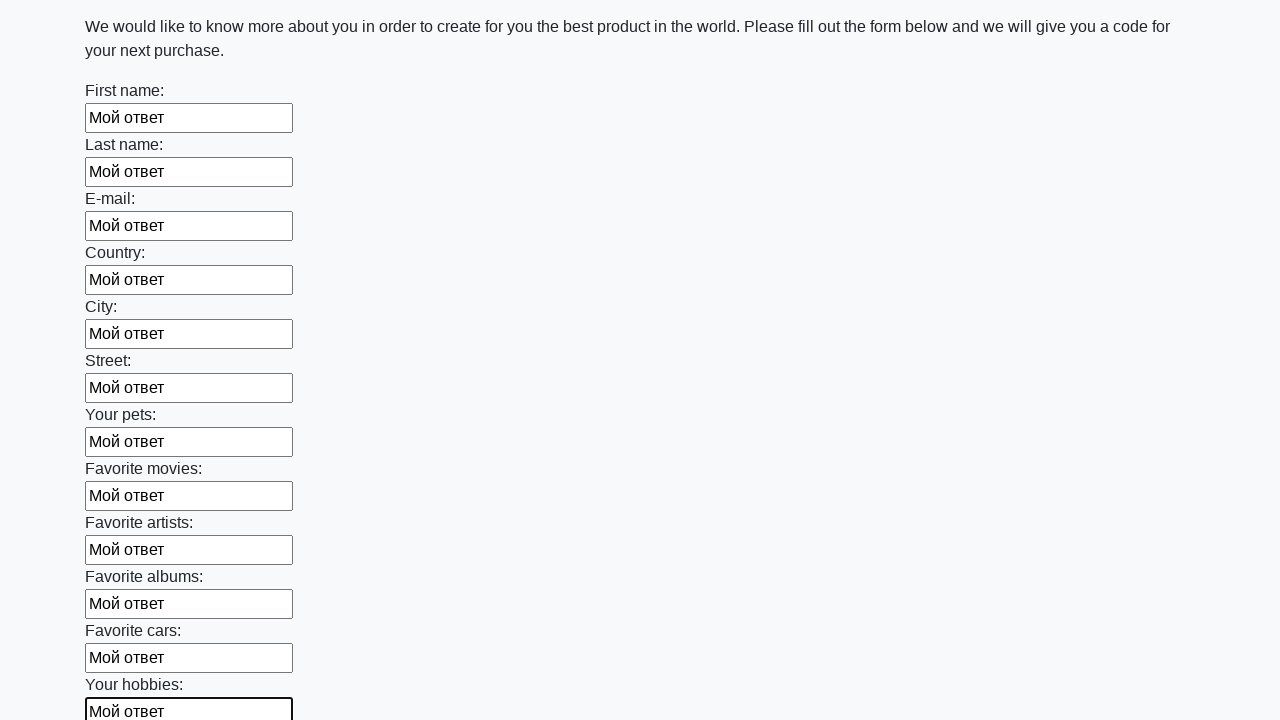

Filled an input field with 'Мой ответ' on input >> nth=12
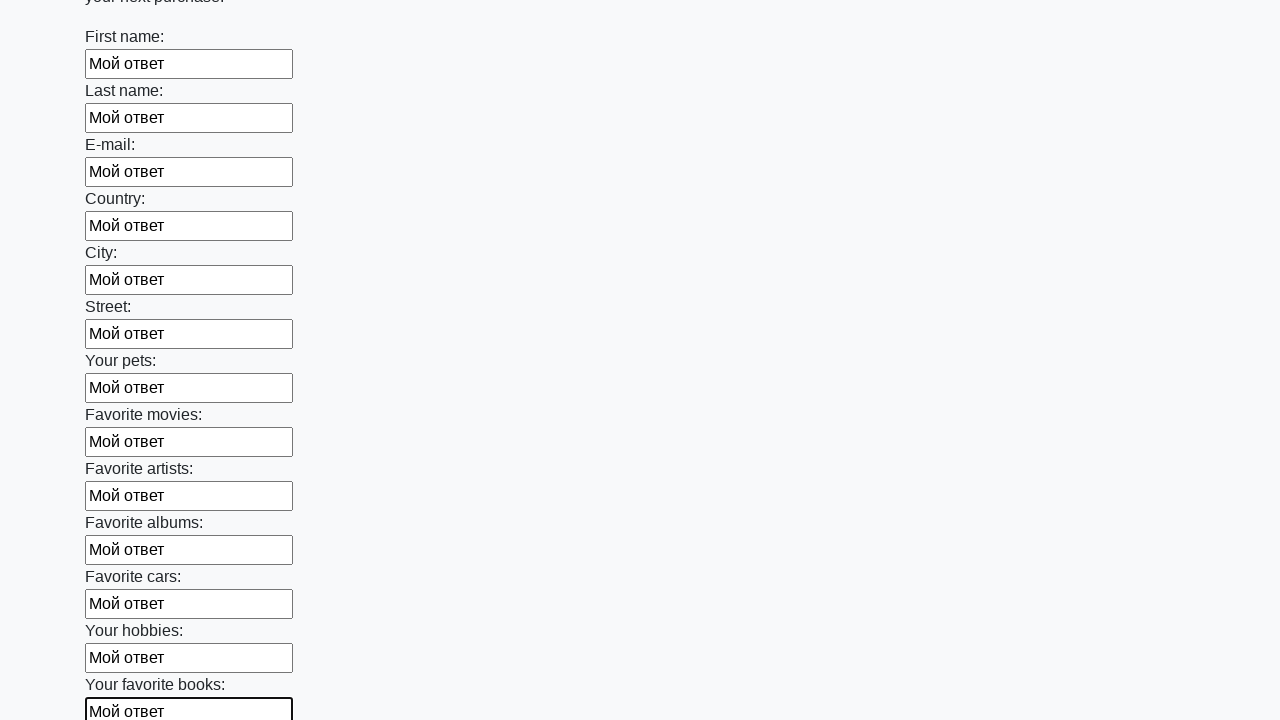

Filled an input field with 'Мой ответ' on input >> nth=13
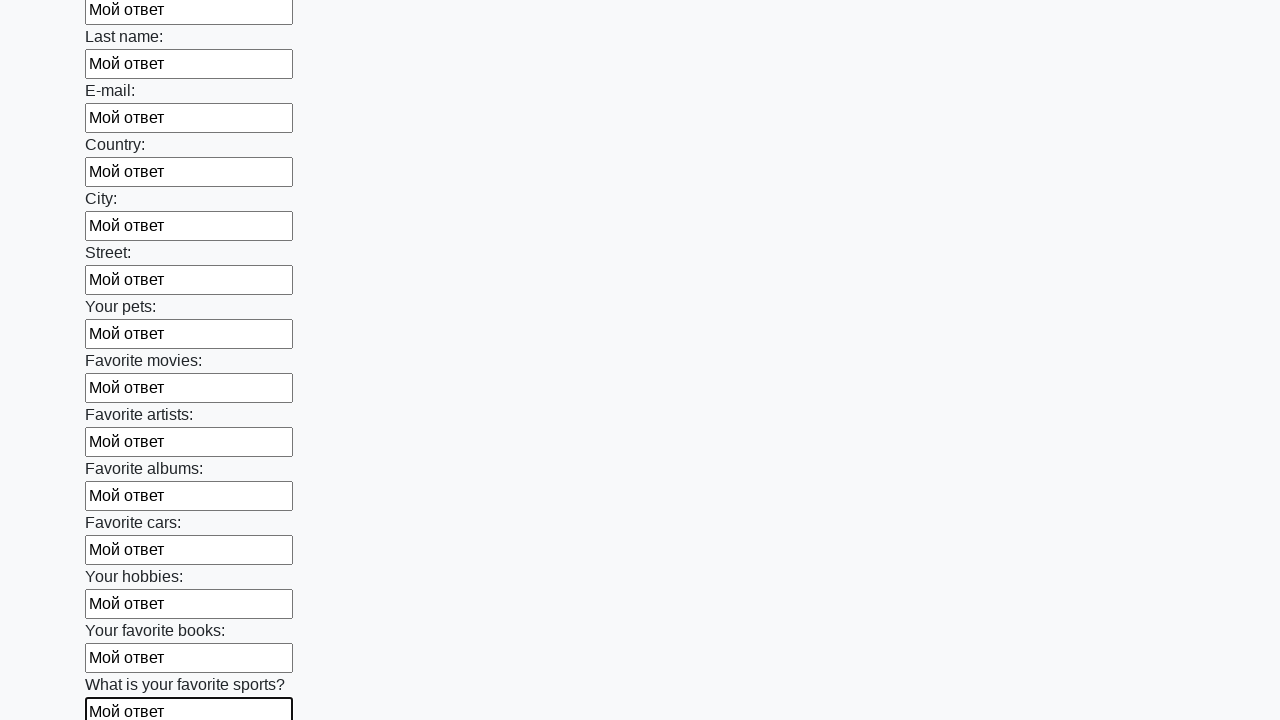

Filled an input field with 'Мой ответ' on input >> nth=14
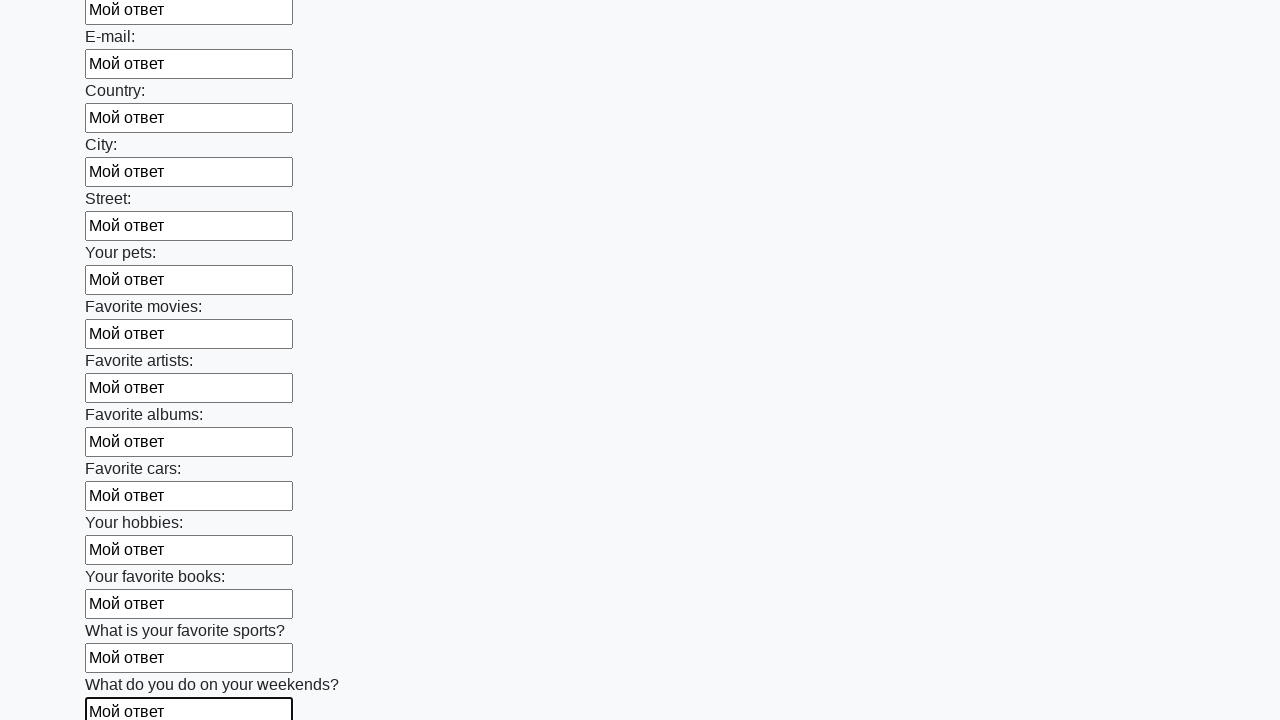

Filled an input field with 'Мой ответ' on input >> nth=15
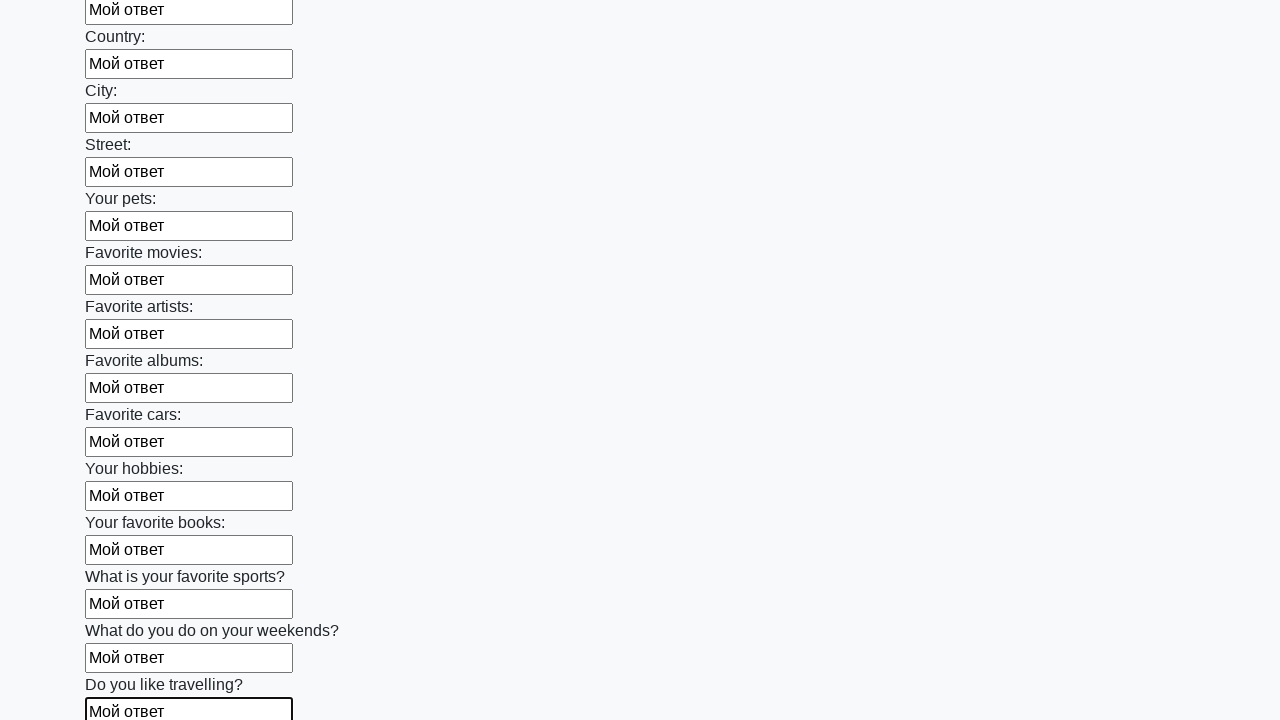

Filled an input field with 'Мой ответ' on input >> nth=16
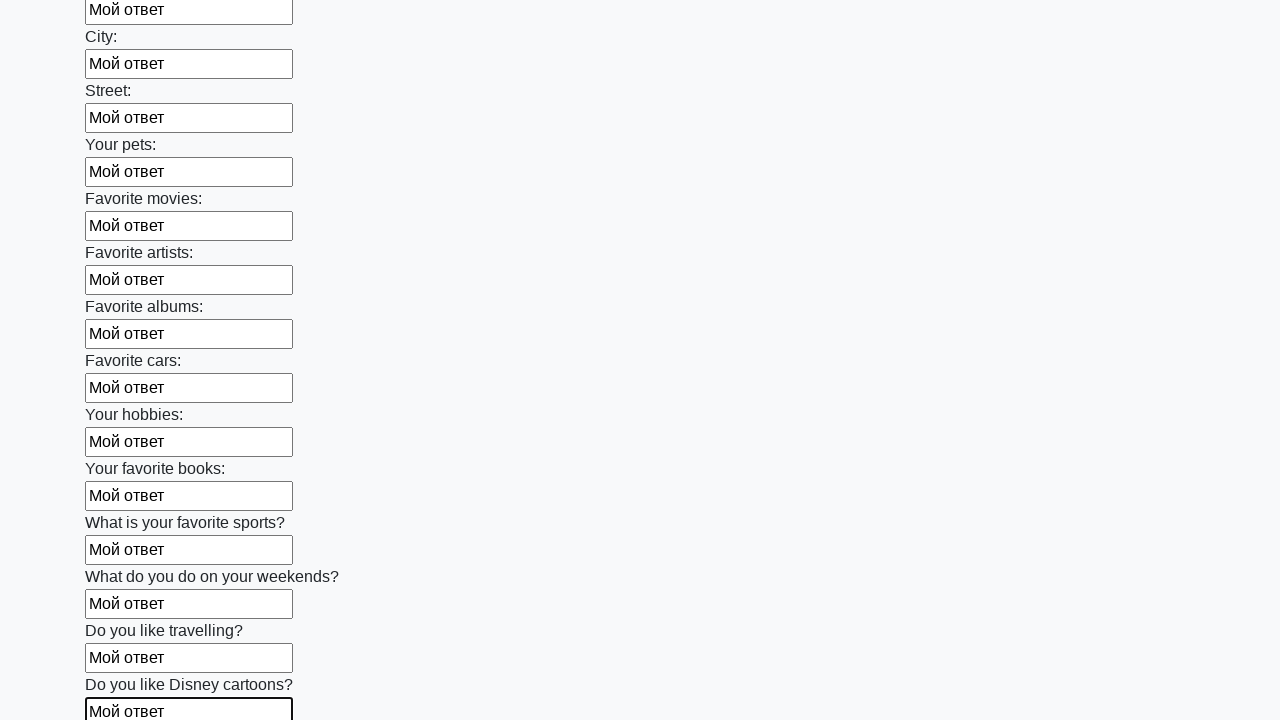

Filled an input field with 'Мой ответ' on input >> nth=17
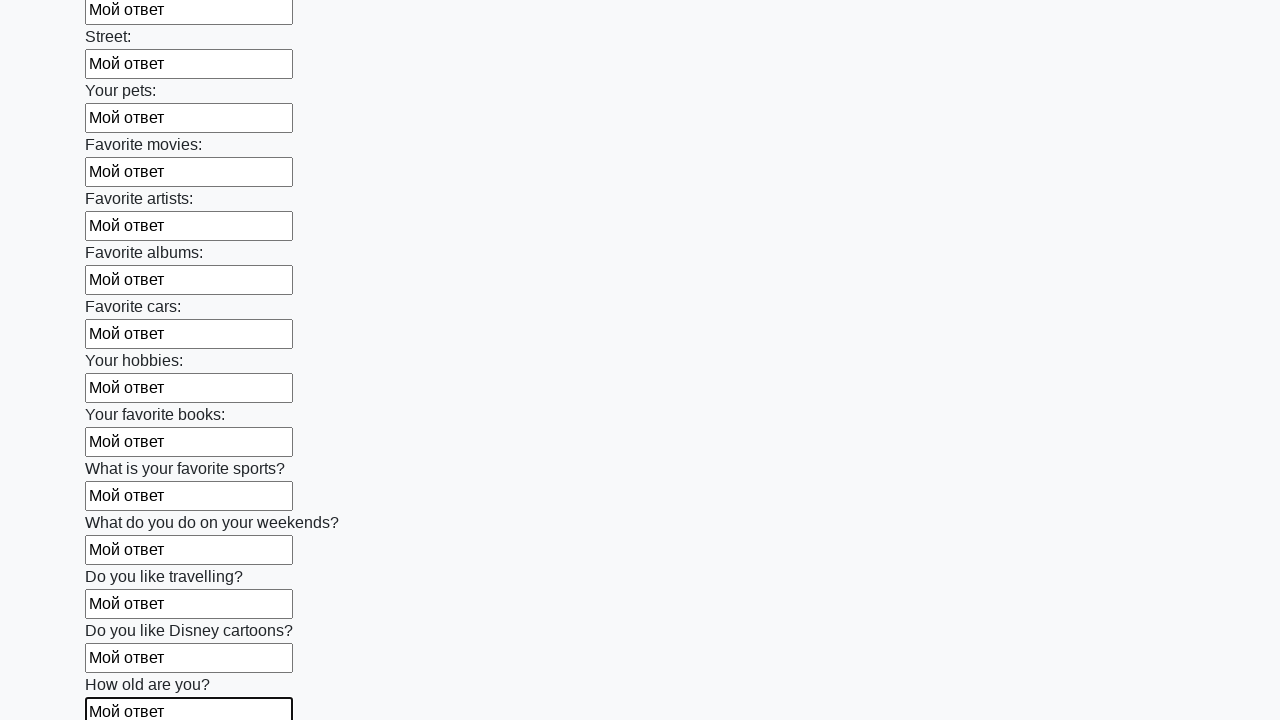

Filled an input field with 'Мой ответ' on input >> nth=18
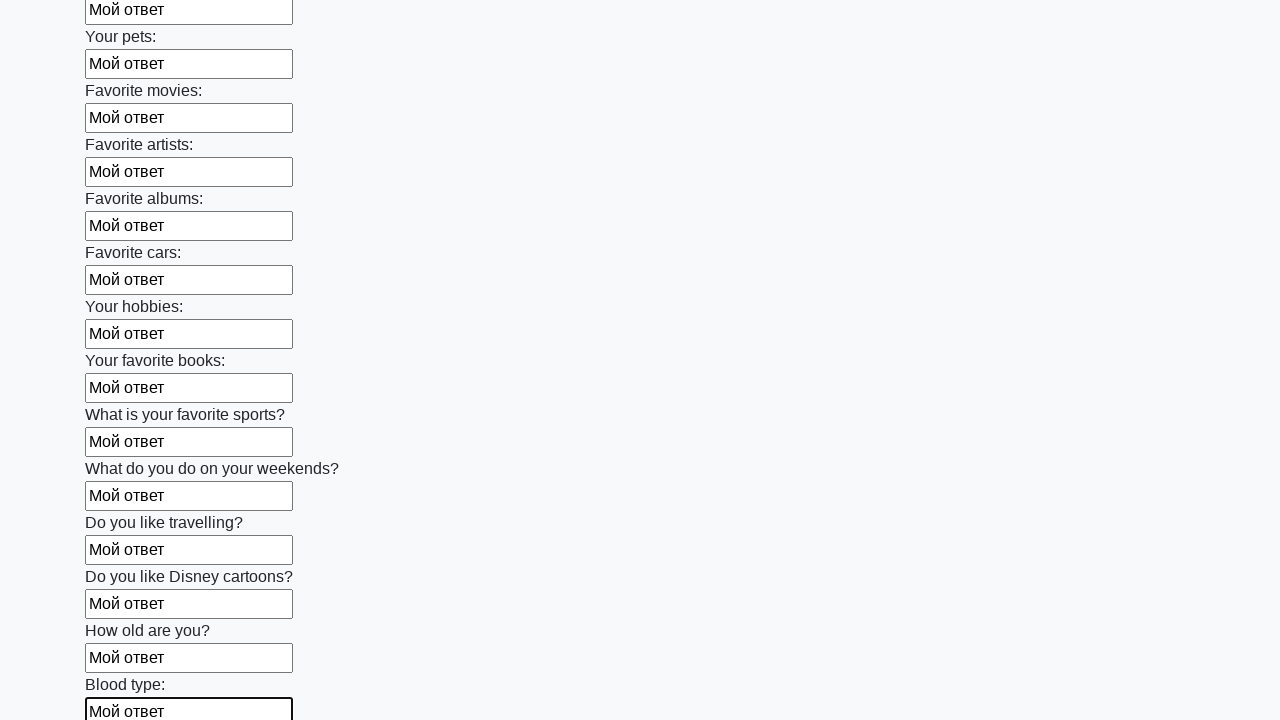

Filled an input field with 'Мой ответ' on input >> nth=19
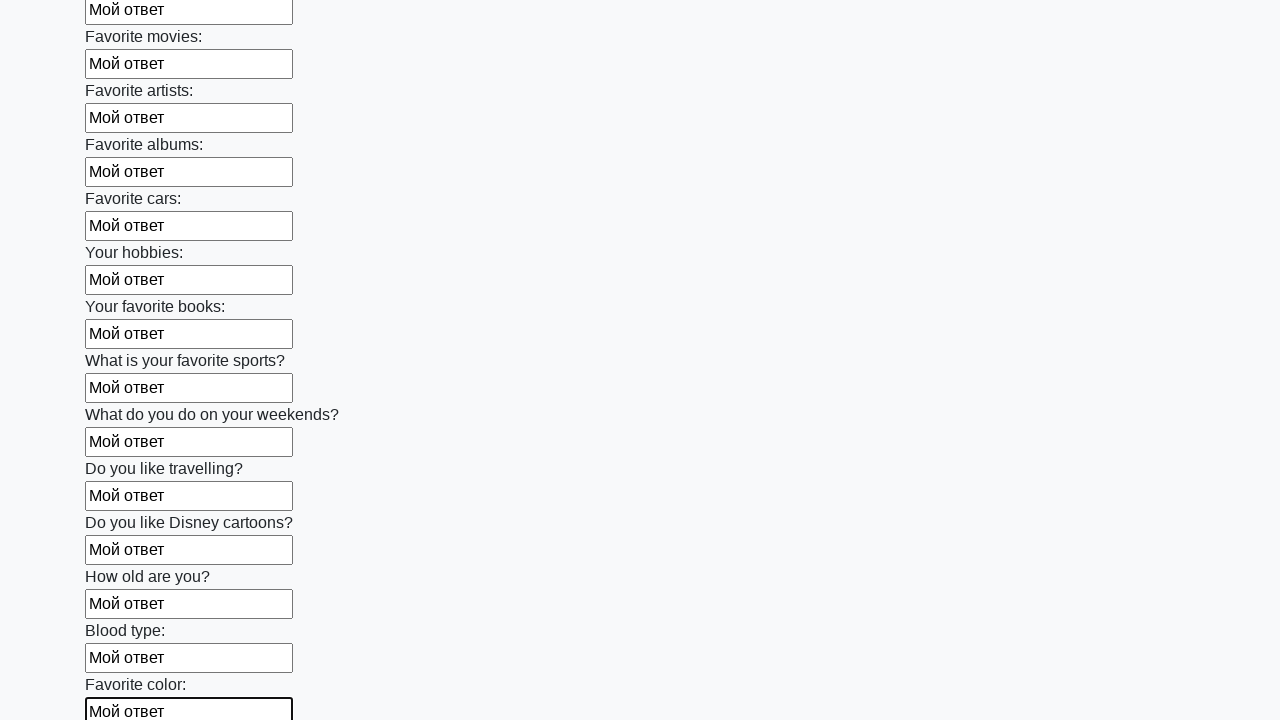

Filled an input field with 'Мой ответ' on input >> nth=20
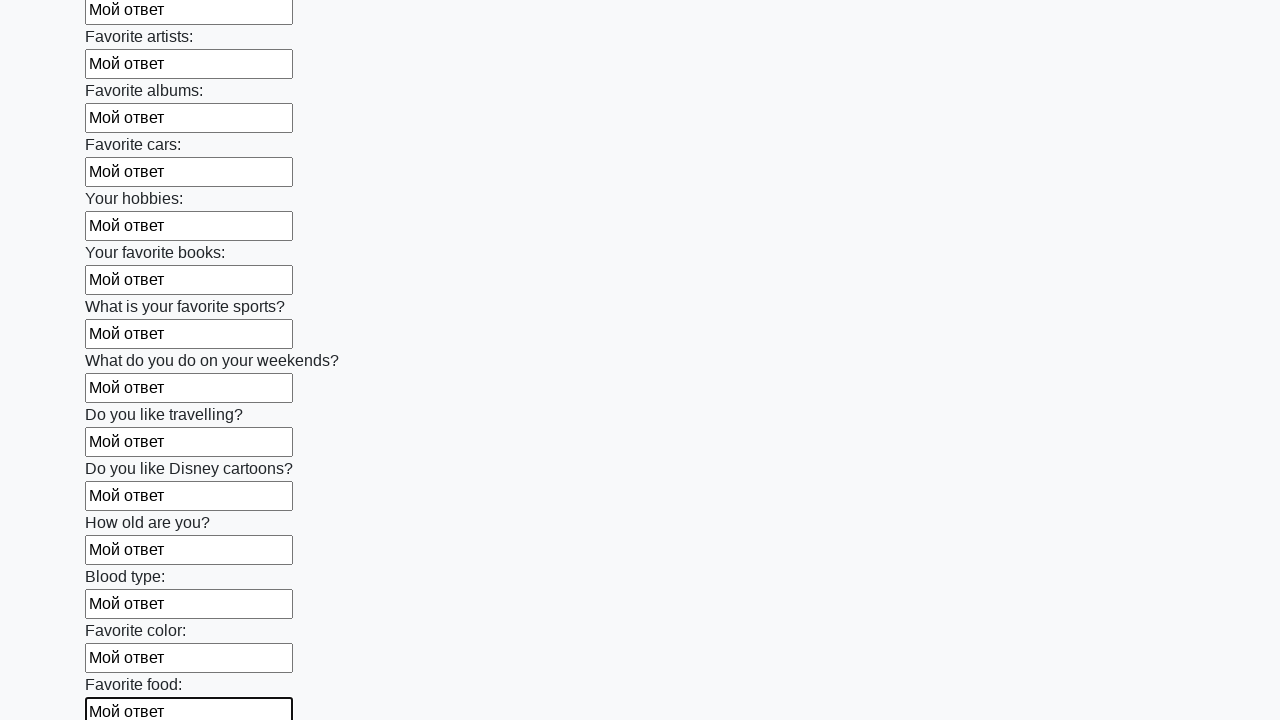

Filled an input field with 'Мой ответ' on input >> nth=21
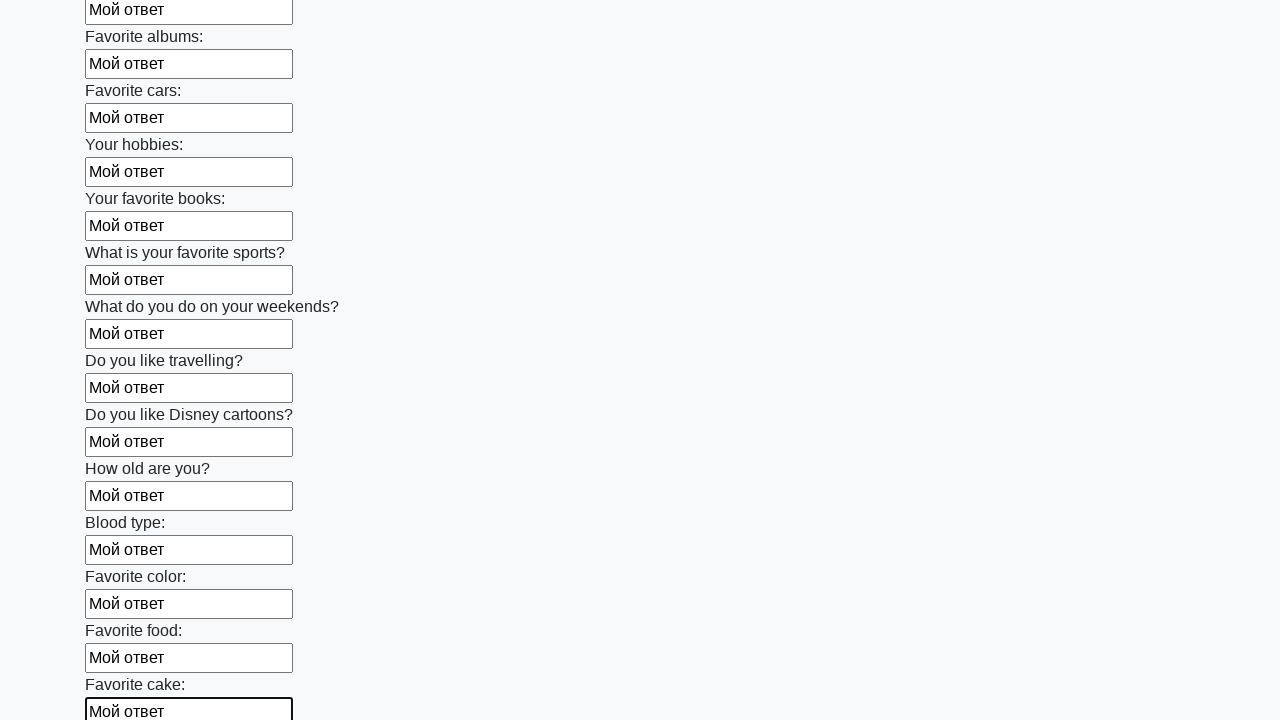

Filled an input field with 'Мой ответ' on input >> nth=22
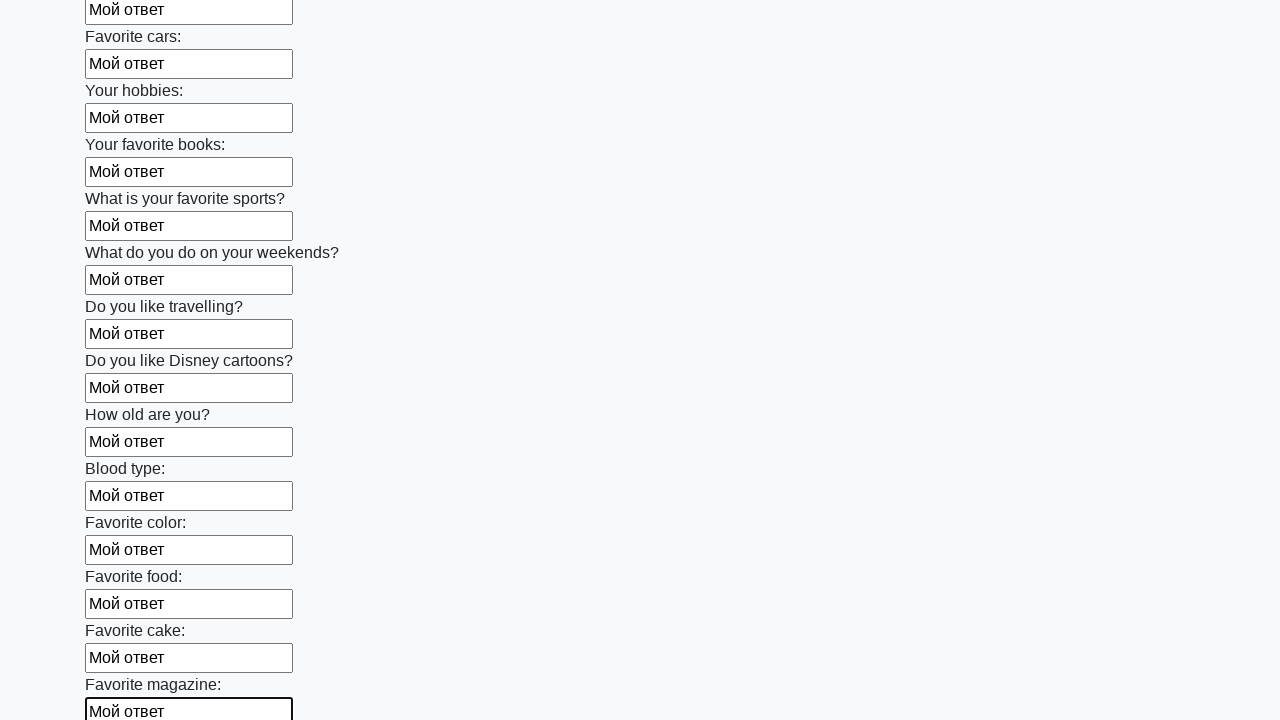

Filled an input field with 'Мой ответ' on input >> nth=23
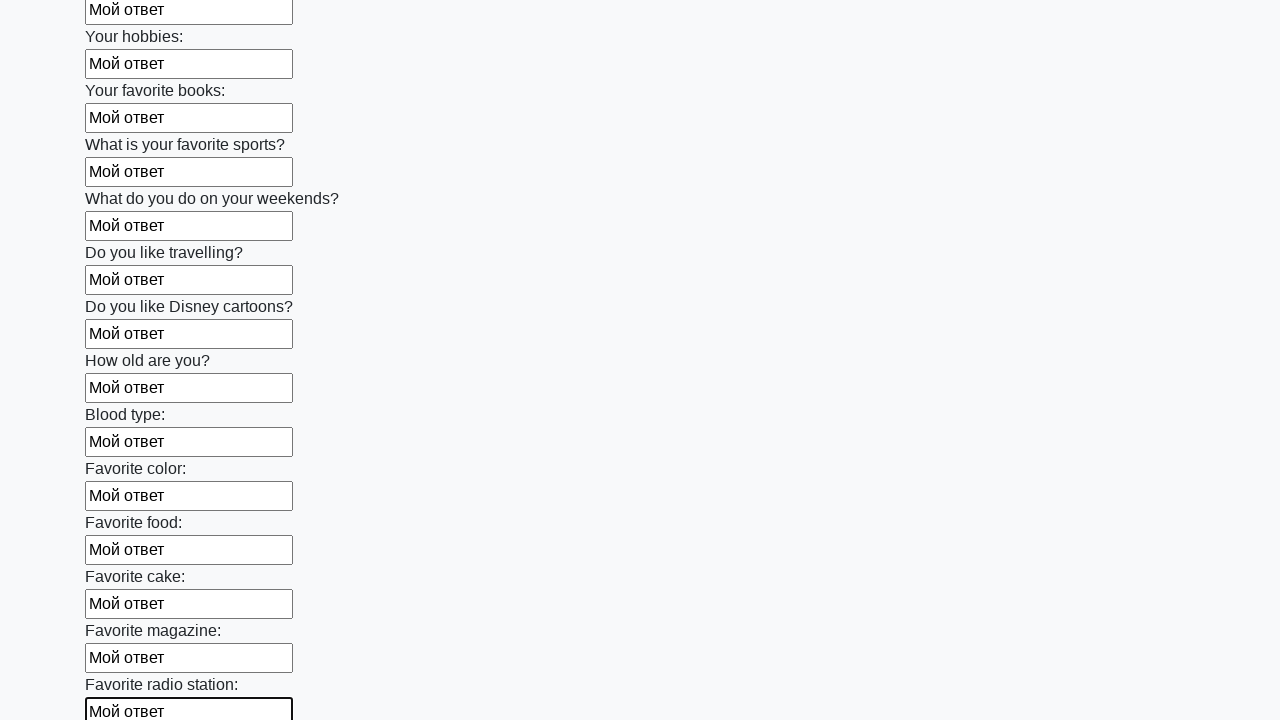

Filled an input field with 'Мой ответ' on input >> nth=24
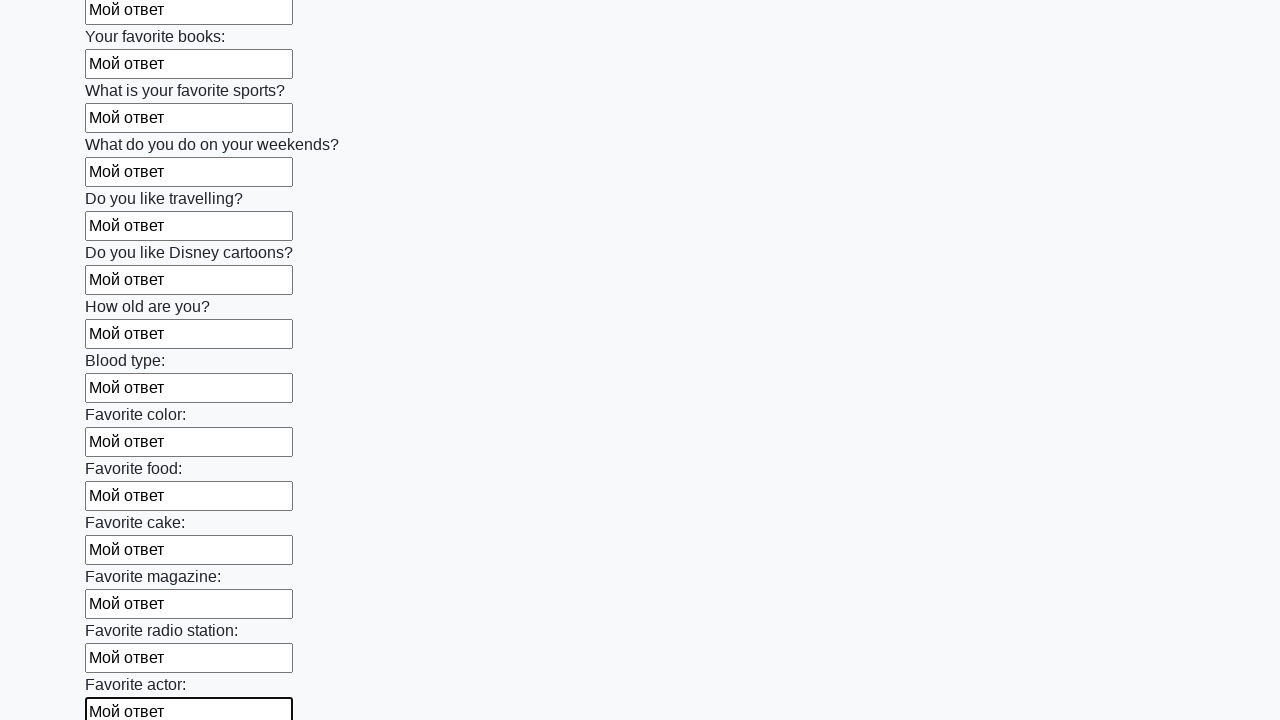

Filled an input field with 'Мой ответ' on input >> nth=25
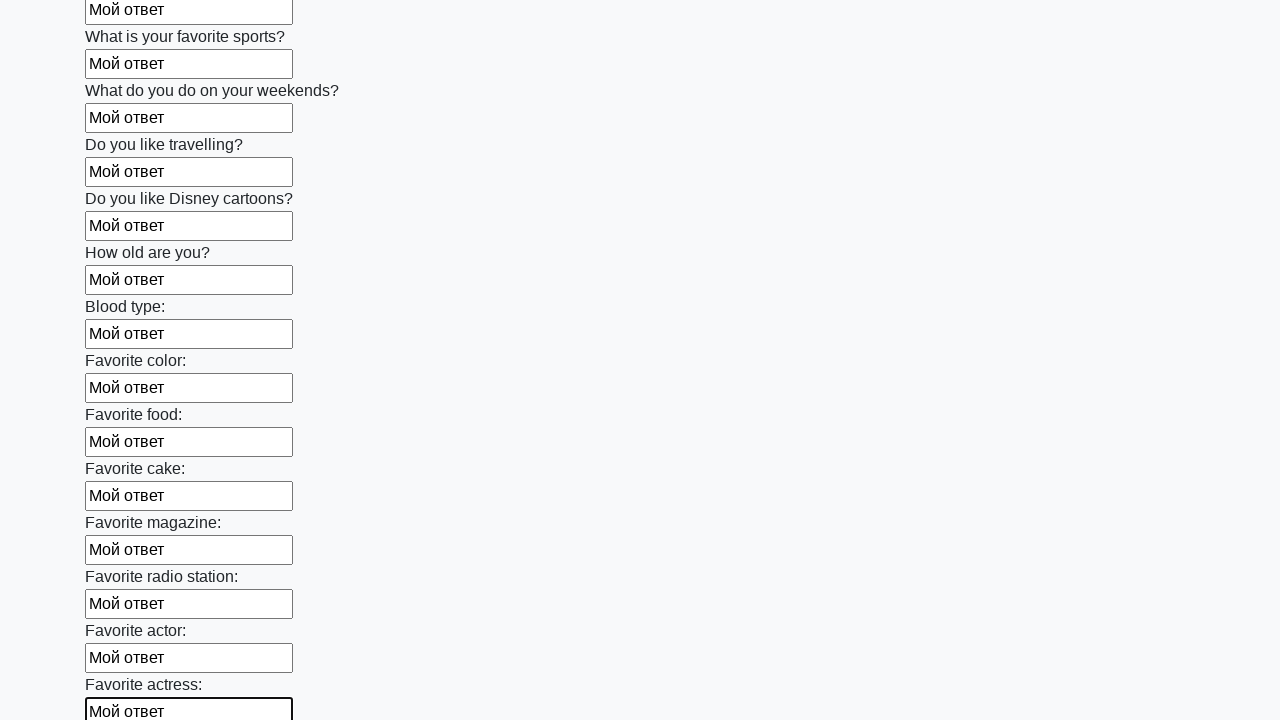

Filled an input field with 'Мой ответ' on input >> nth=26
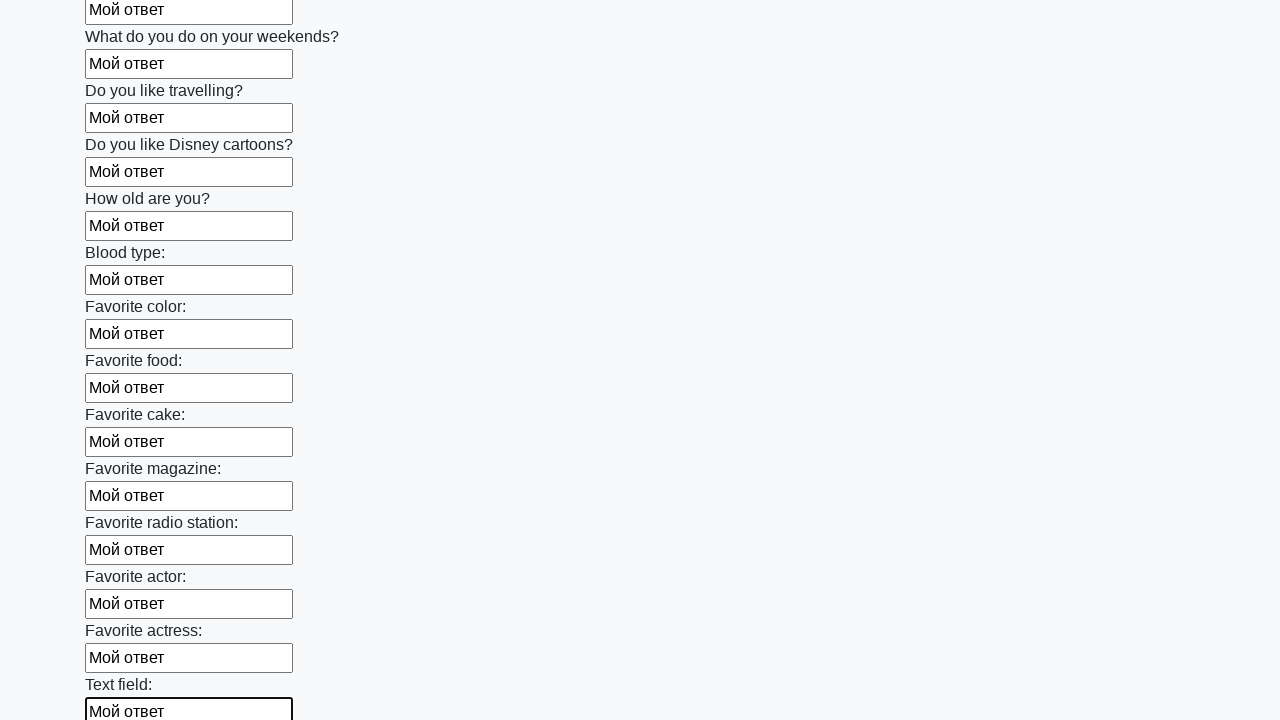

Filled an input field with 'Мой ответ' on input >> nth=27
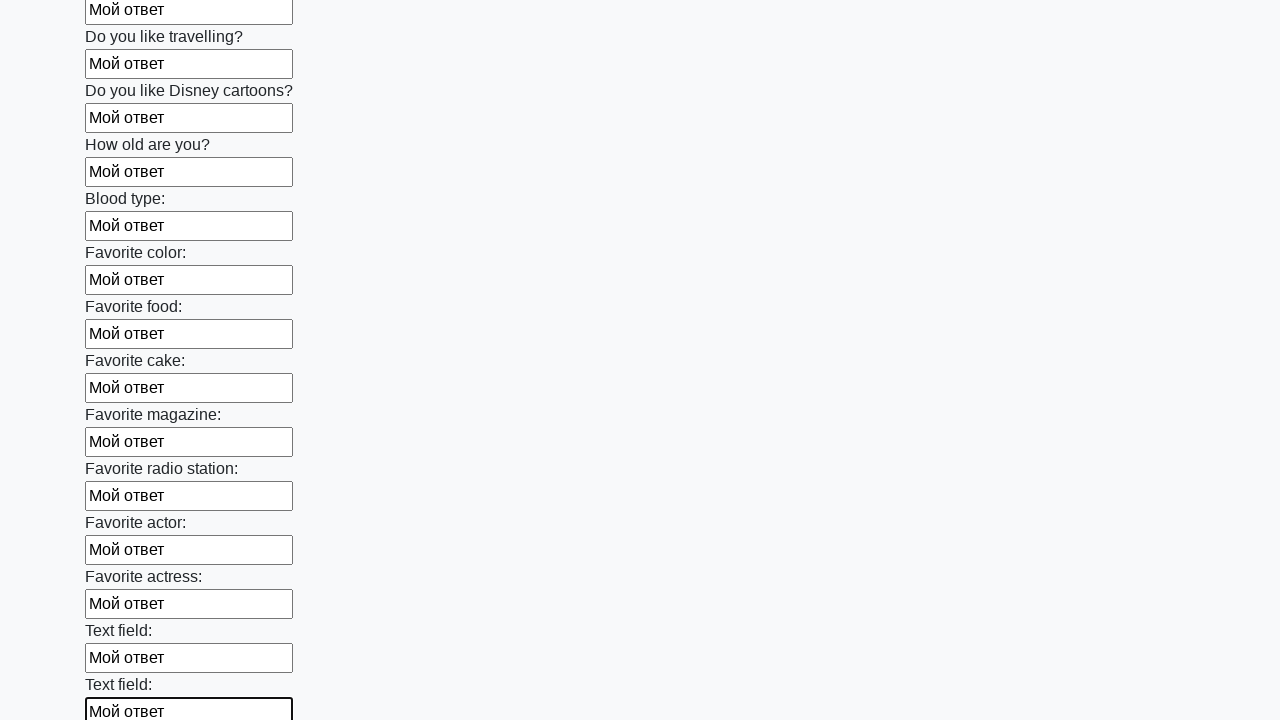

Filled an input field with 'Мой ответ' on input >> nth=28
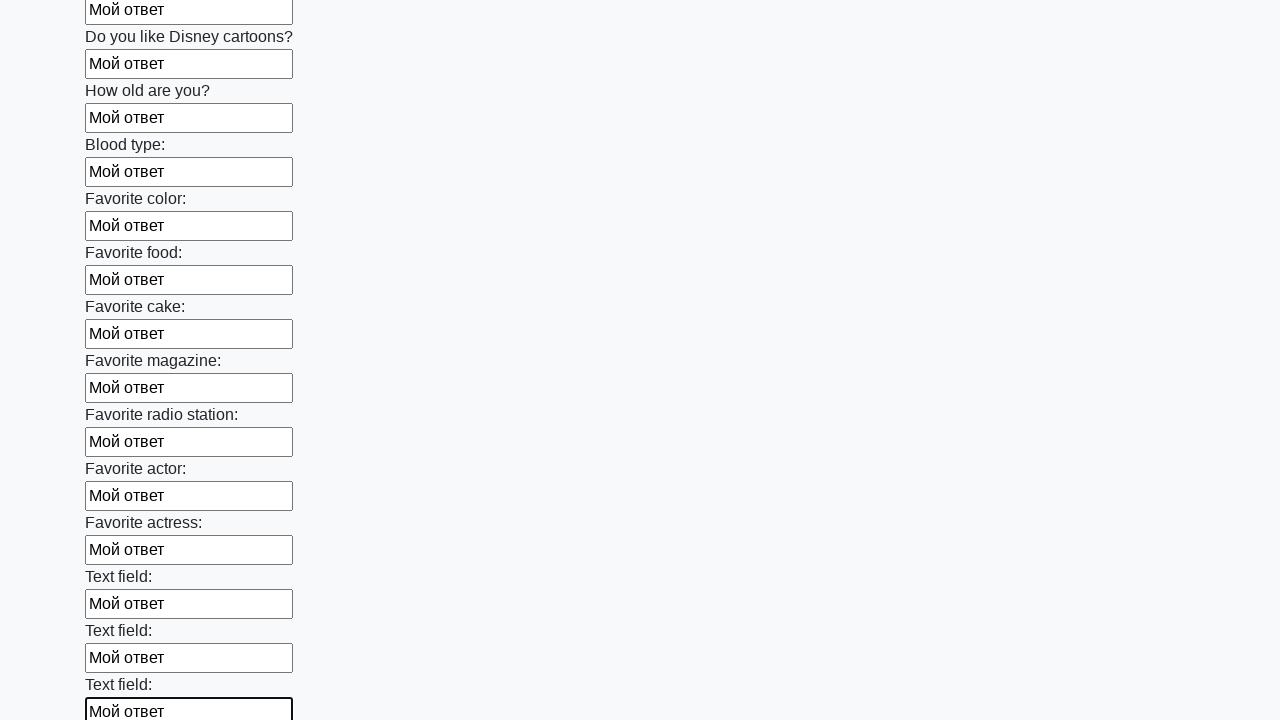

Filled an input field with 'Мой ответ' on input >> nth=29
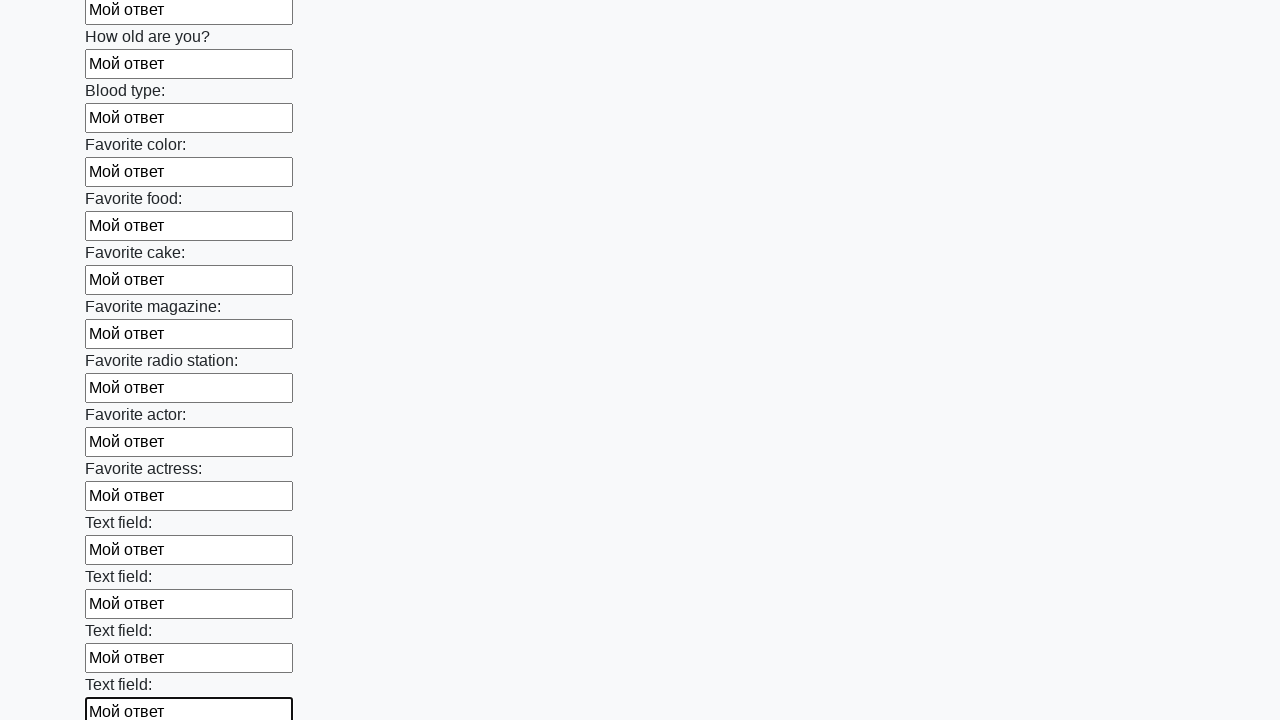

Filled an input field with 'Мой ответ' on input >> nth=30
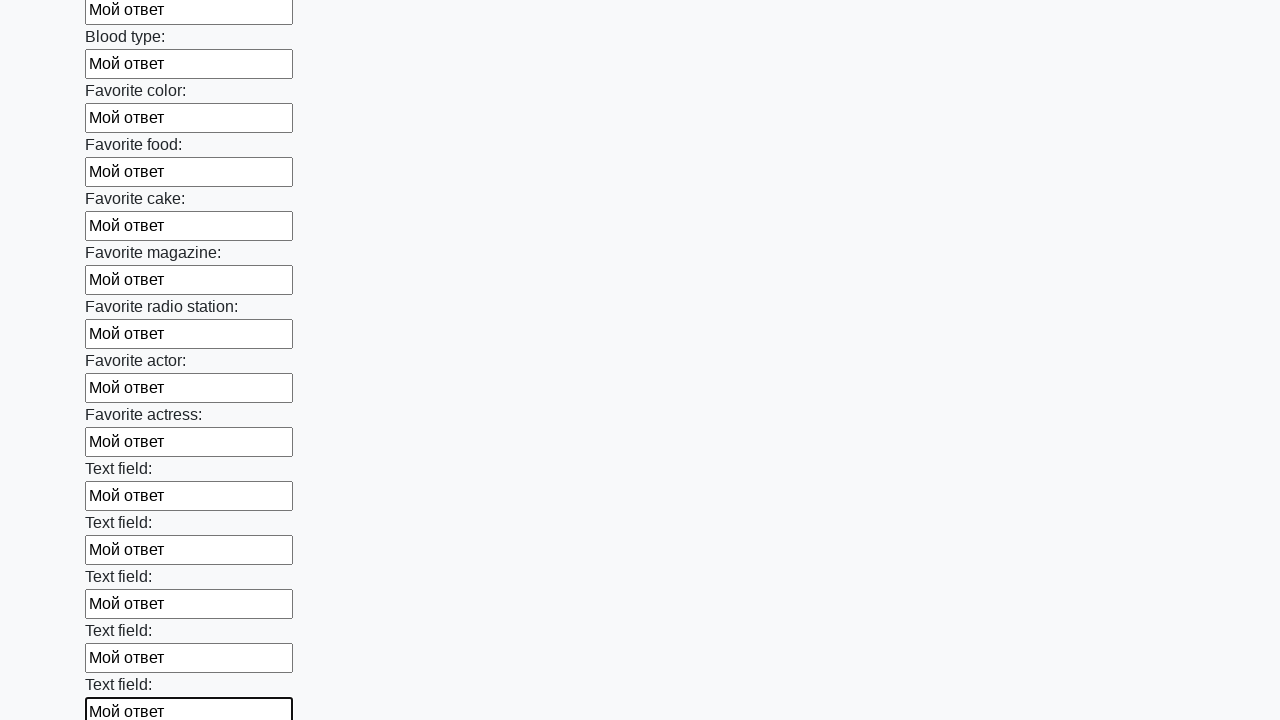

Filled an input field with 'Мой ответ' on input >> nth=31
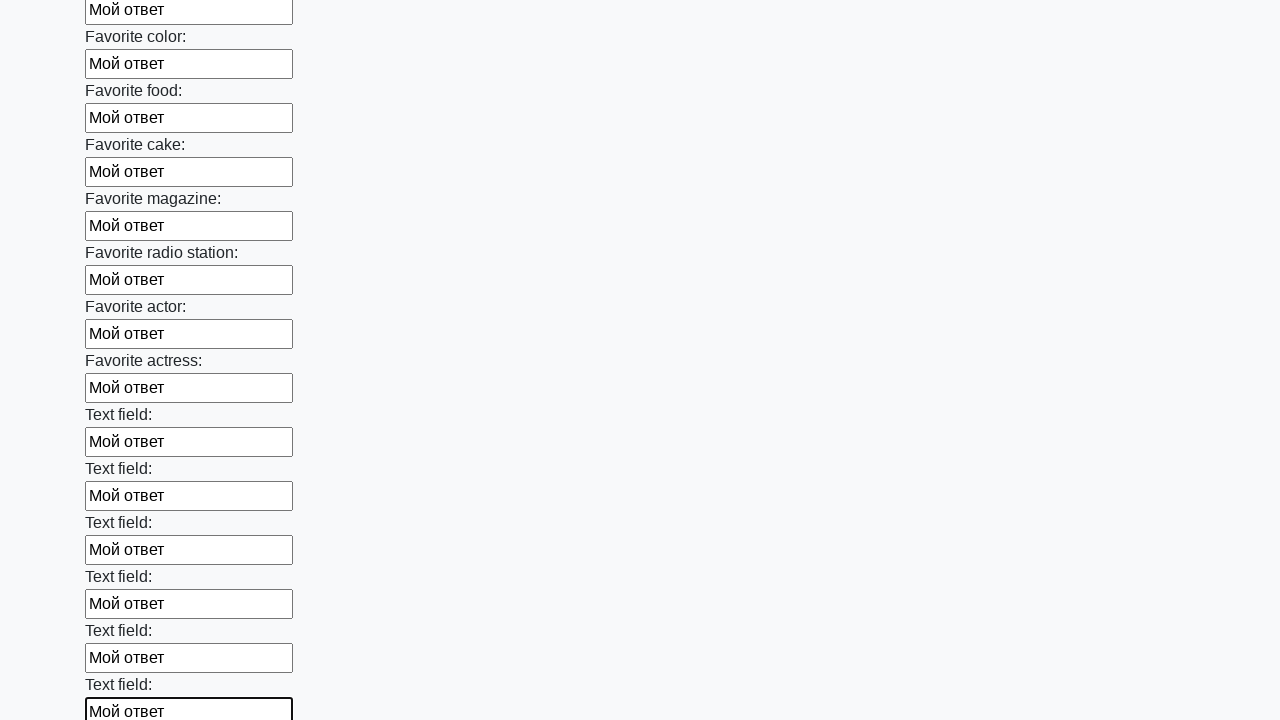

Filled an input field with 'Мой ответ' on input >> nth=32
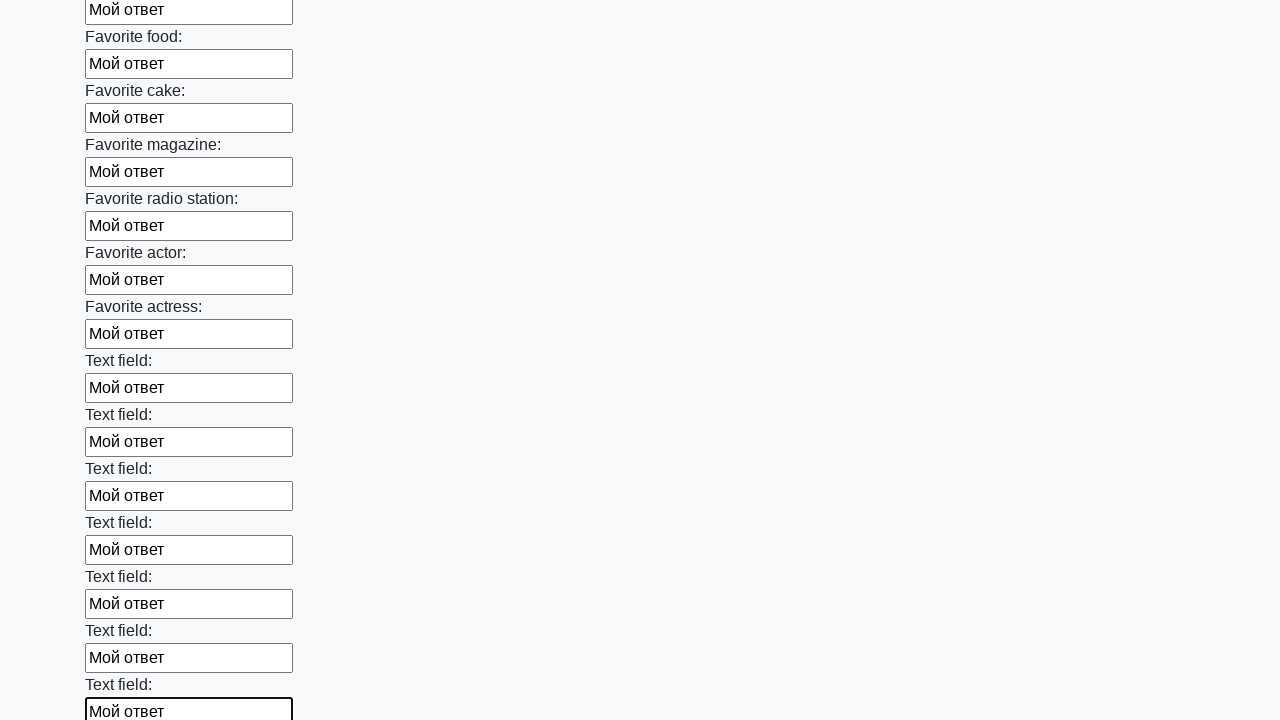

Filled an input field with 'Мой ответ' on input >> nth=33
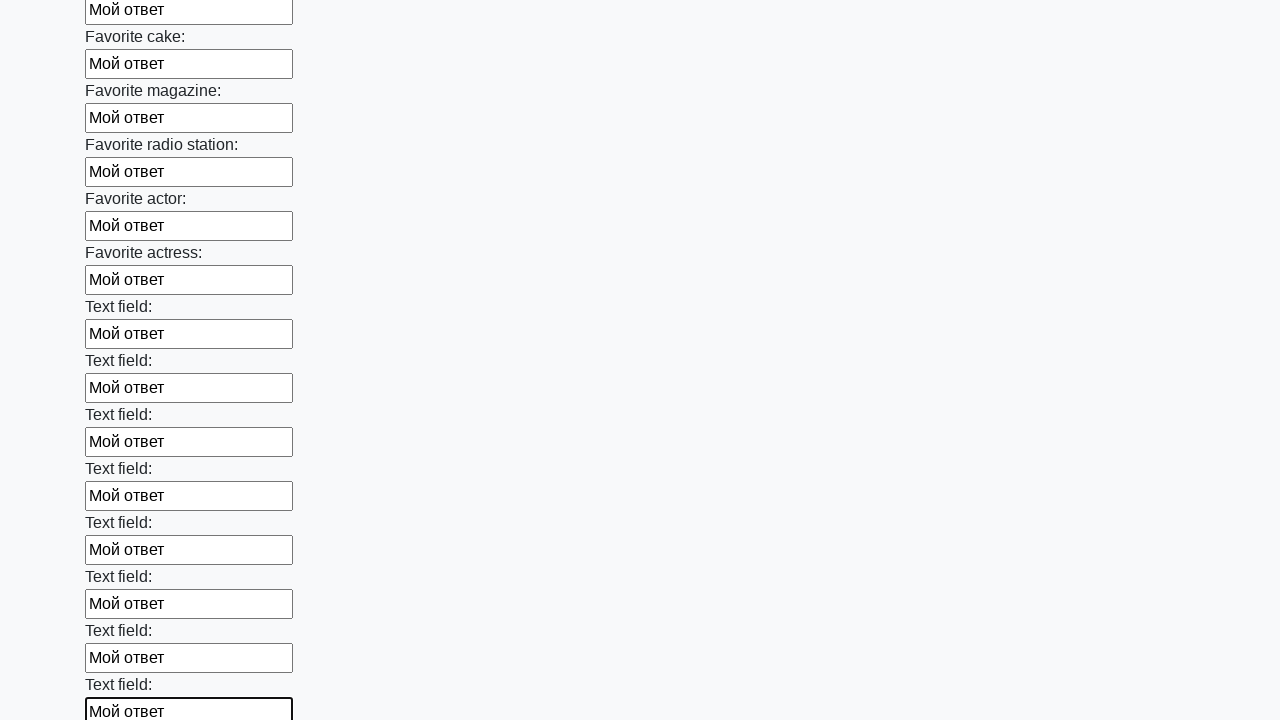

Filled an input field with 'Мой ответ' on input >> nth=34
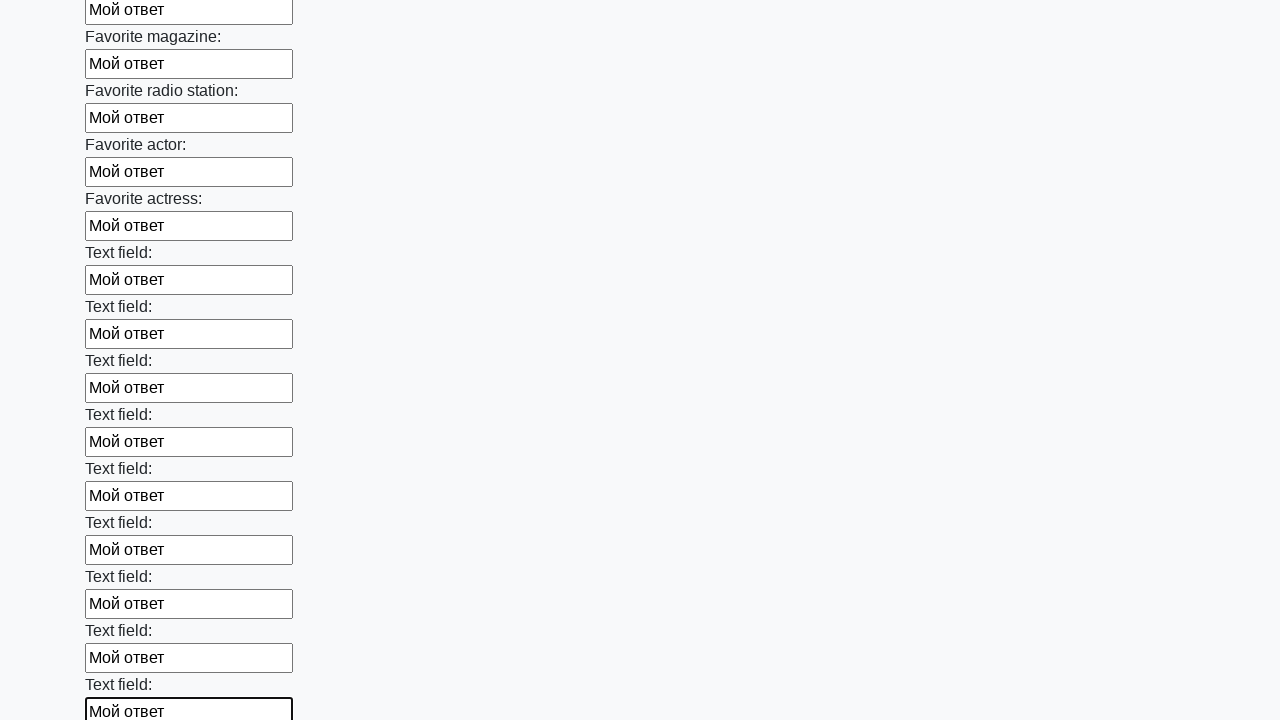

Filled an input field with 'Мой ответ' on input >> nth=35
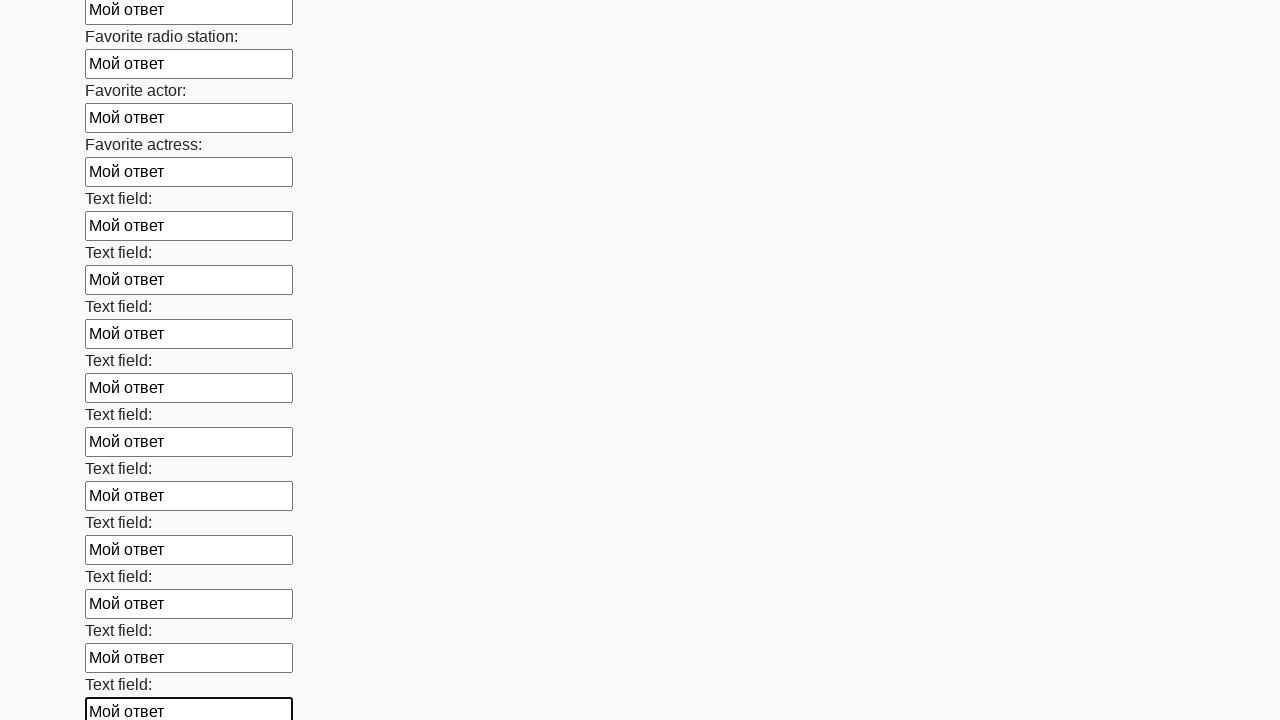

Filled an input field with 'Мой ответ' on input >> nth=36
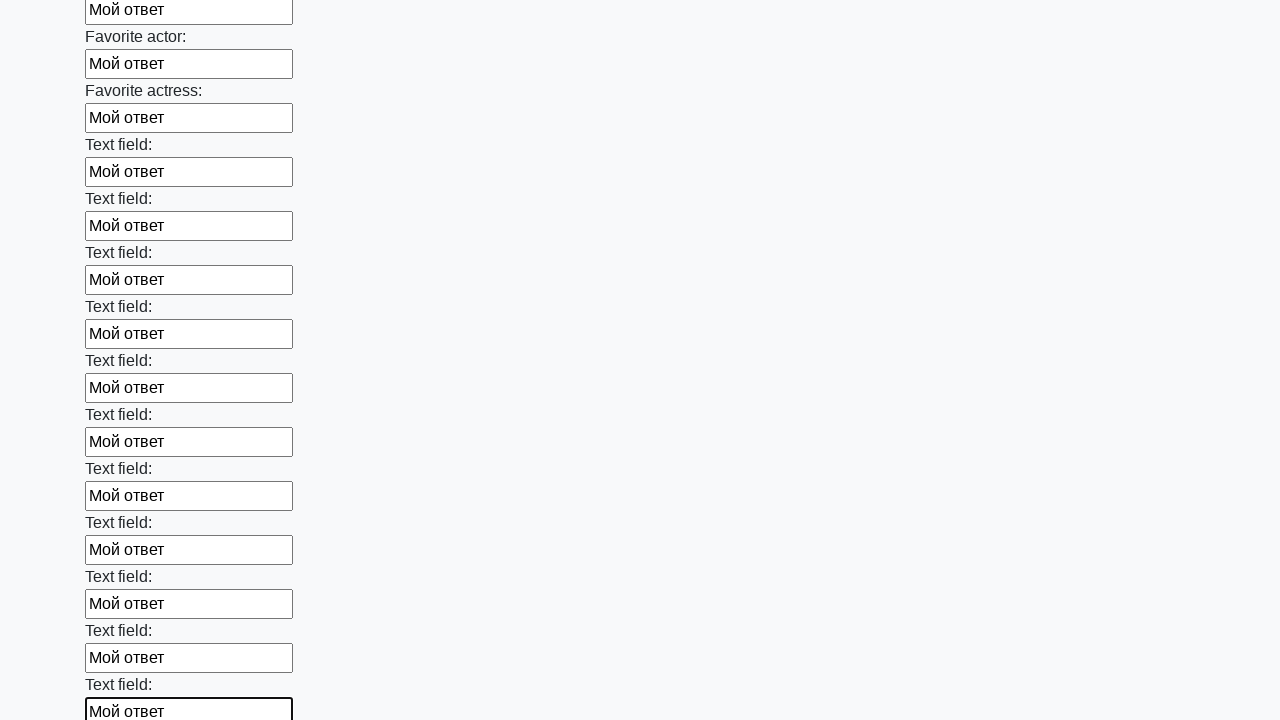

Filled an input field with 'Мой ответ' on input >> nth=37
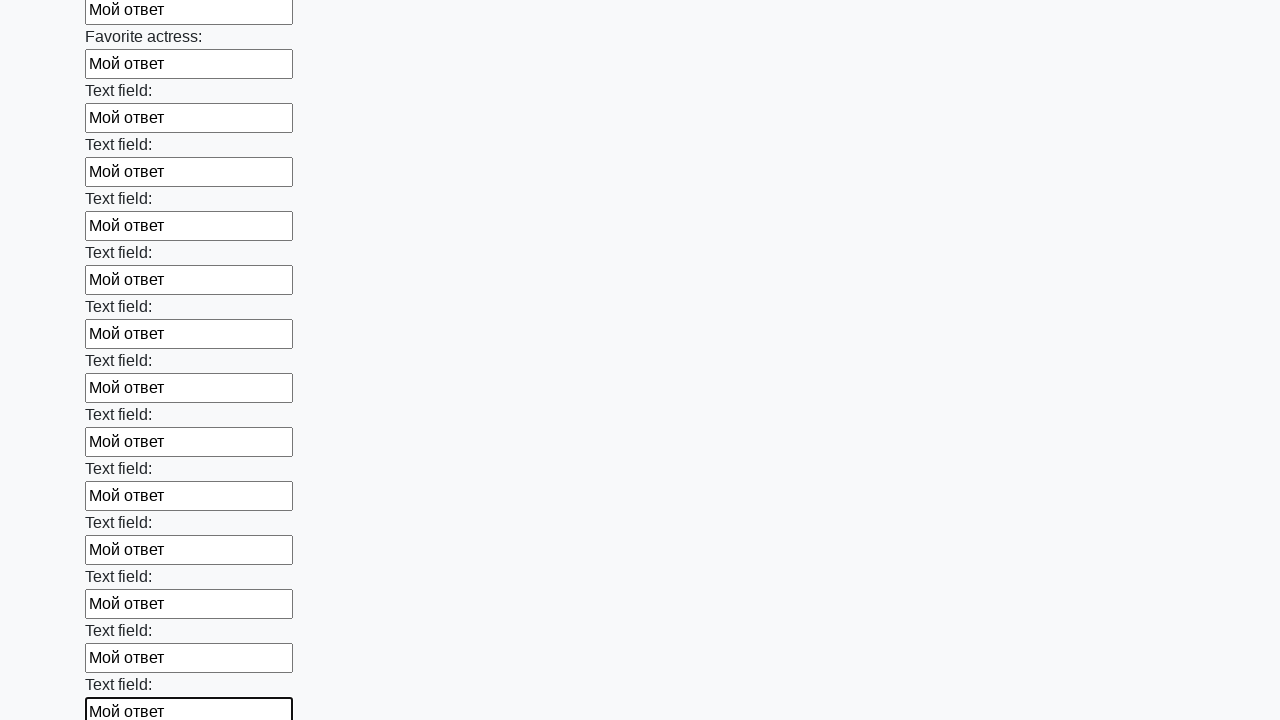

Filled an input field with 'Мой ответ' on input >> nth=38
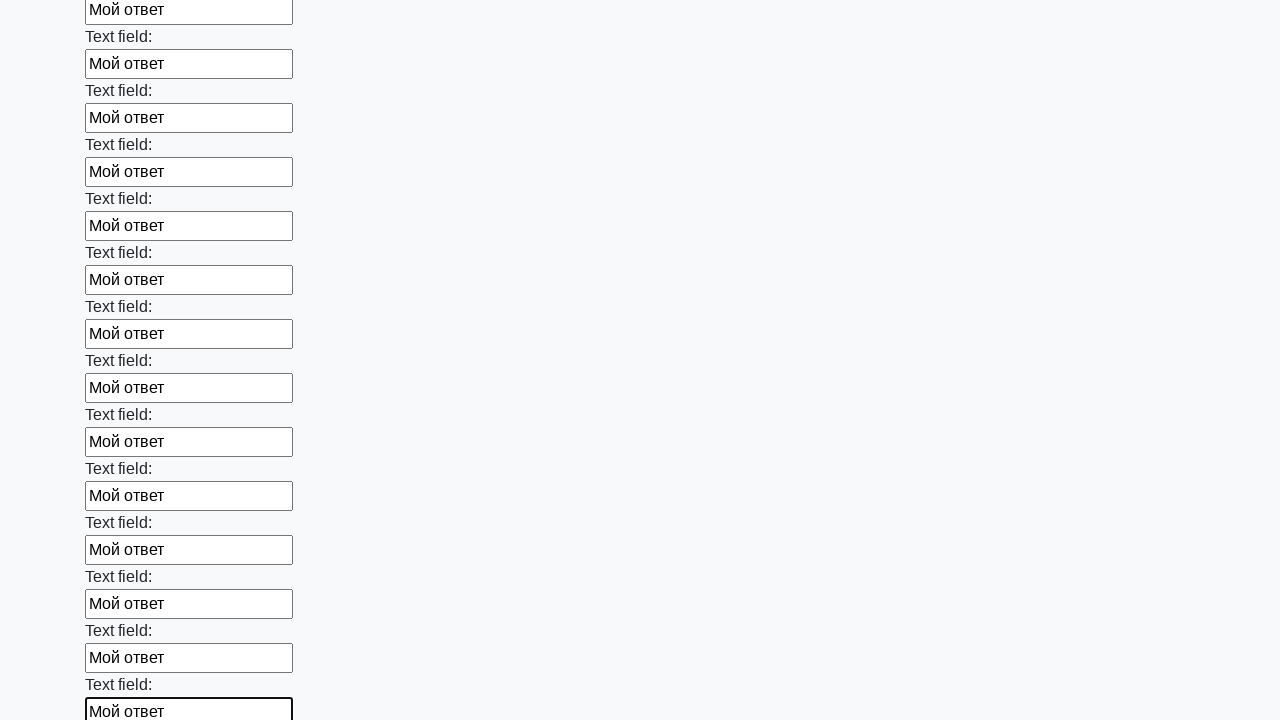

Filled an input field with 'Мой ответ' on input >> nth=39
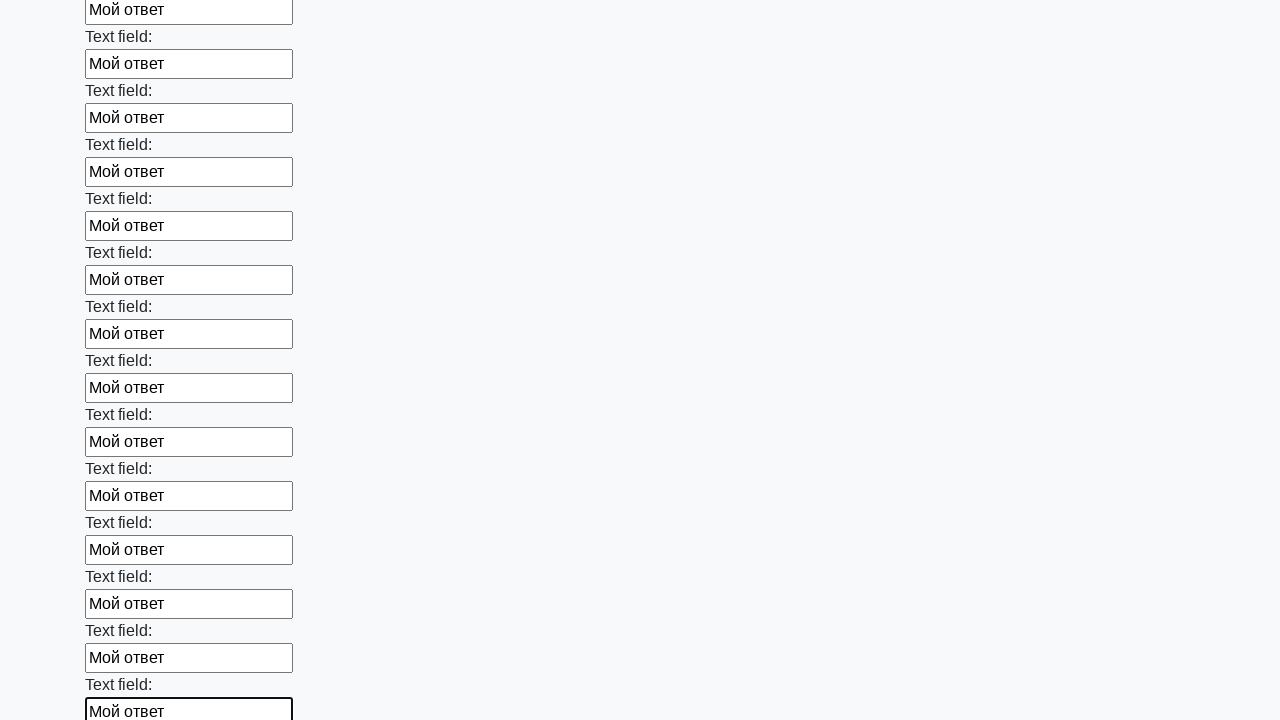

Filled an input field with 'Мой ответ' on input >> nth=40
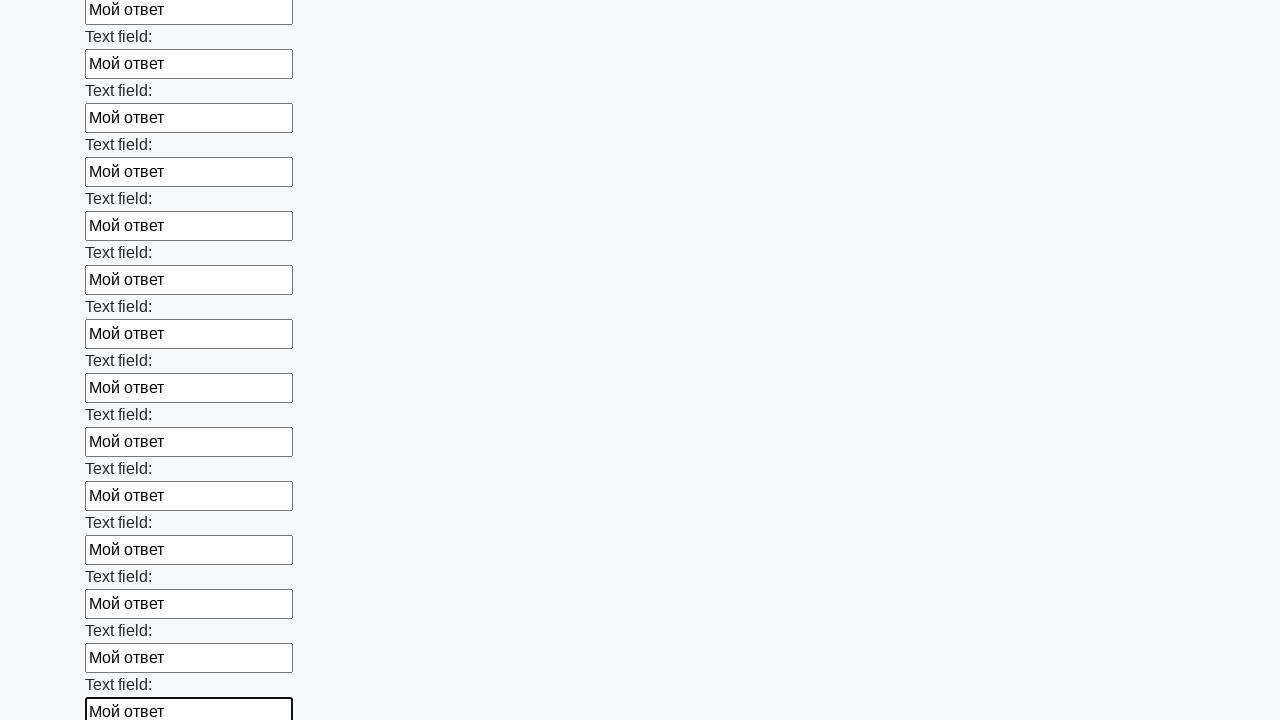

Filled an input field with 'Мой ответ' on input >> nth=41
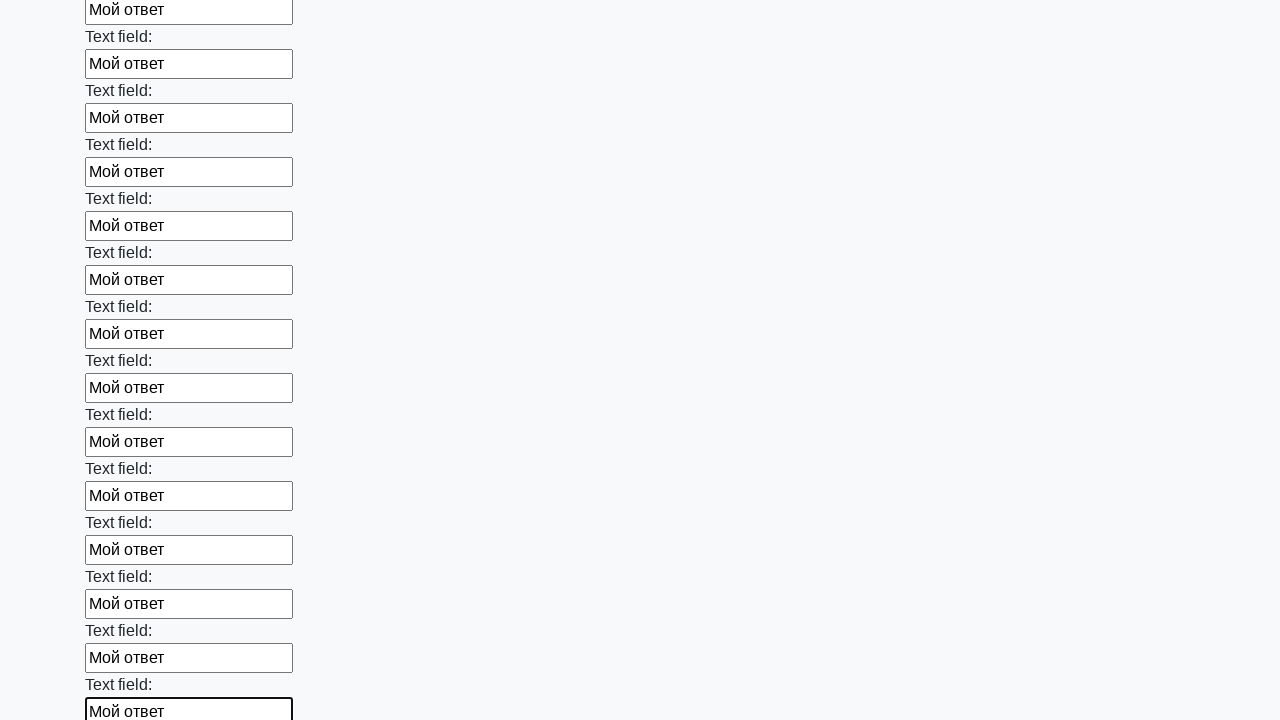

Filled an input field with 'Мой ответ' on input >> nth=42
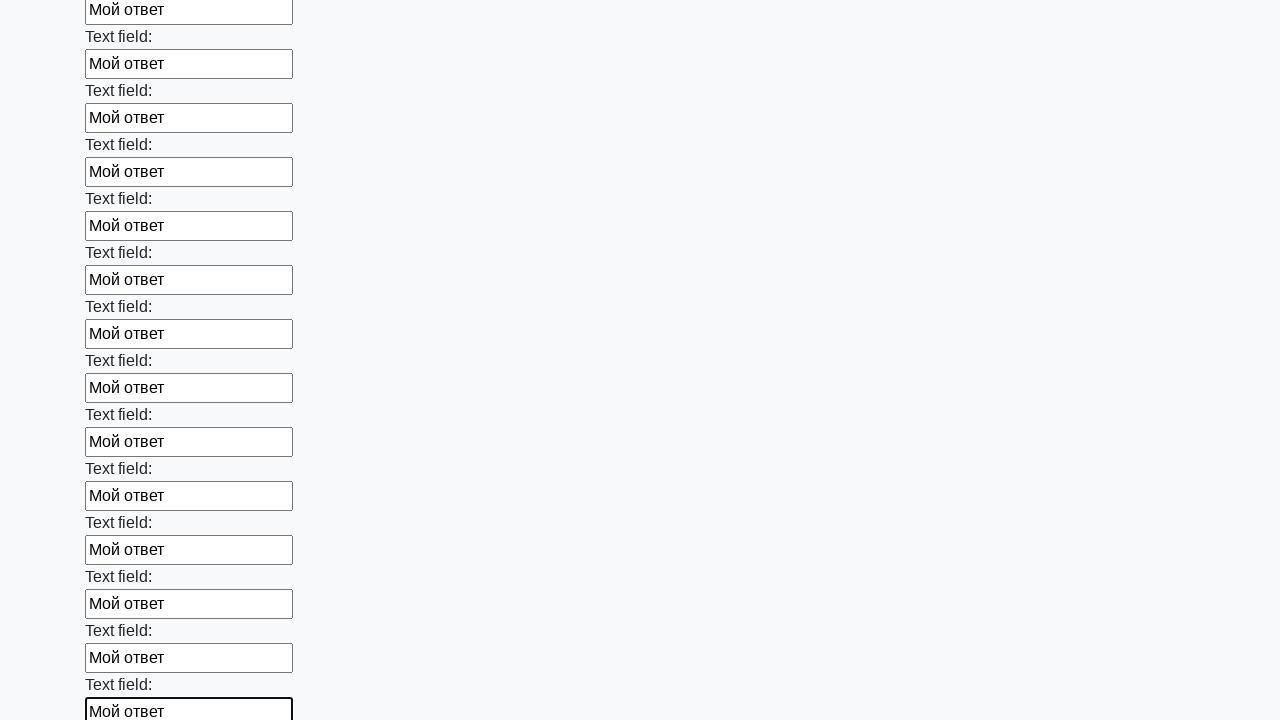

Filled an input field with 'Мой ответ' on input >> nth=43
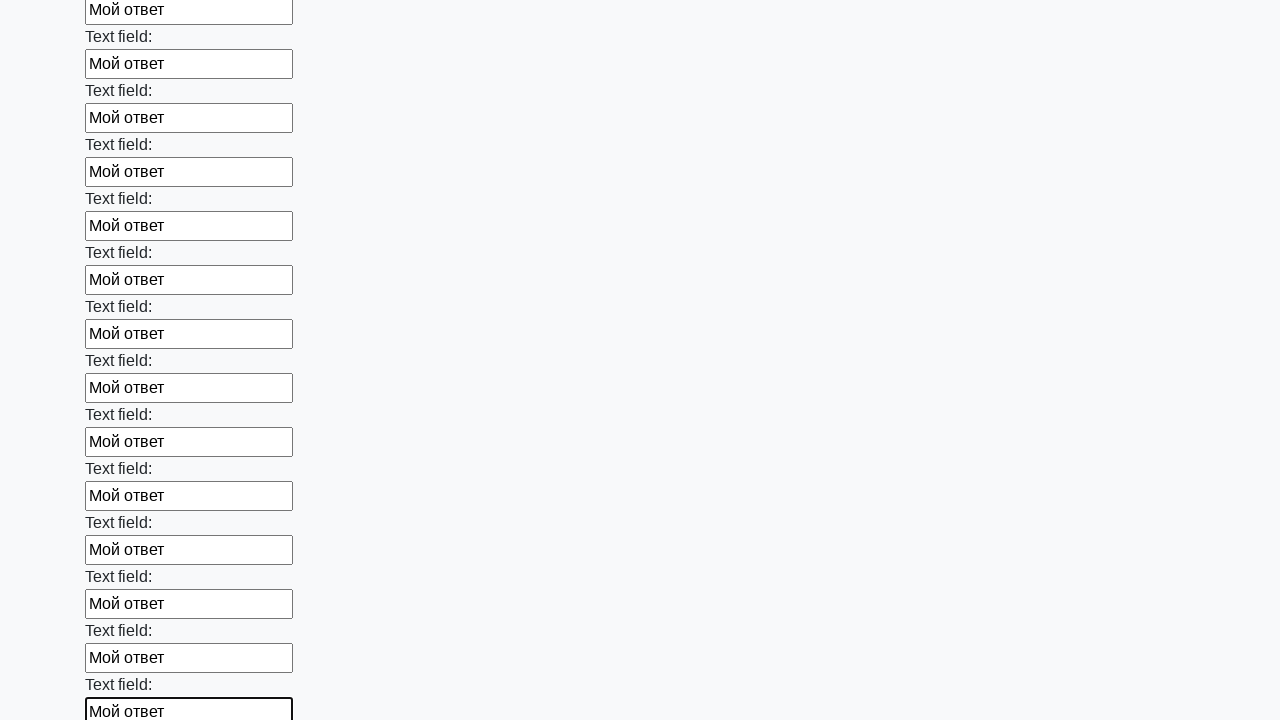

Filled an input field with 'Мой ответ' on input >> nth=44
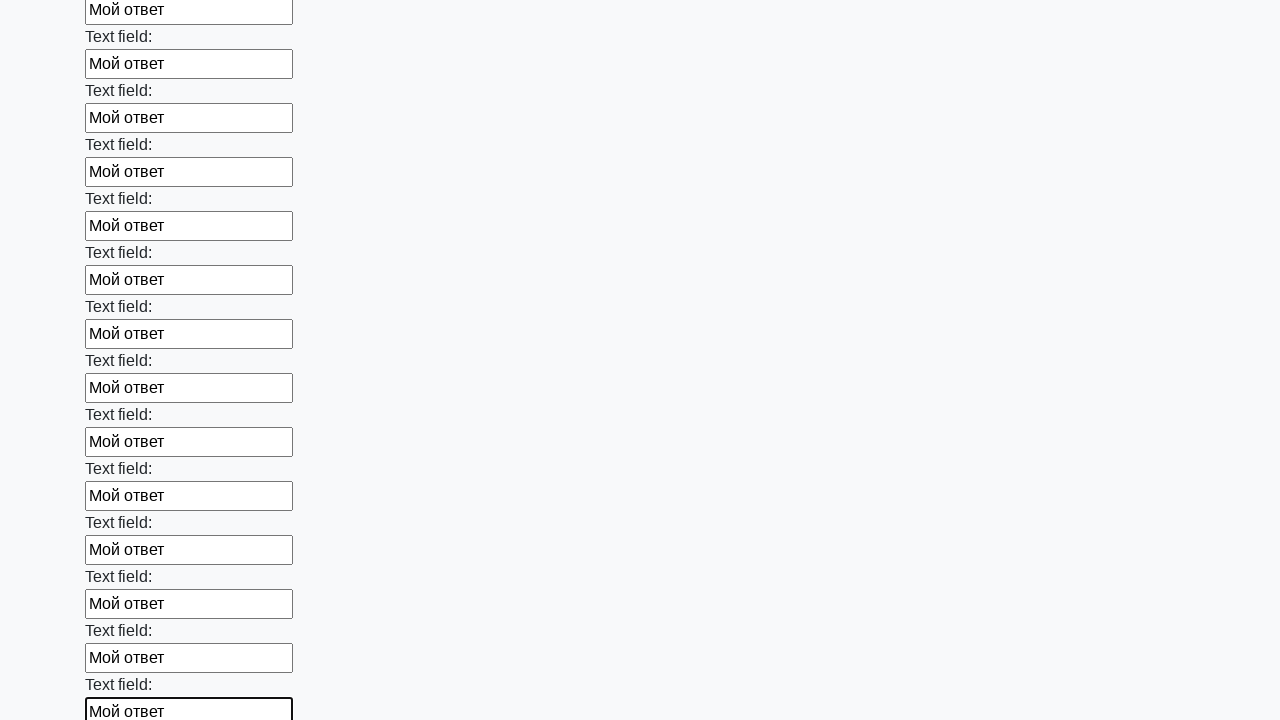

Filled an input field with 'Мой ответ' on input >> nth=45
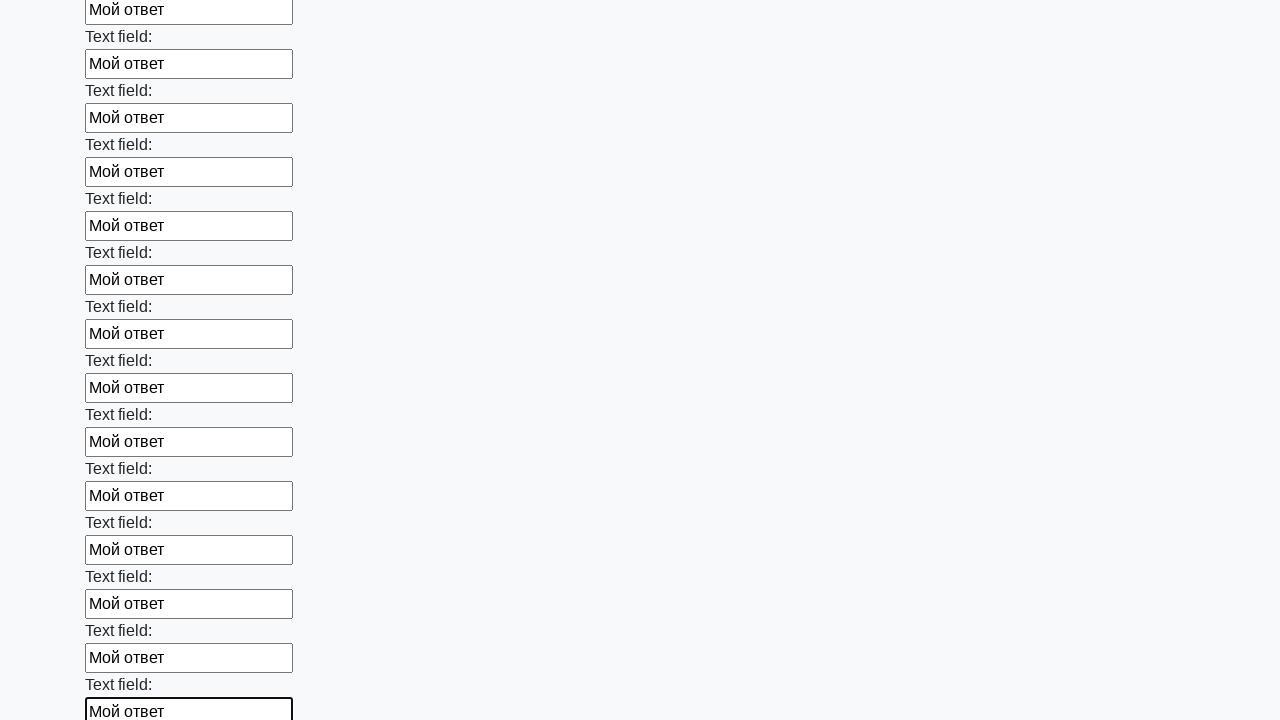

Filled an input field with 'Мой ответ' on input >> nth=46
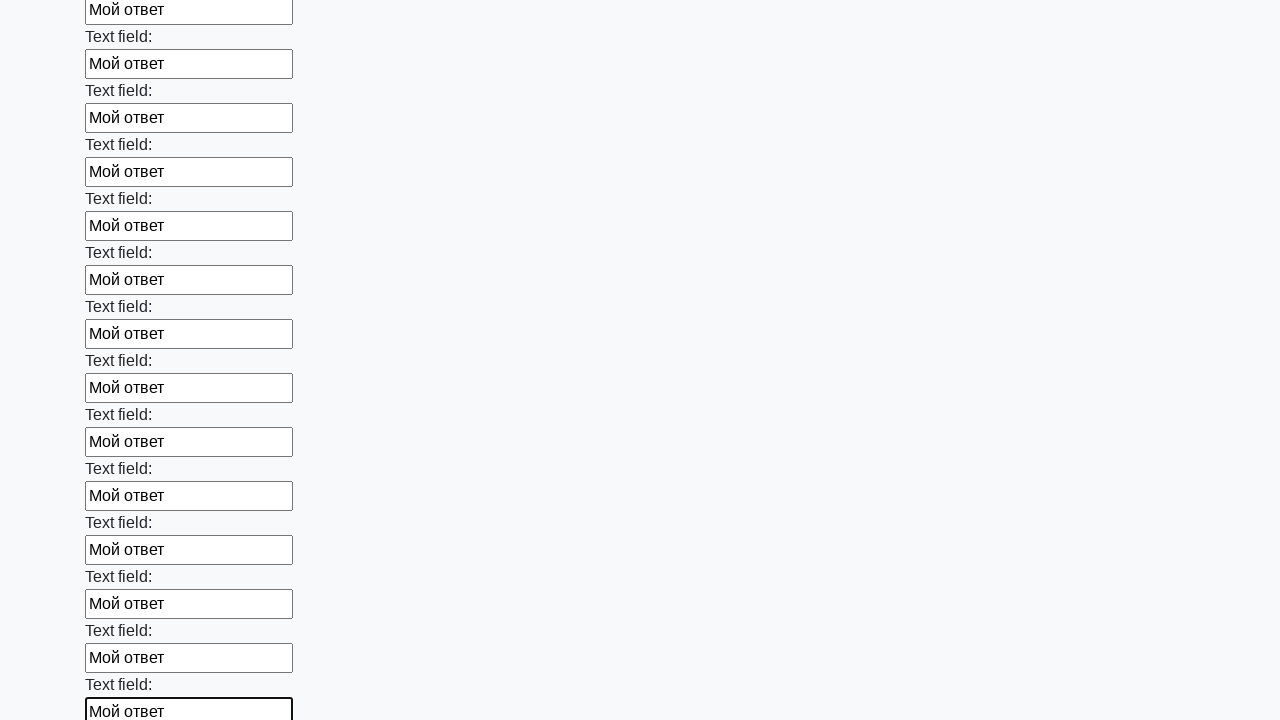

Filled an input field with 'Мой ответ' on input >> nth=47
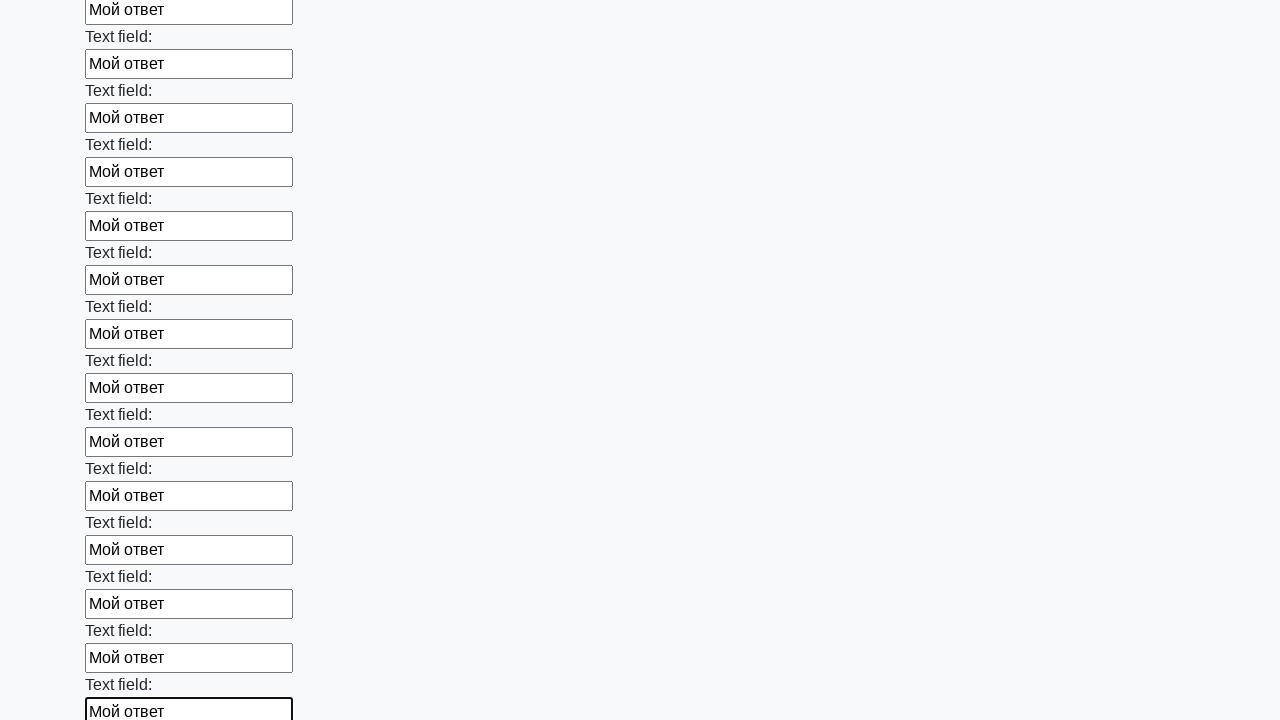

Filled an input field with 'Мой ответ' on input >> nth=48
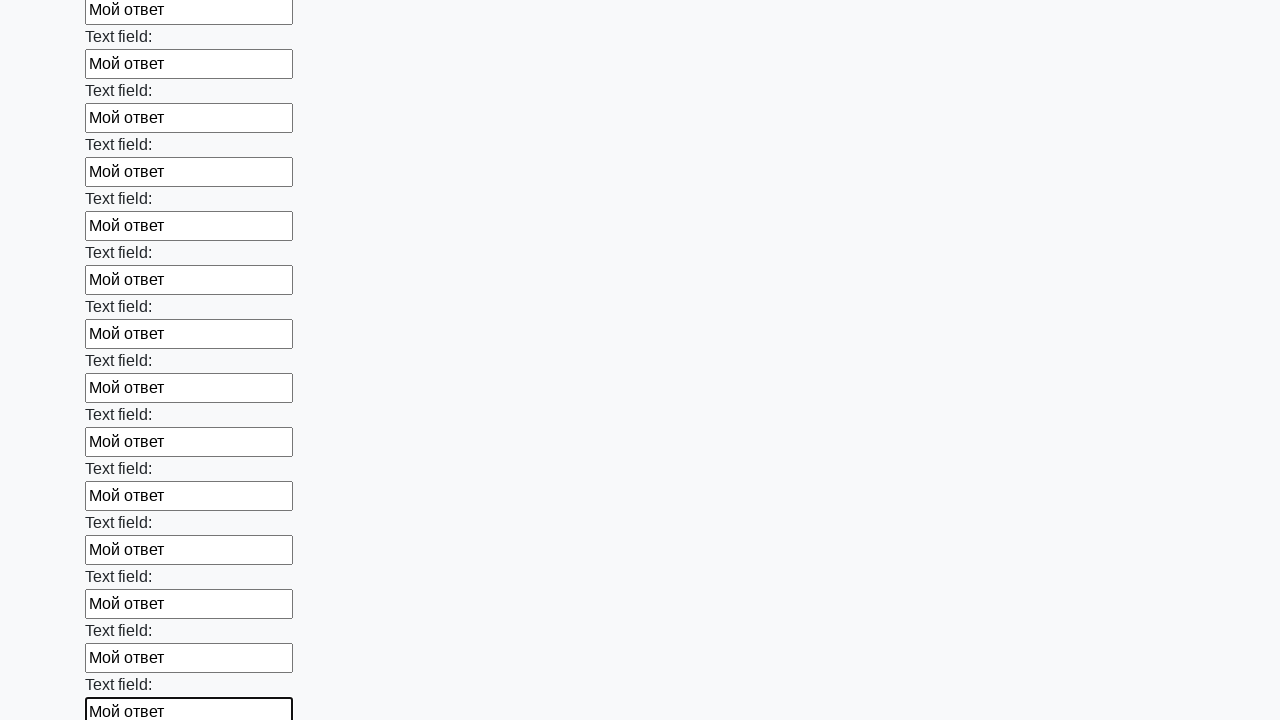

Filled an input field with 'Мой ответ' on input >> nth=49
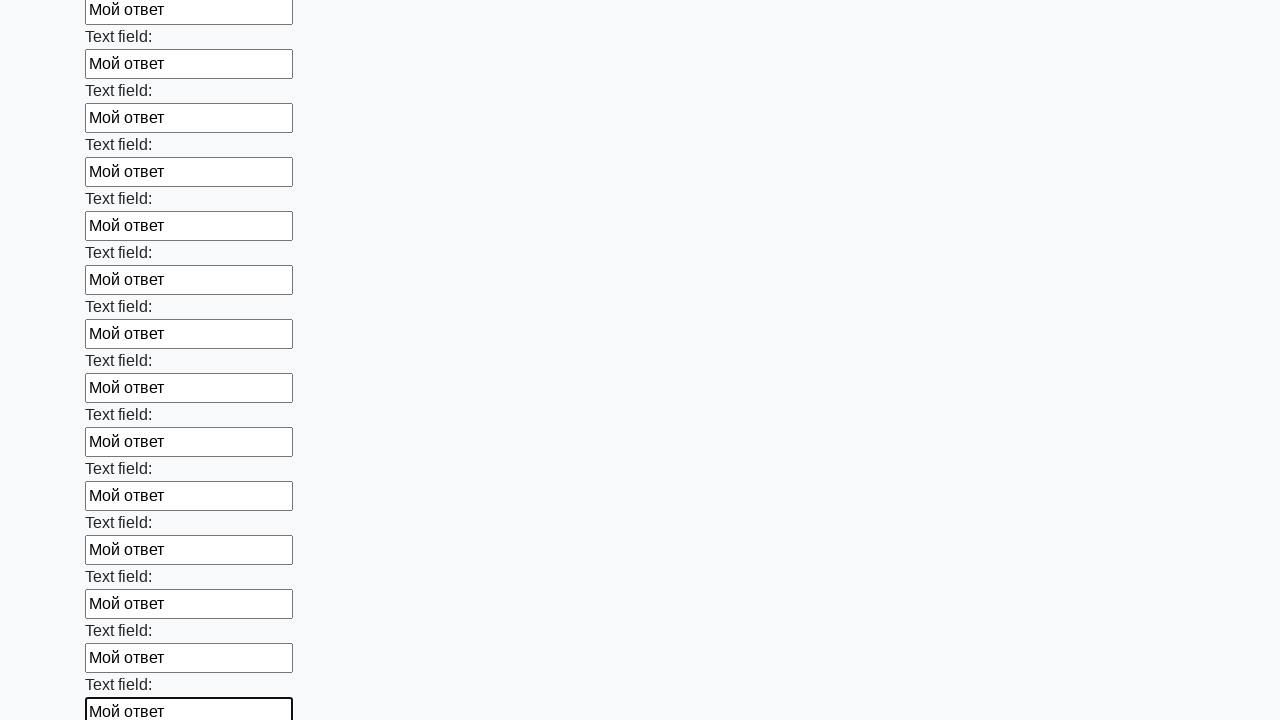

Filled an input field with 'Мой ответ' on input >> nth=50
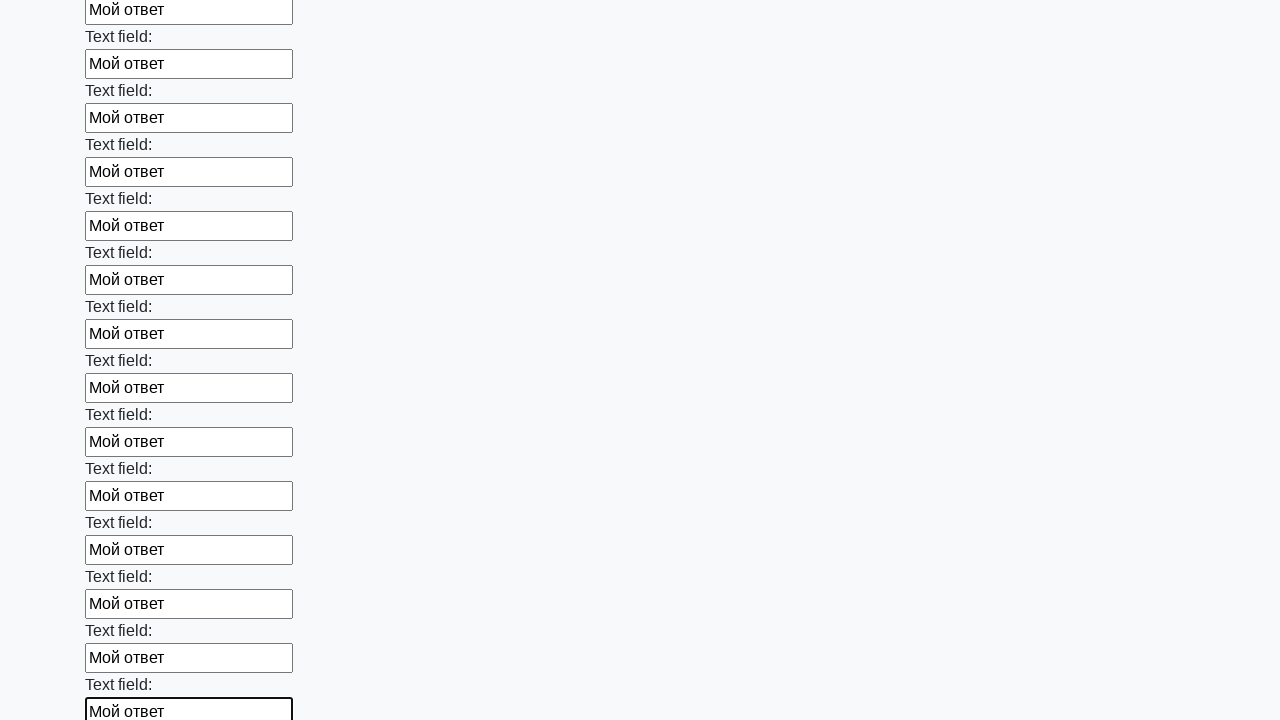

Filled an input field with 'Мой ответ' on input >> nth=51
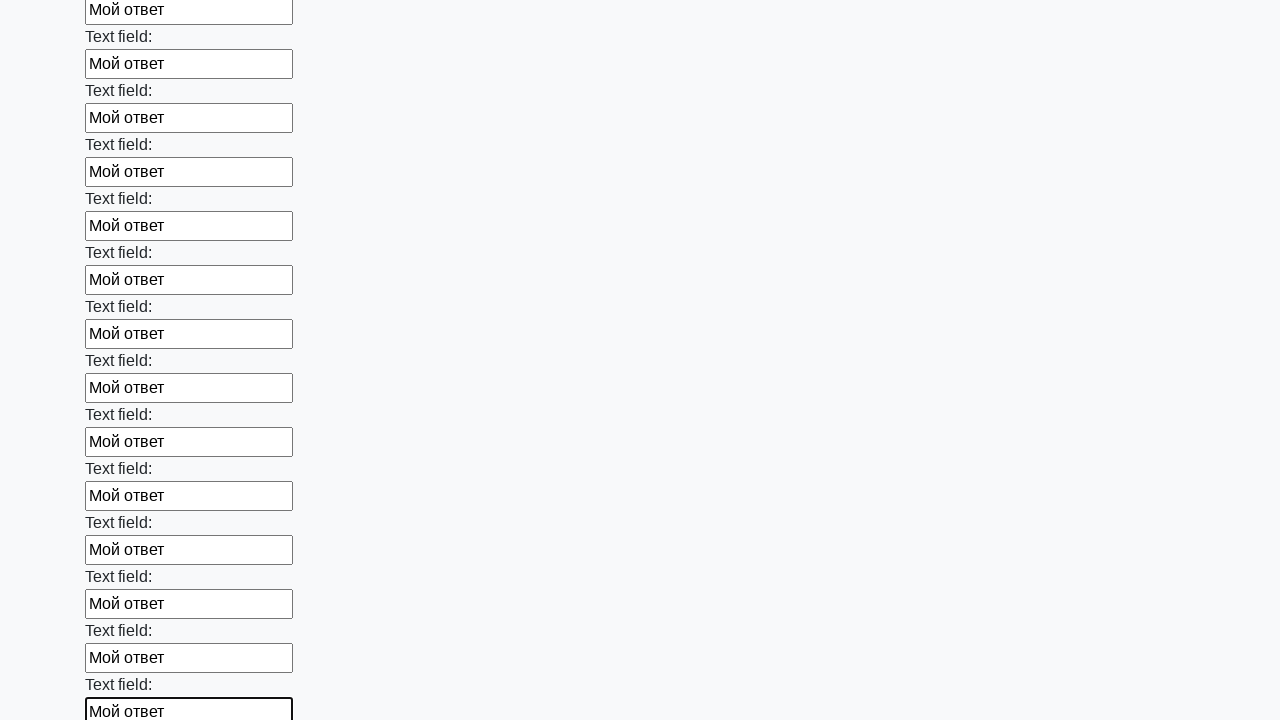

Filled an input field with 'Мой ответ' on input >> nth=52
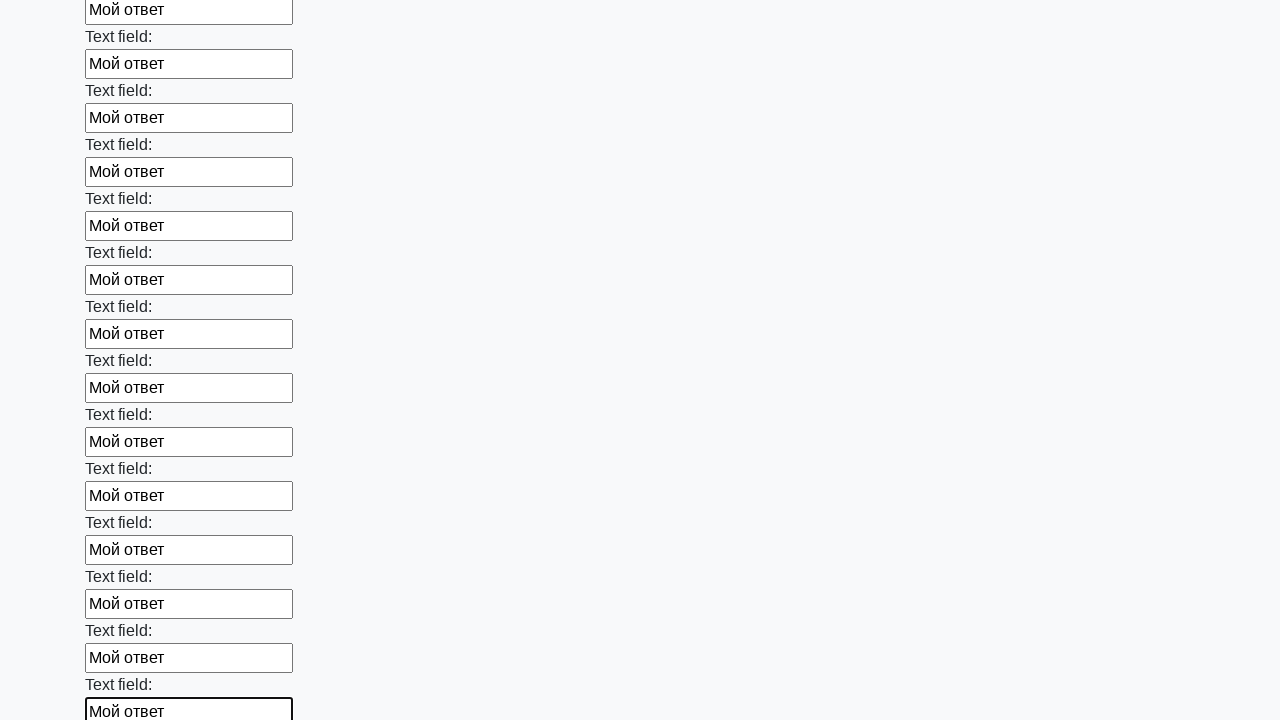

Filled an input field with 'Мой ответ' on input >> nth=53
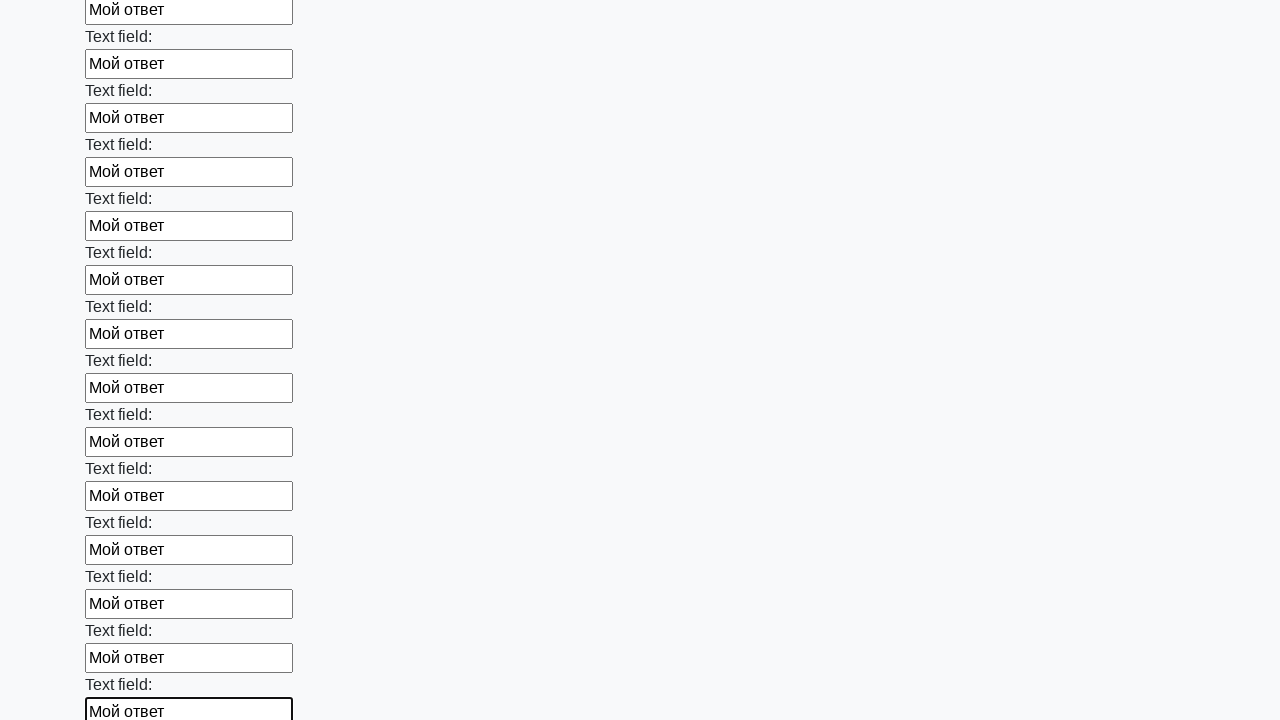

Filled an input field with 'Мой ответ' on input >> nth=54
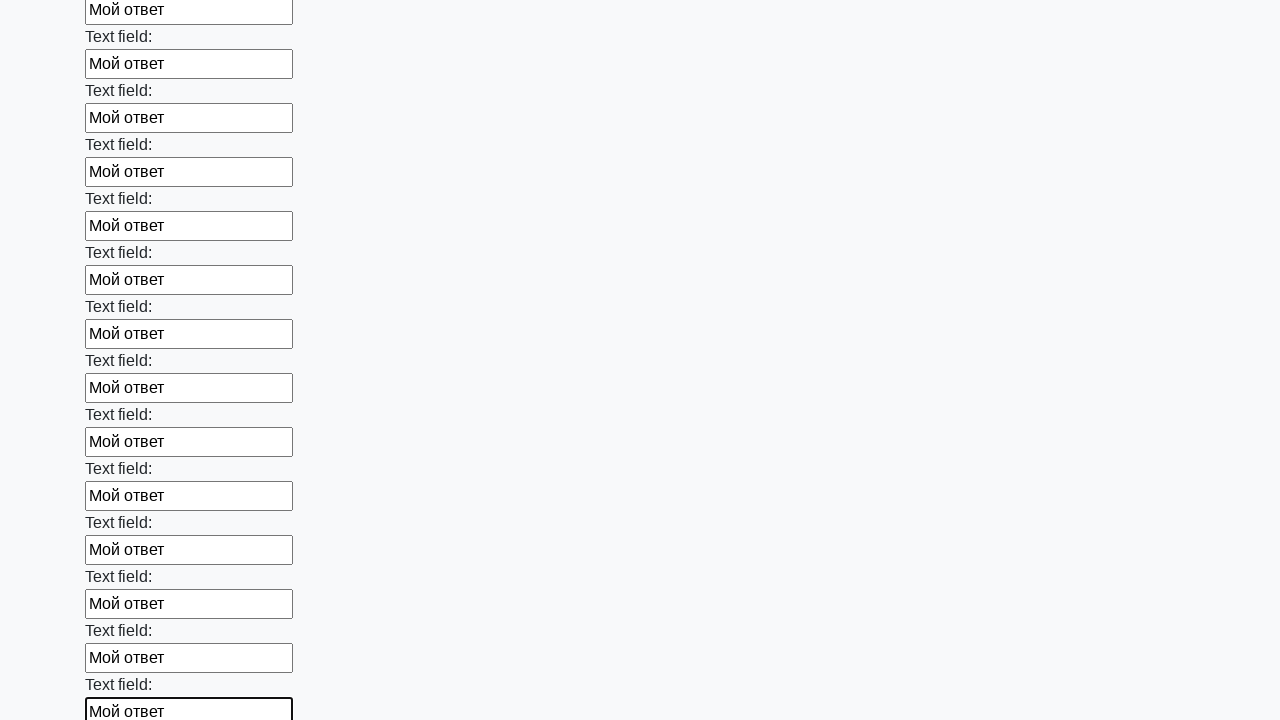

Filled an input field with 'Мой ответ' on input >> nth=55
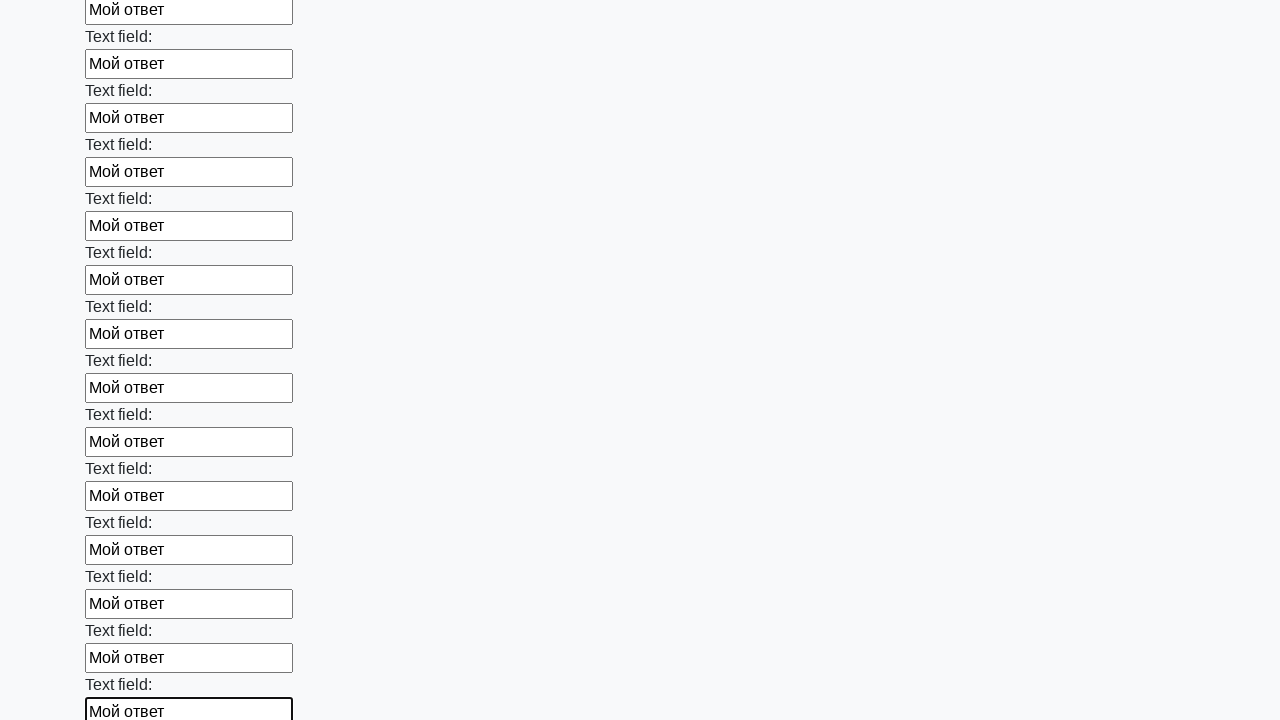

Filled an input field with 'Мой ответ' on input >> nth=56
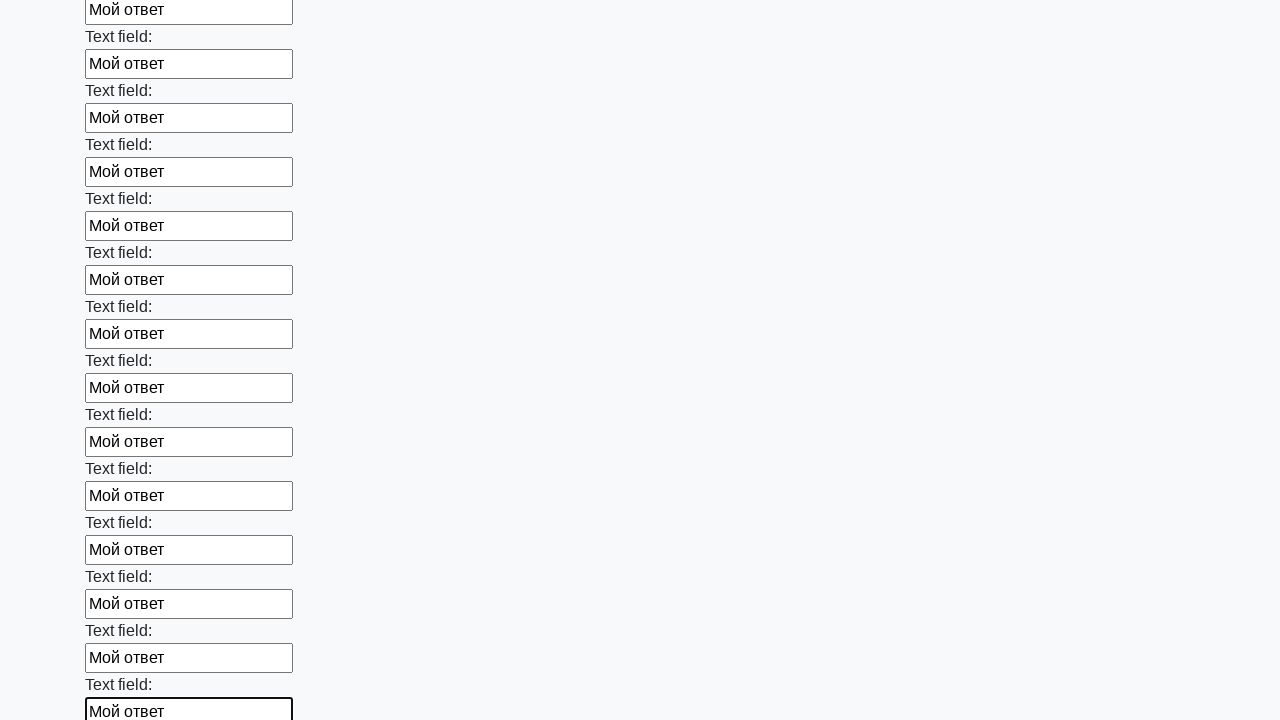

Filled an input field with 'Мой ответ' on input >> nth=57
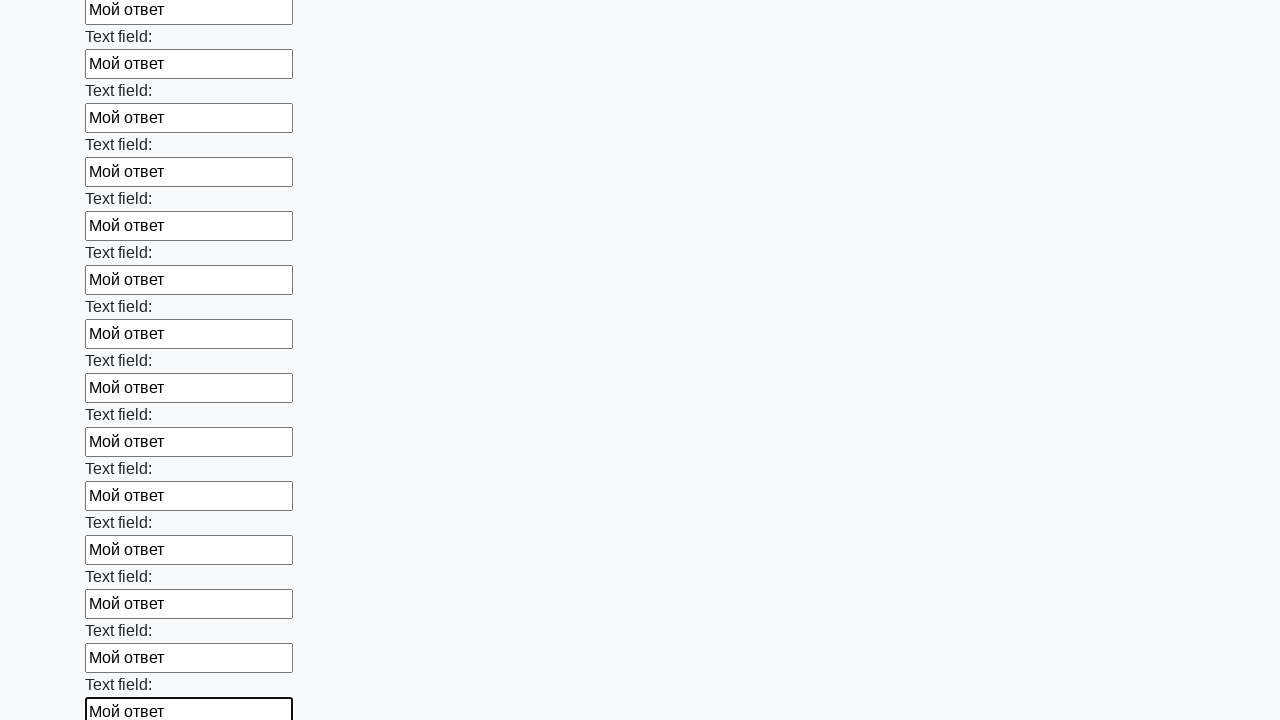

Filled an input field with 'Мой ответ' on input >> nth=58
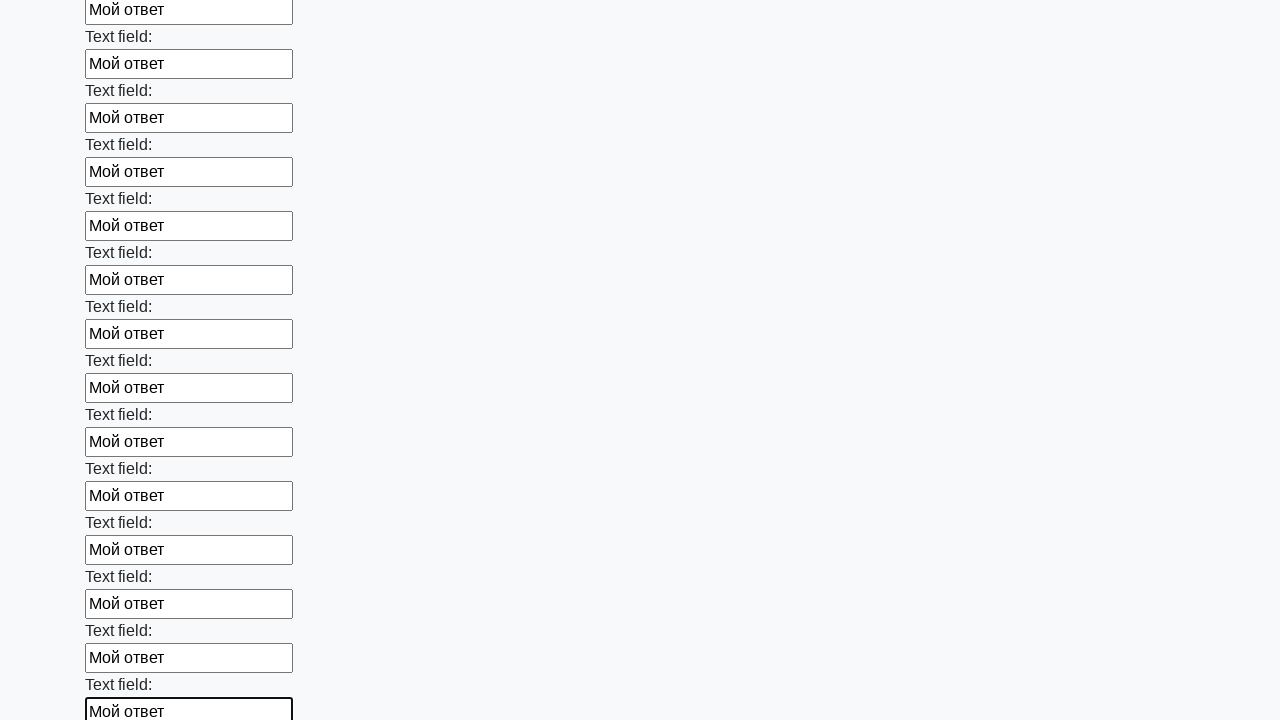

Filled an input field with 'Мой ответ' on input >> nth=59
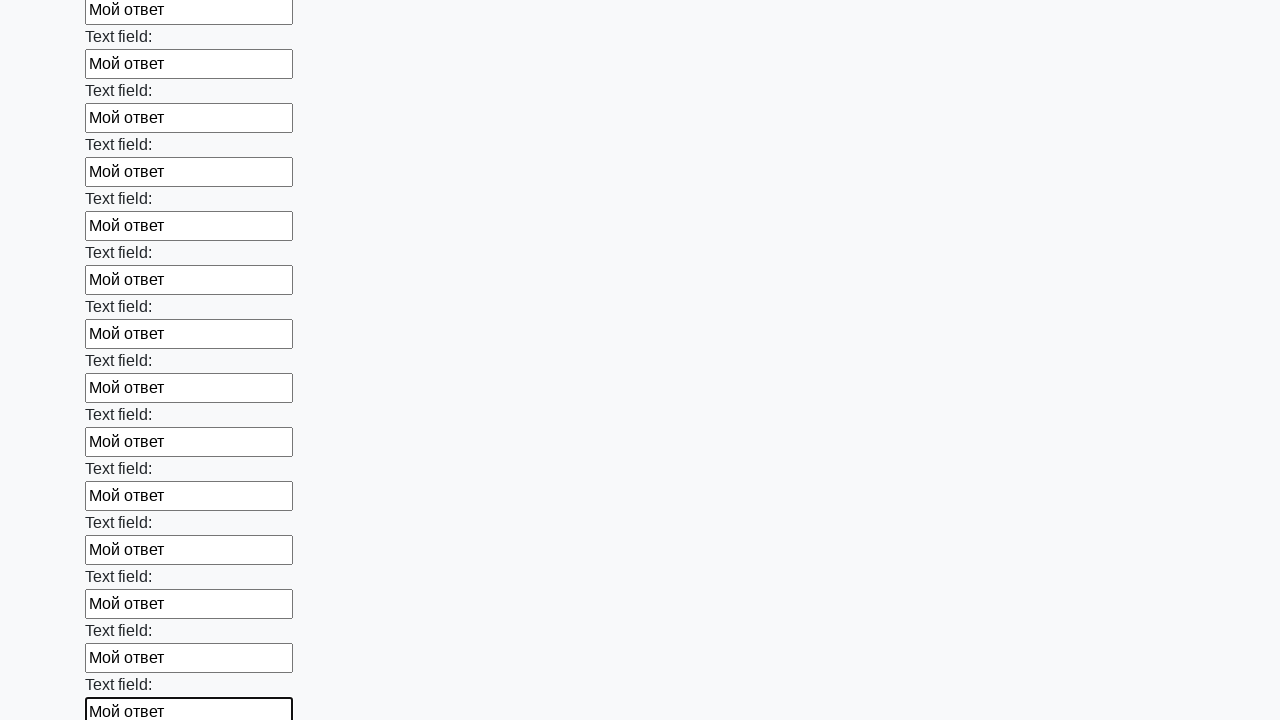

Filled an input field with 'Мой ответ' on input >> nth=60
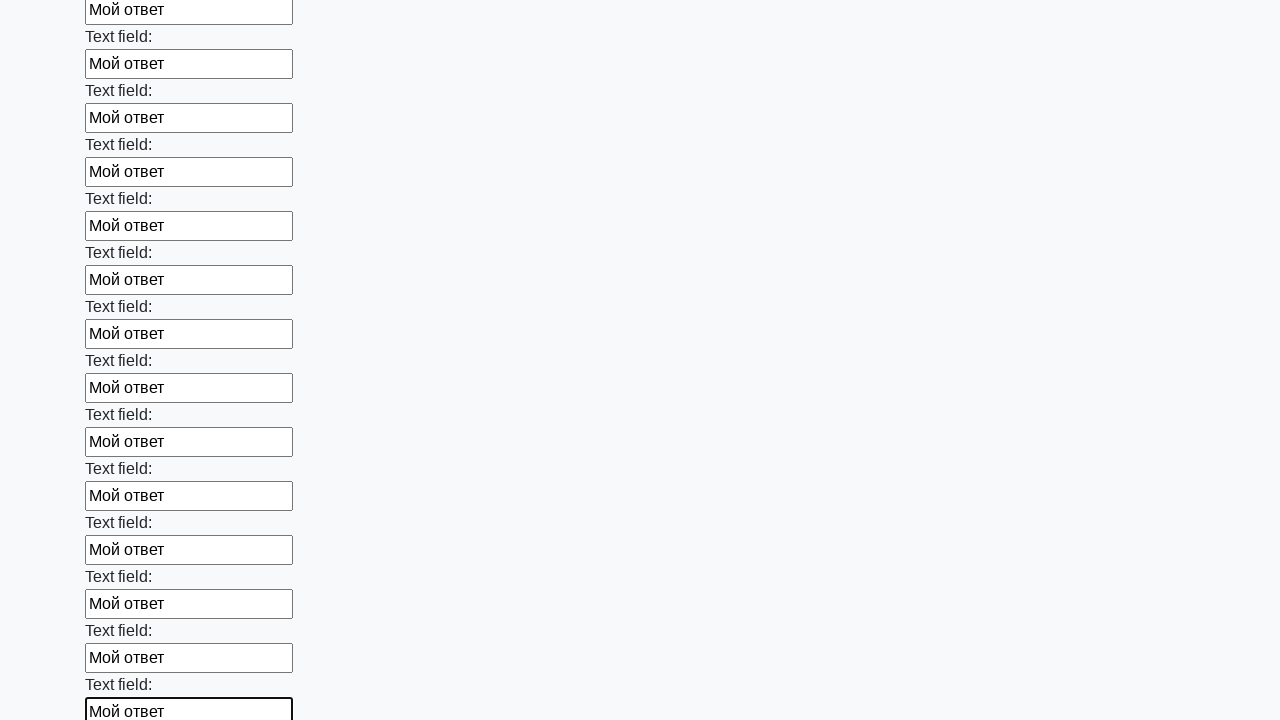

Filled an input field with 'Мой ответ' on input >> nth=61
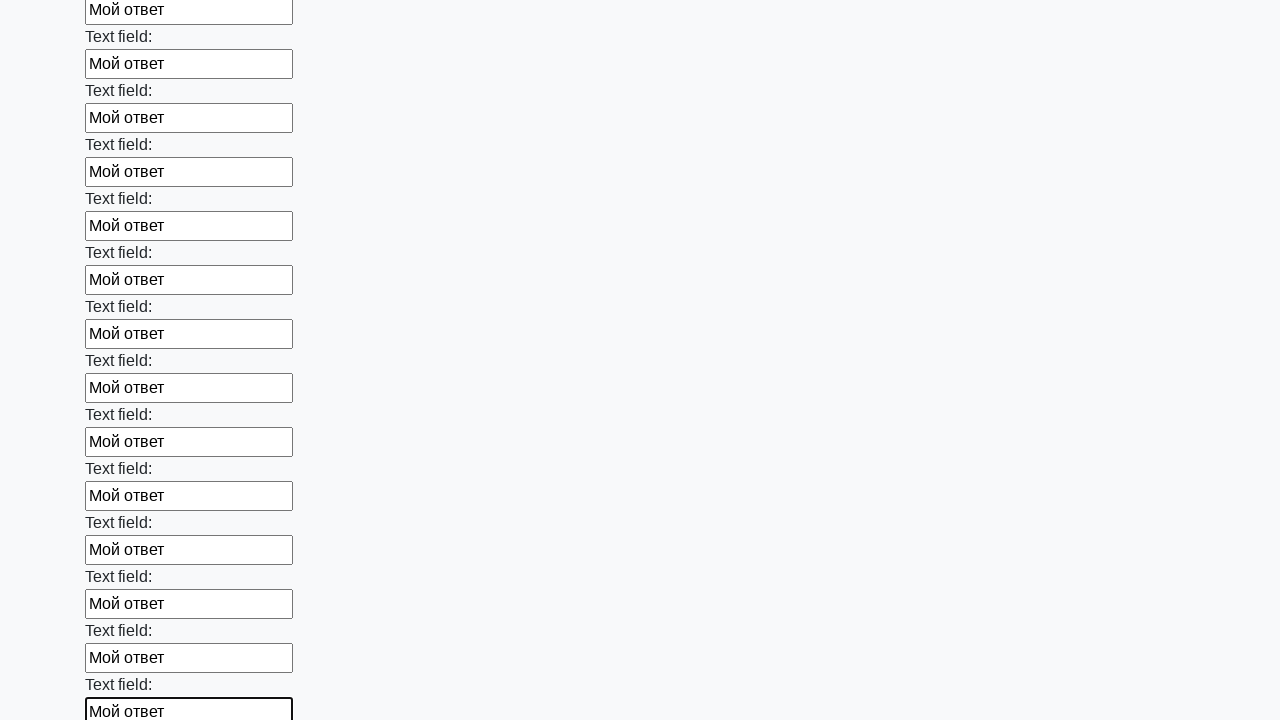

Filled an input field with 'Мой ответ' on input >> nth=62
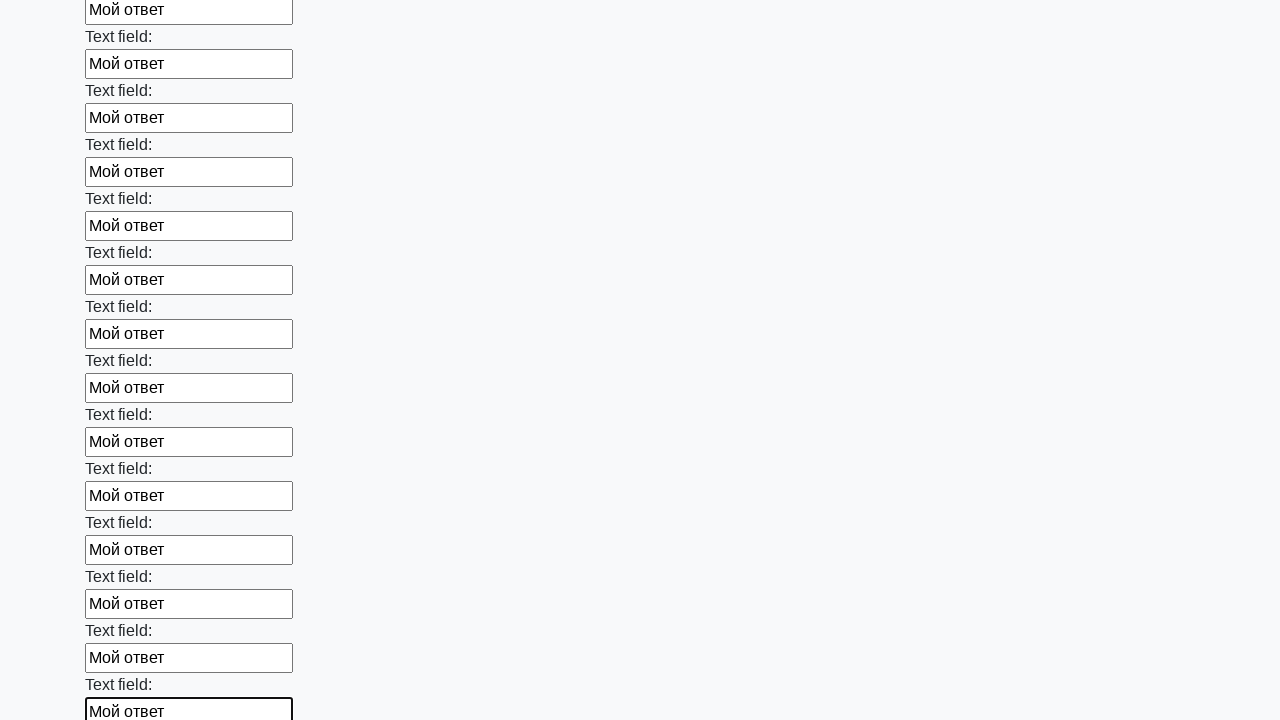

Filled an input field with 'Мой ответ' on input >> nth=63
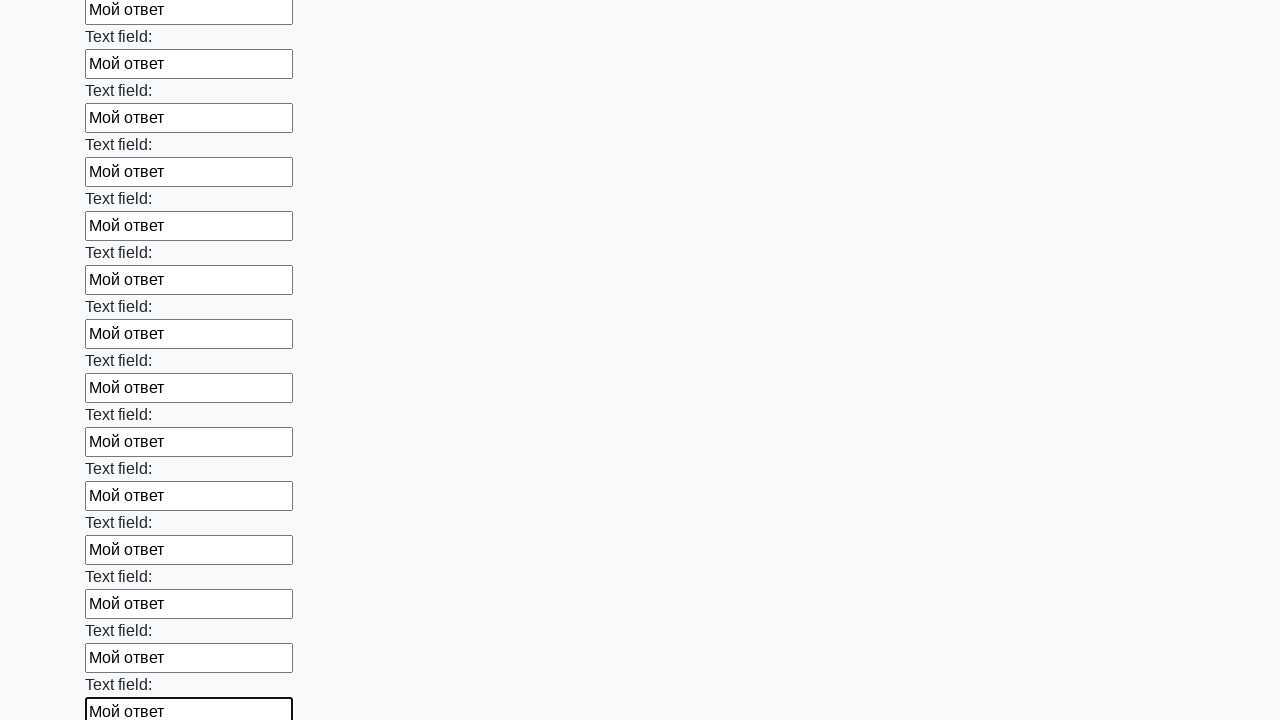

Filled an input field with 'Мой ответ' on input >> nth=64
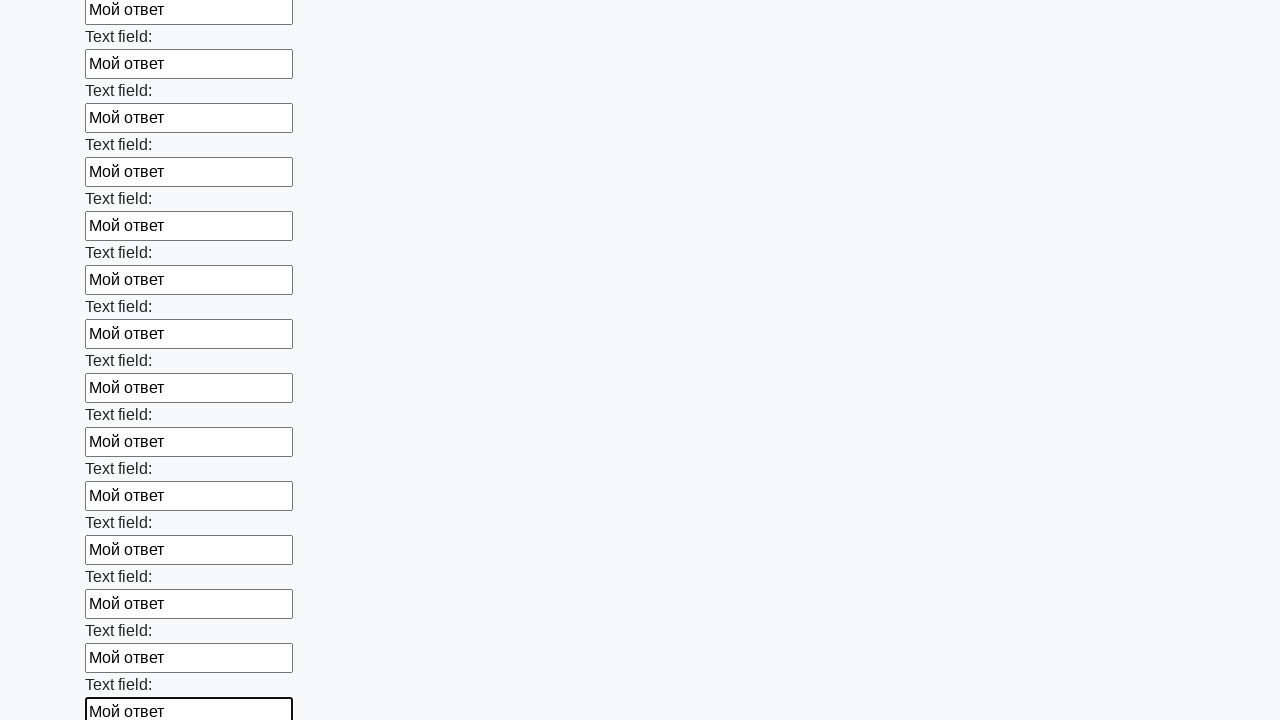

Filled an input field with 'Мой ответ' on input >> nth=65
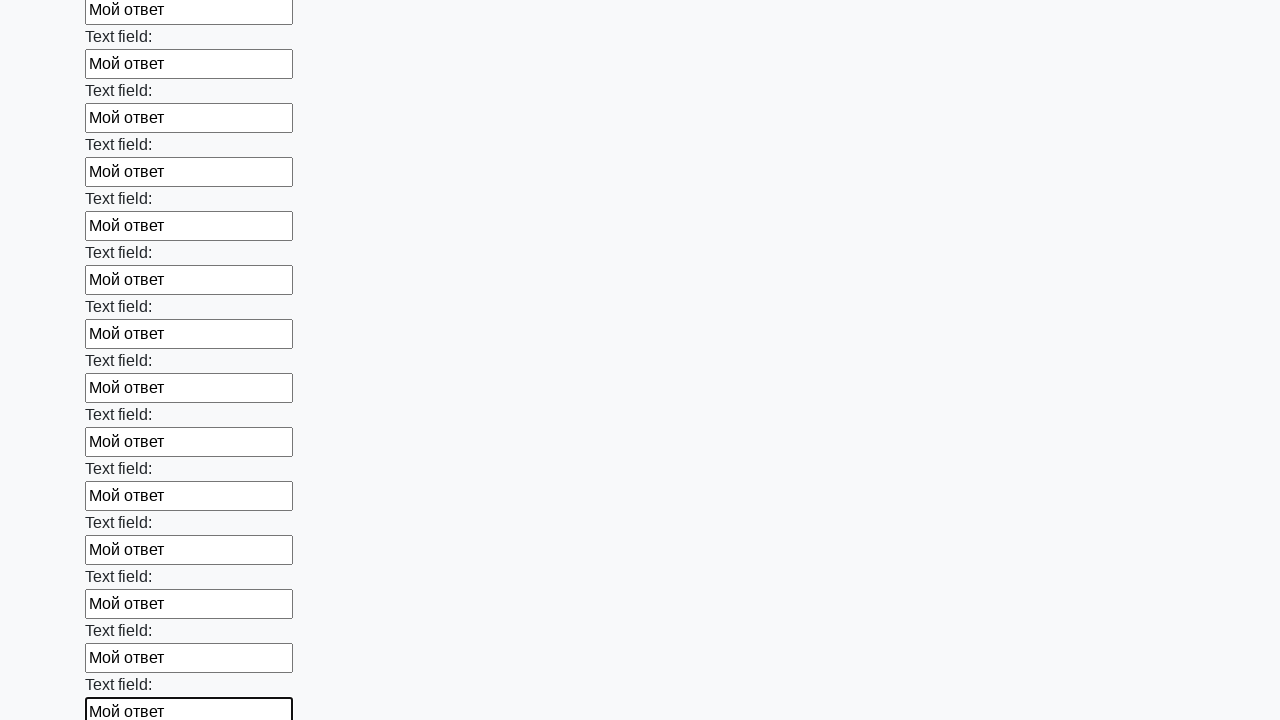

Filled an input field with 'Мой ответ' on input >> nth=66
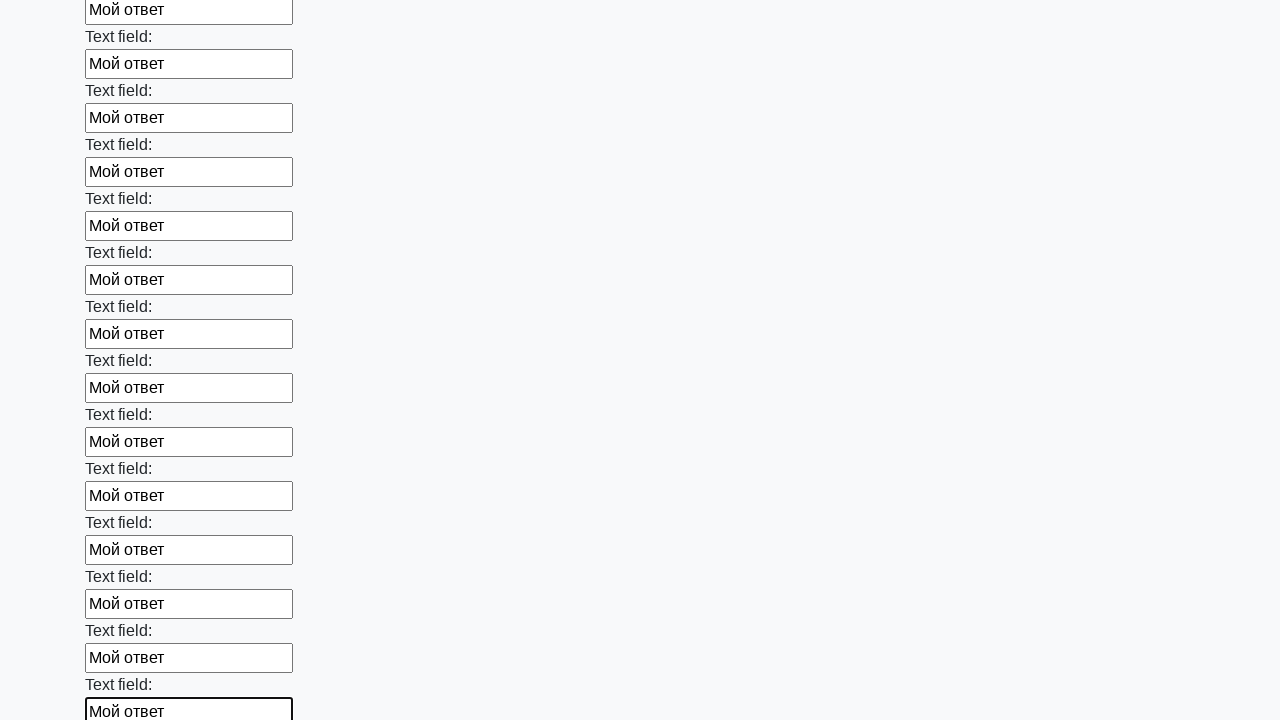

Filled an input field with 'Мой ответ' on input >> nth=67
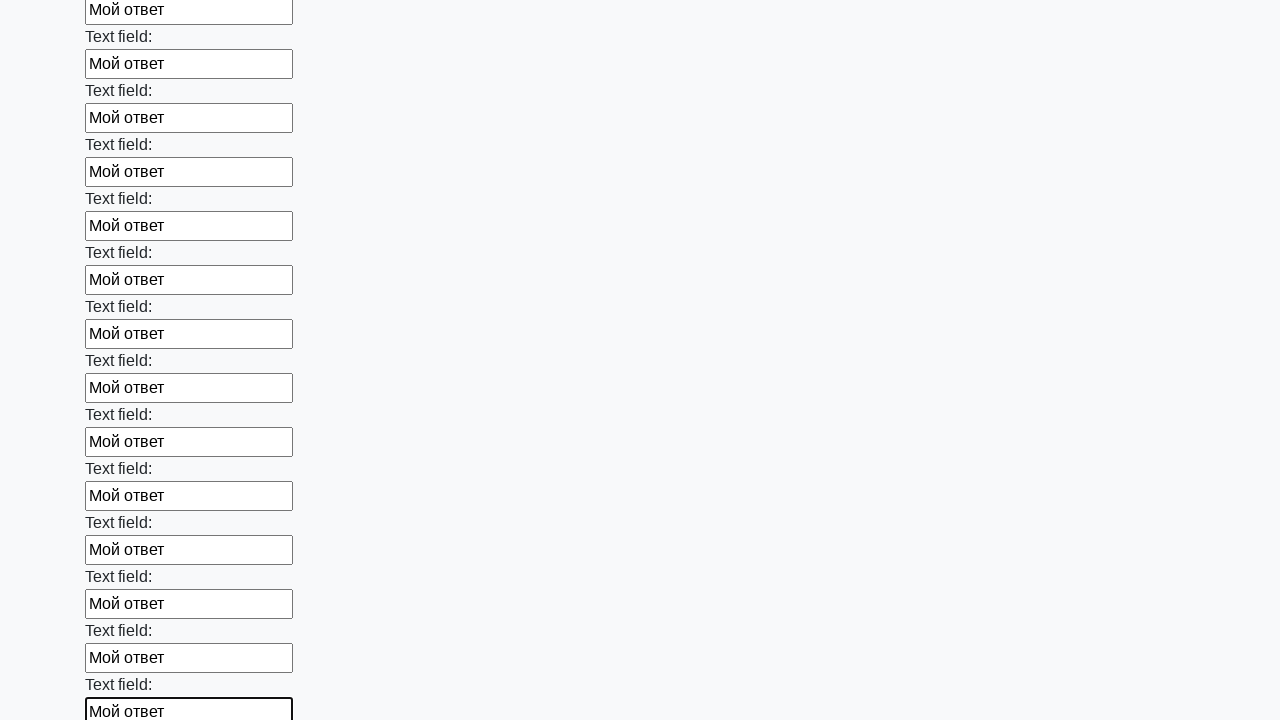

Filled an input field with 'Мой ответ' on input >> nth=68
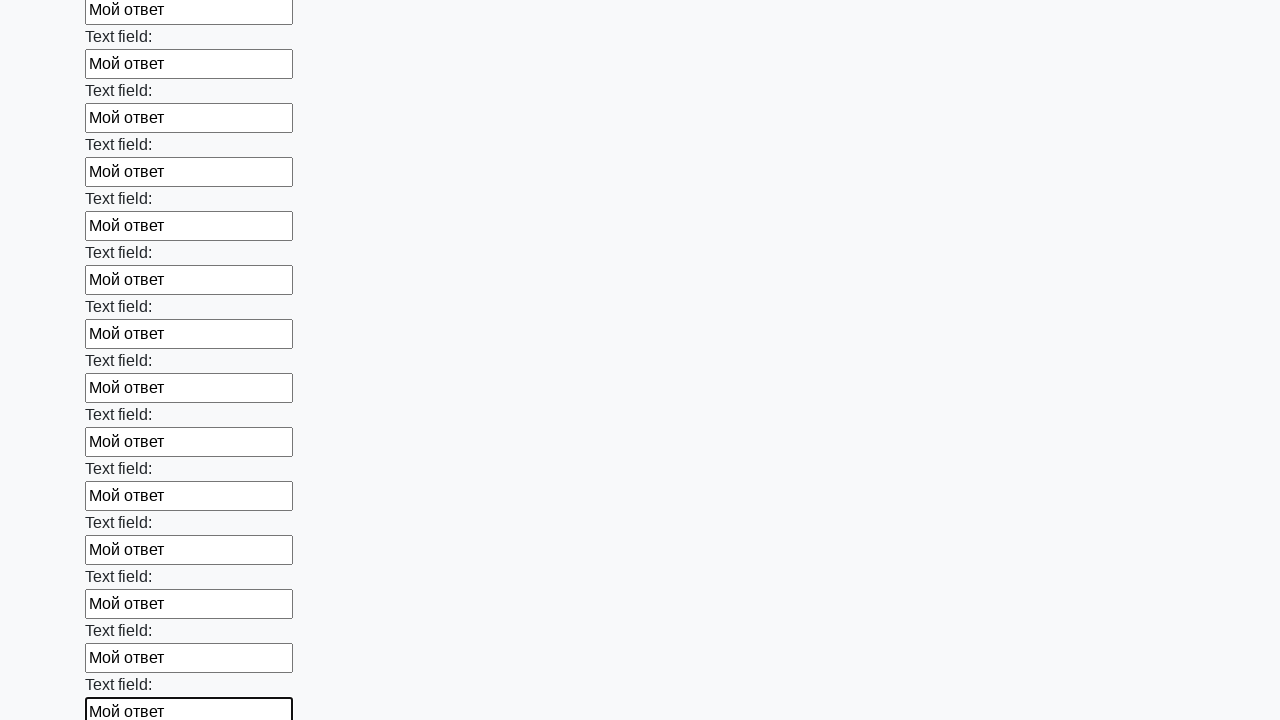

Filled an input field with 'Мой ответ' on input >> nth=69
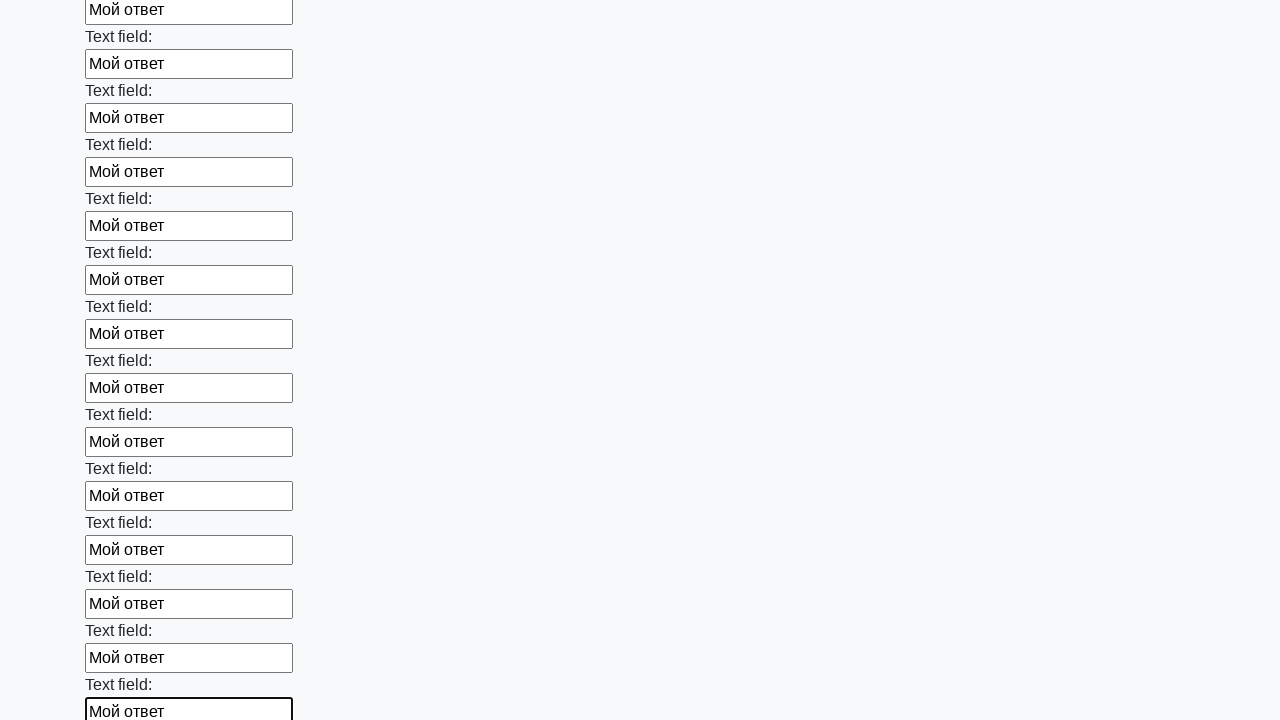

Filled an input field with 'Мой ответ' on input >> nth=70
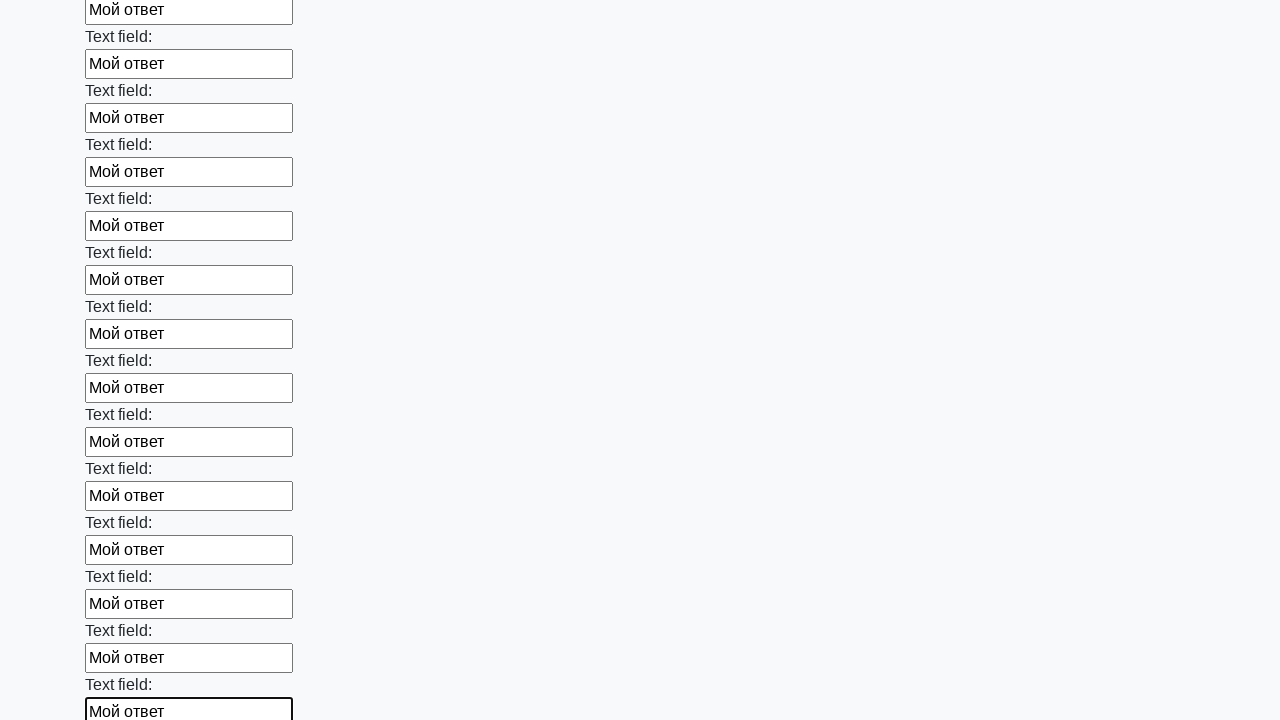

Filled an input field with 'Мой ответ' on input >> nth=71
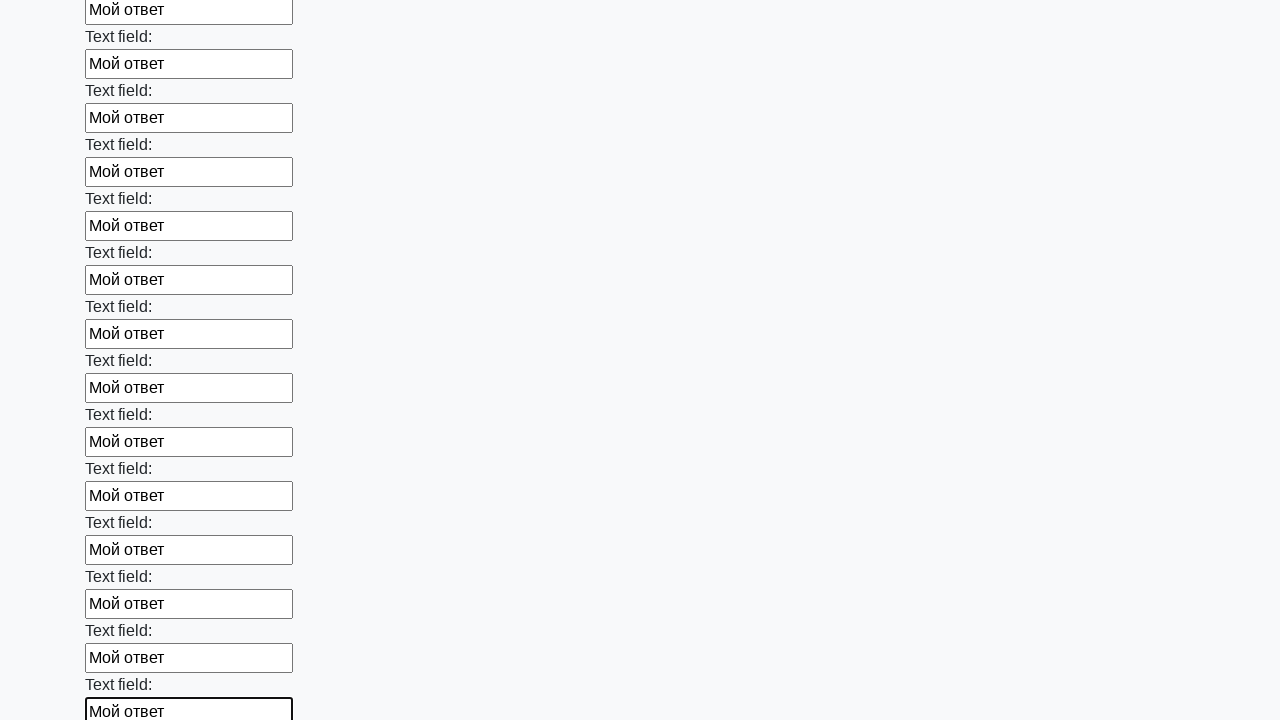

Filled an input field with 'Мой ответ' on input >> nth=72
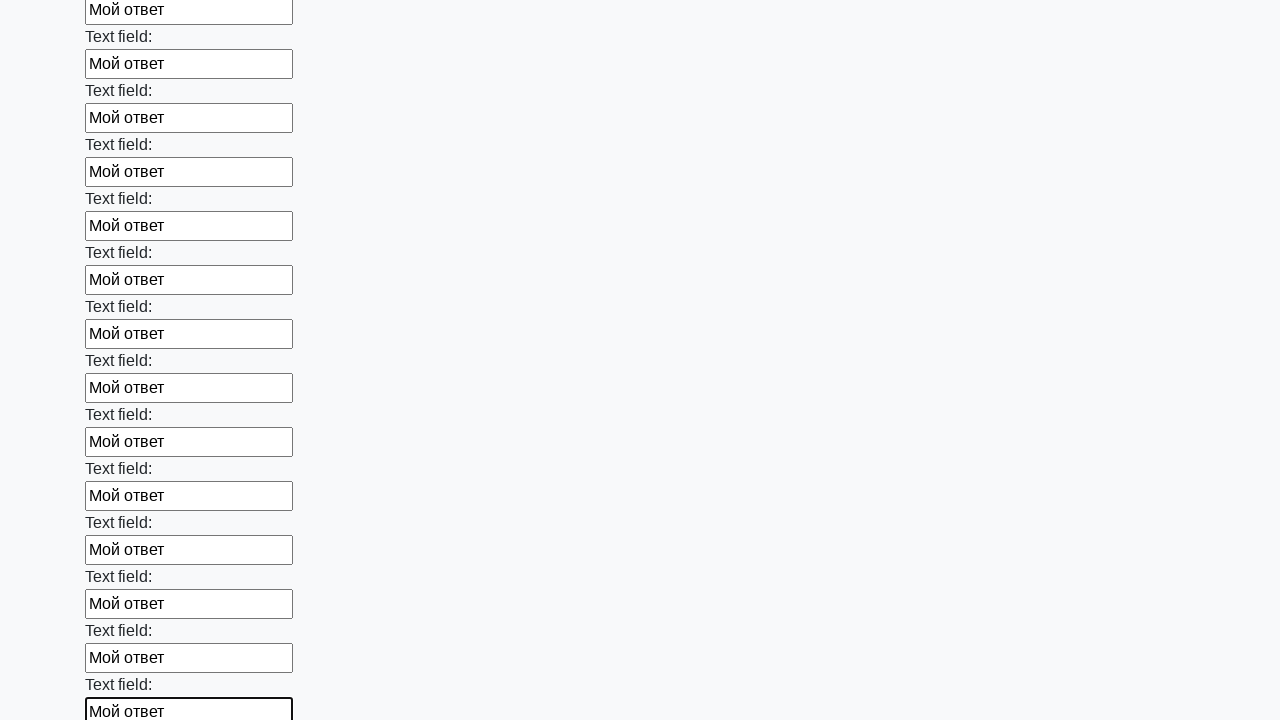

Filled an input field with 'Мой ответ' on input >> nth=73
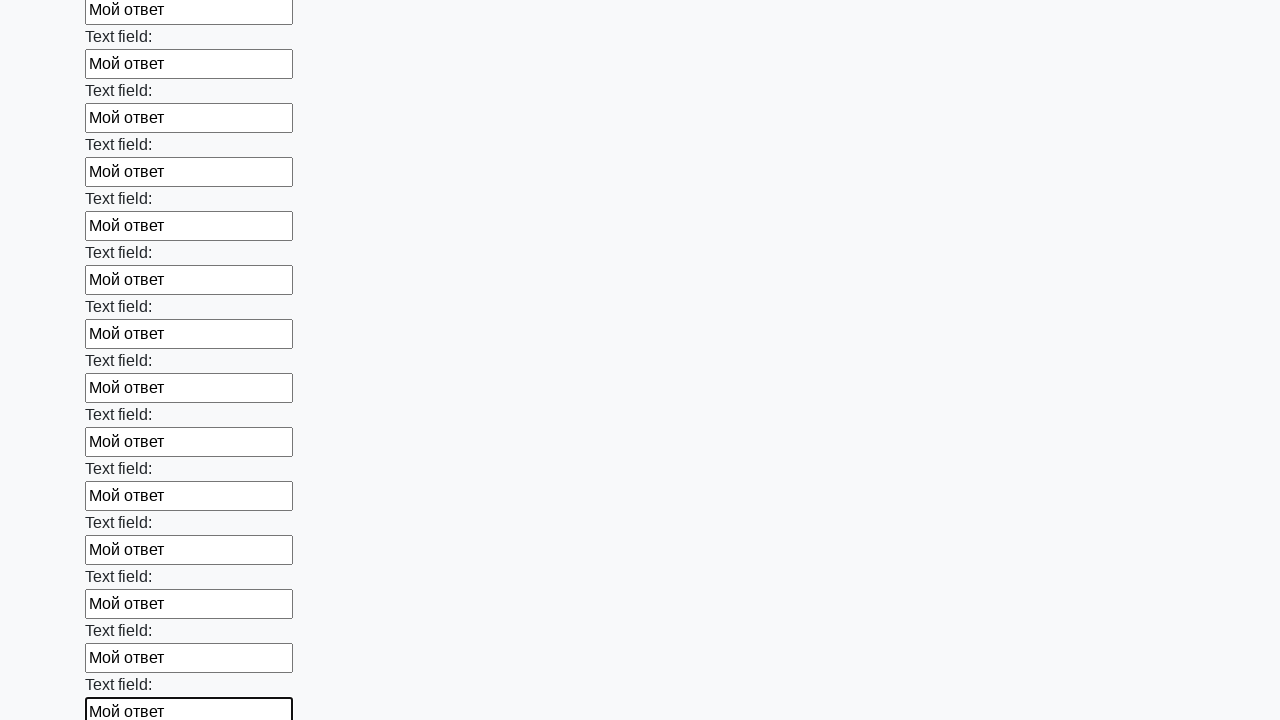

Filled an input field with 'Мой ответ' on input >> nth=74
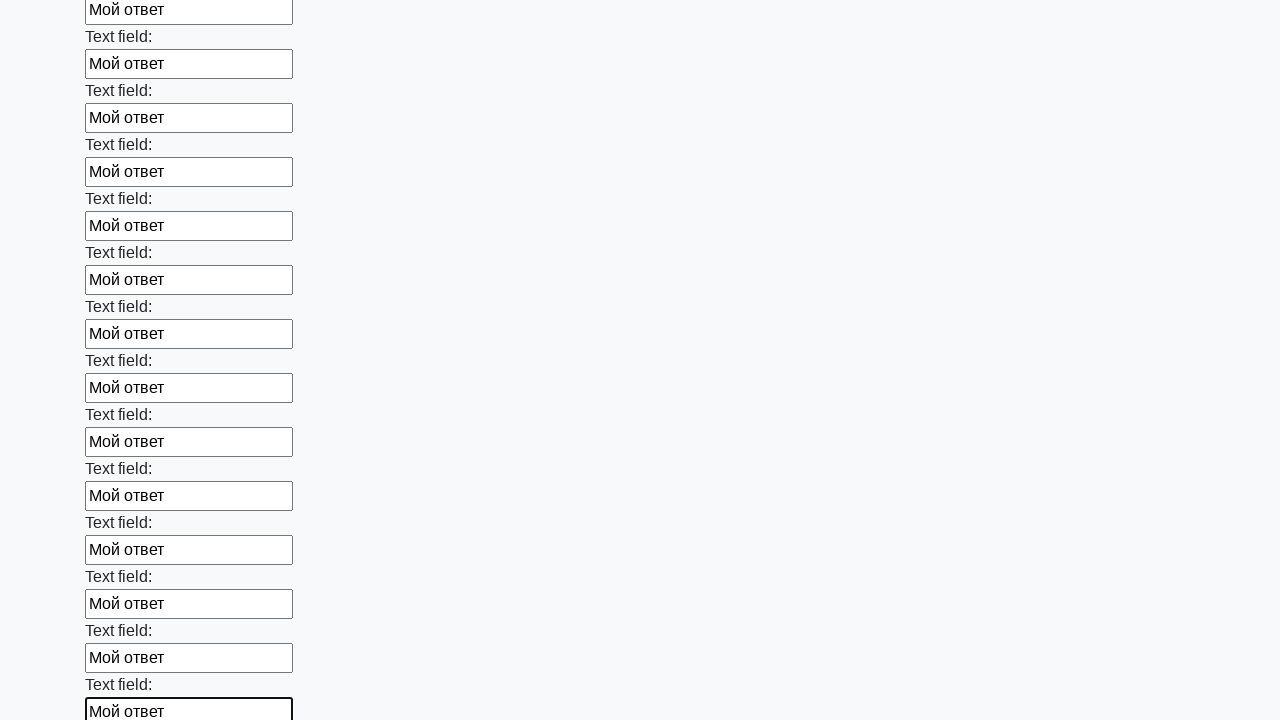

Filled an input field with 'Мой ответ' on input >> nth=75
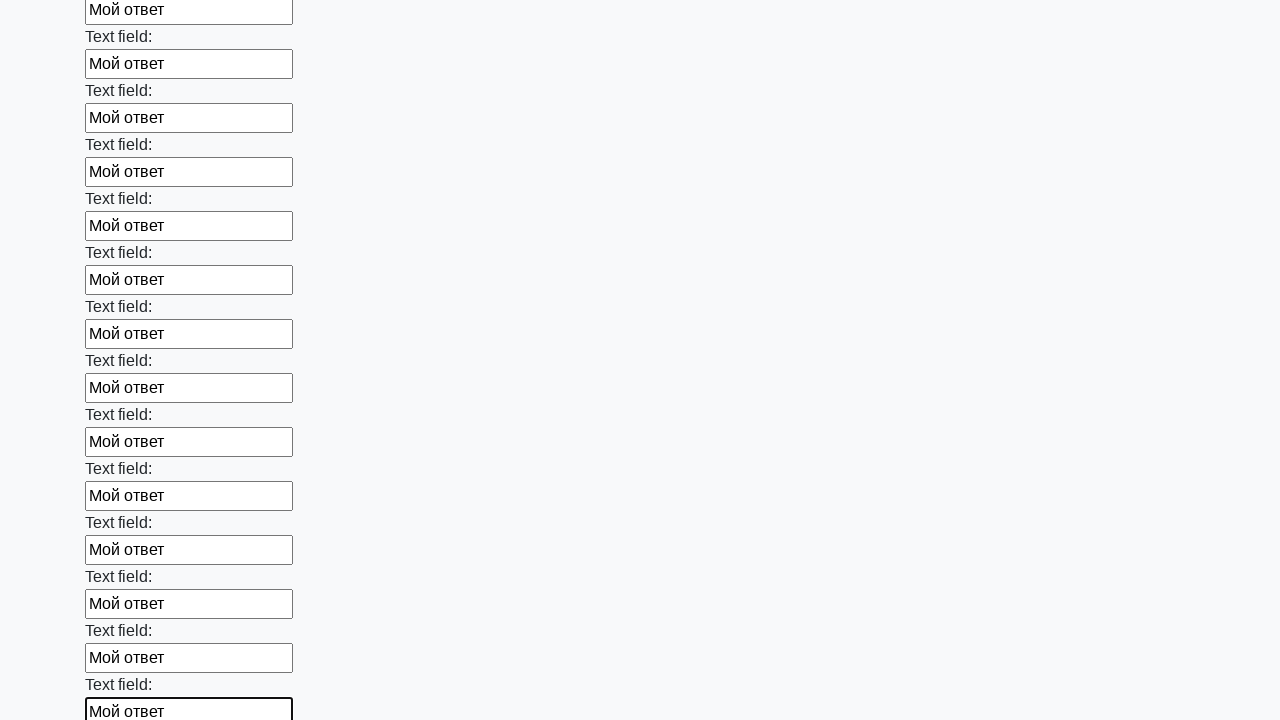

Filled an input field with 'Мой ответ' on input >> nth=76
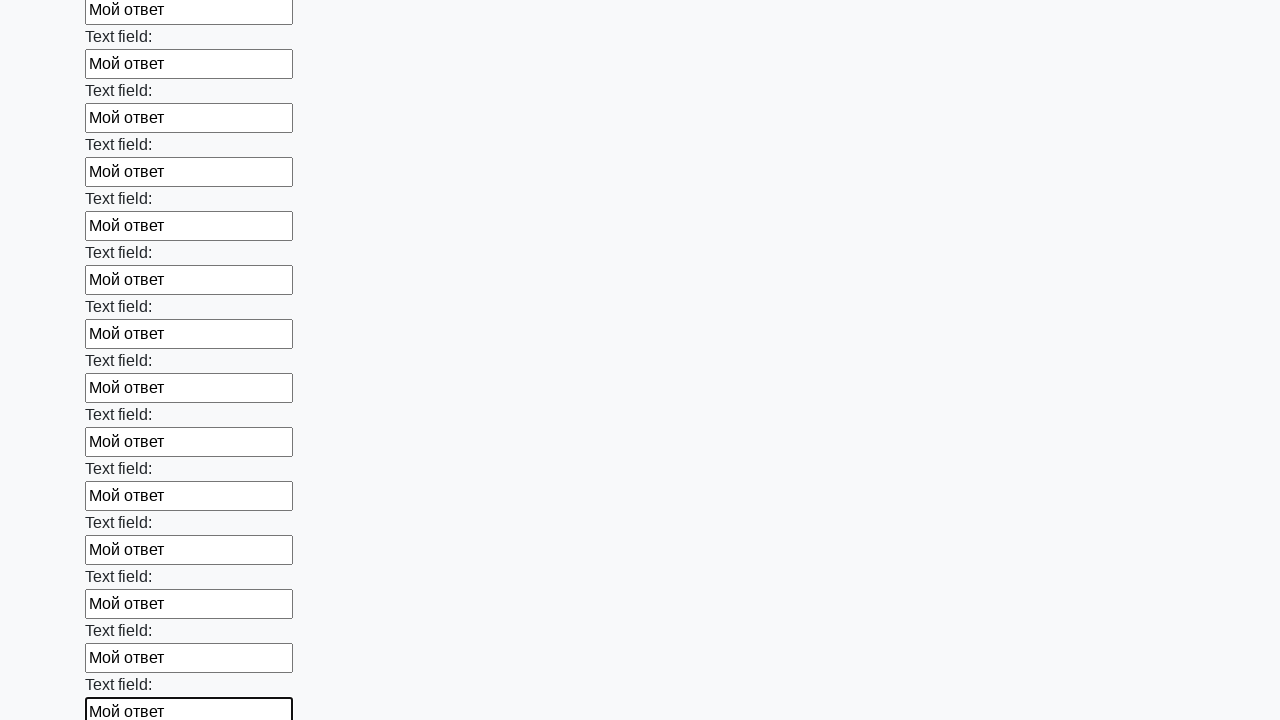

Filled an input field with 'Мой ответ' on input >> nth=77
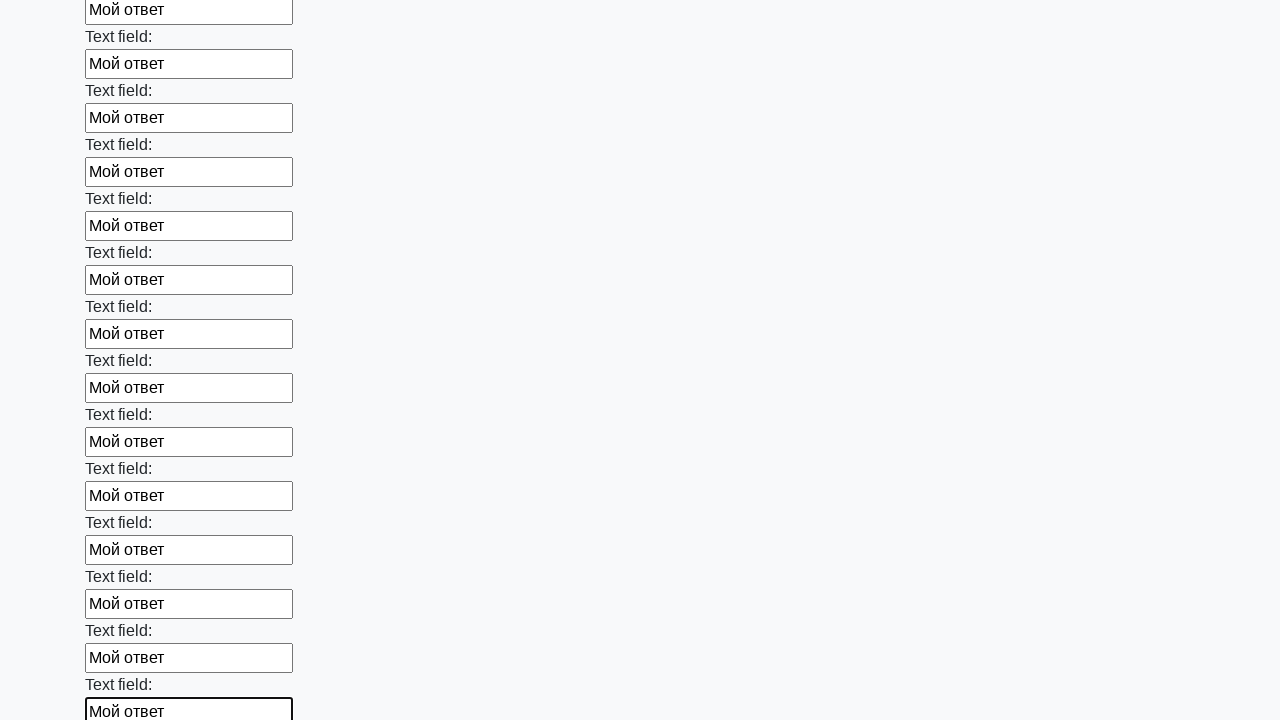

Filled an input field with 'Мой ответ' on input >> nth=78
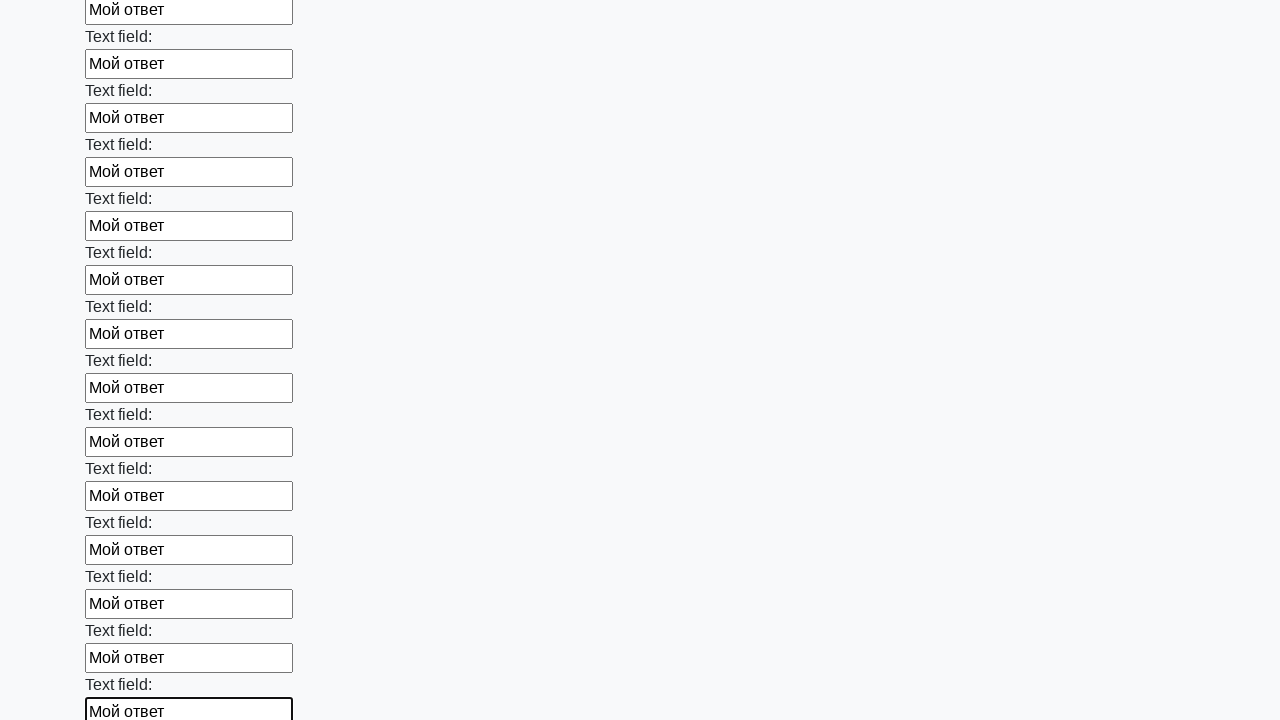

Filled an input field with 'Мой ответ' on input >> nth=79
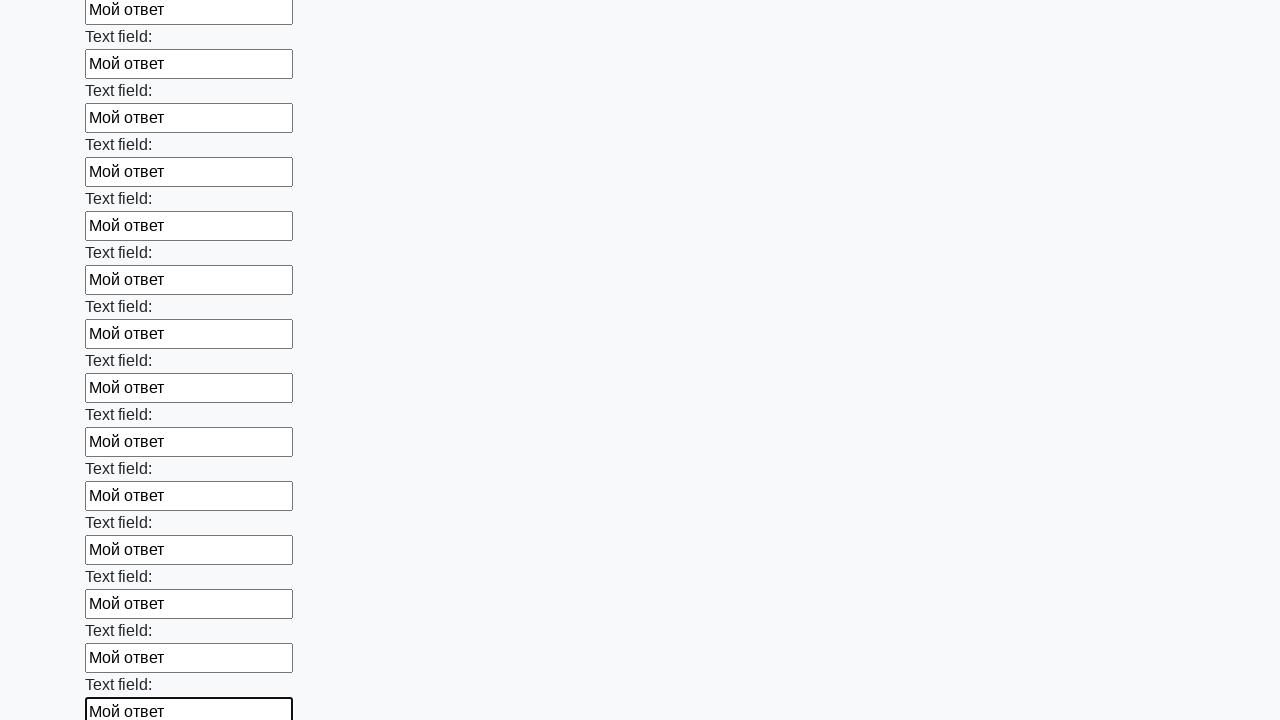

Filled an input field with 'Мой ответ' on input >> nth=80
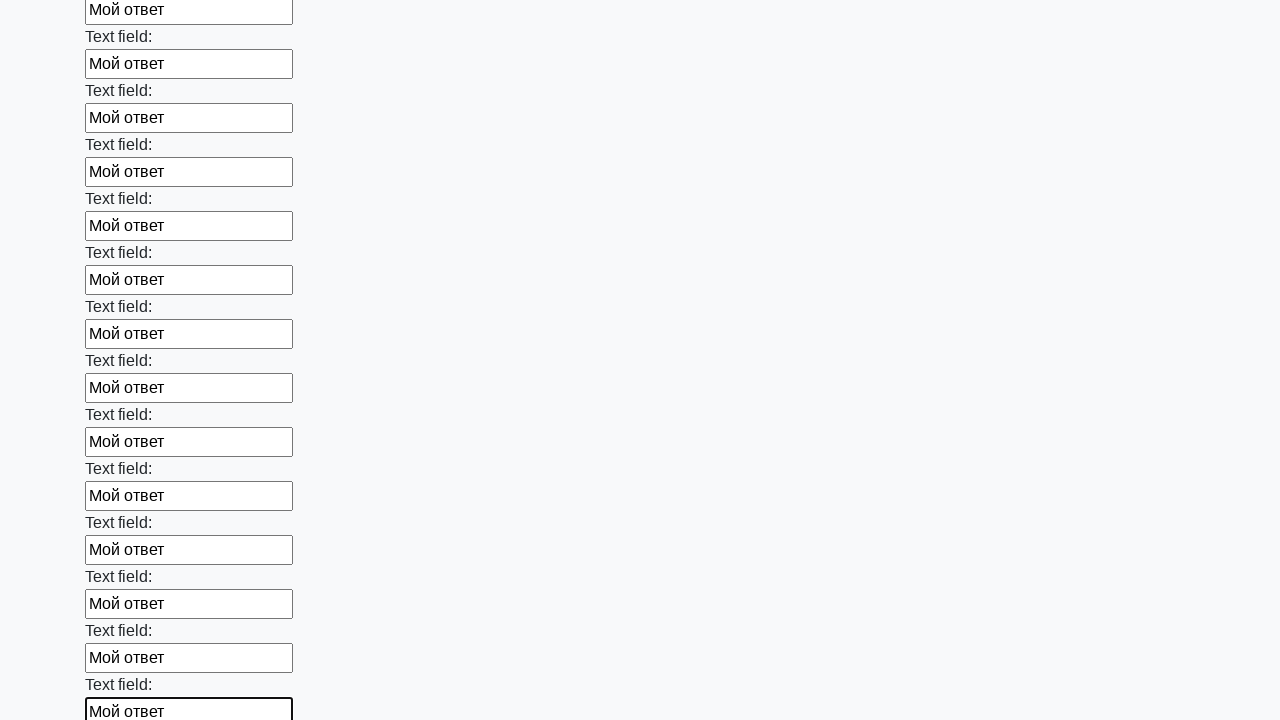

Filled an input field with 'Мой ответ' on input >> nth=81
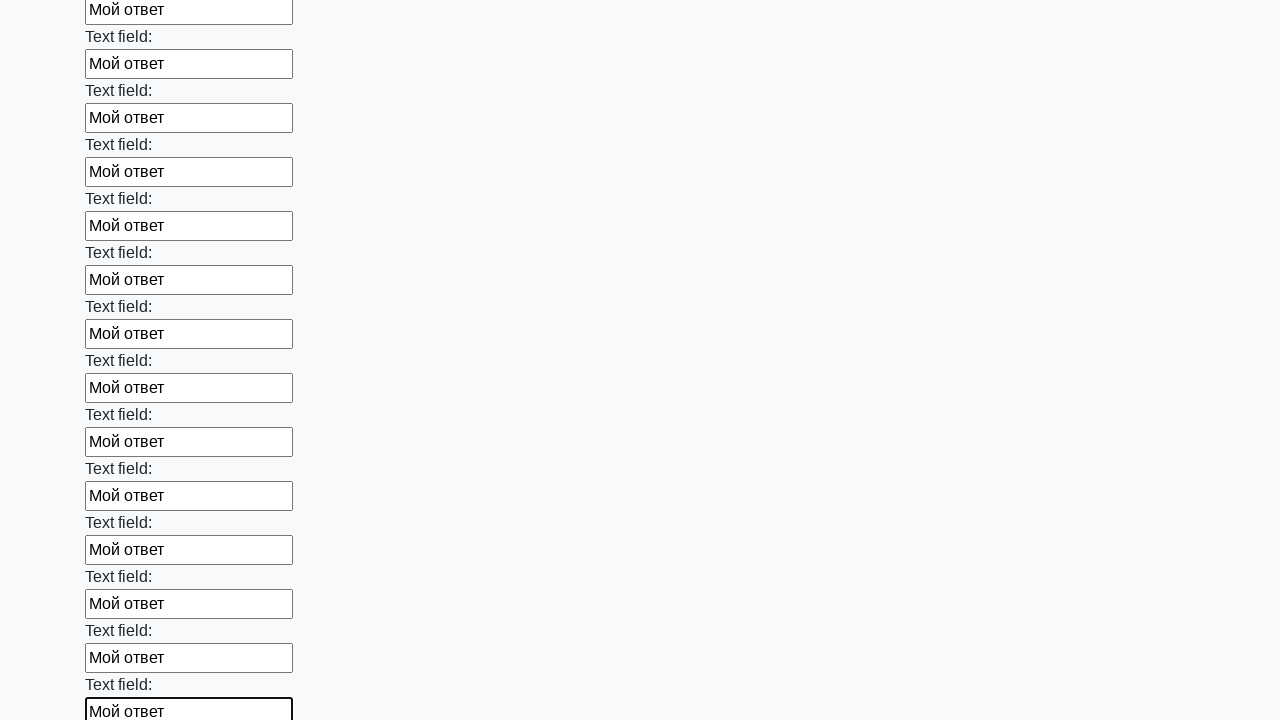

Filled an input field with 'Мой ответ' on input >> nth=82
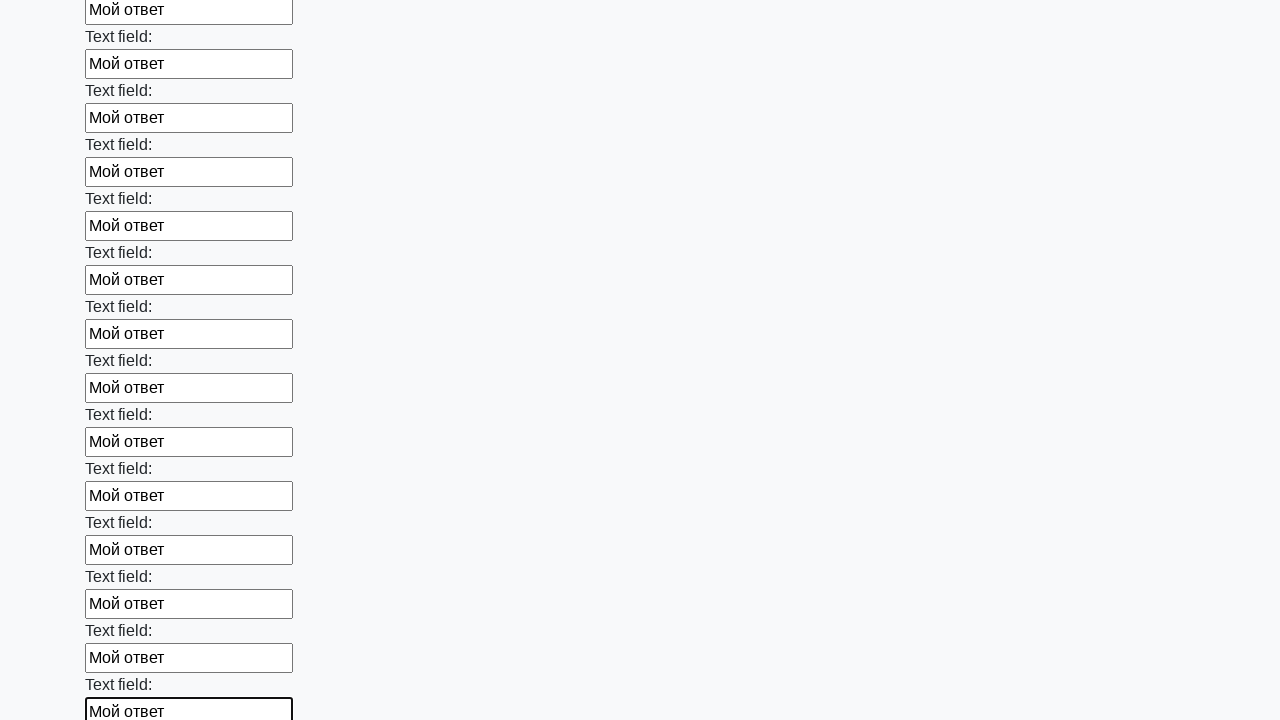

Filled an input field with 'Мой ответ' on input >> nth=83
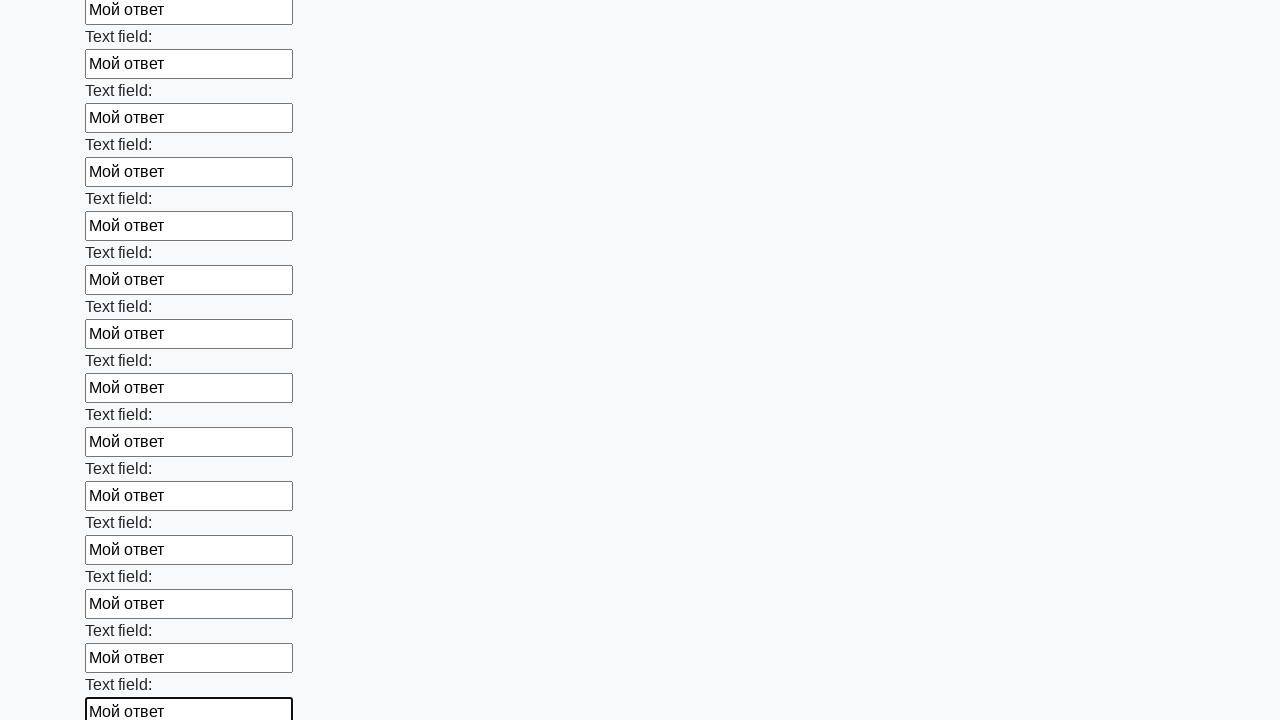

Filled an input field with 'Мой ответ' on input >> nth=84
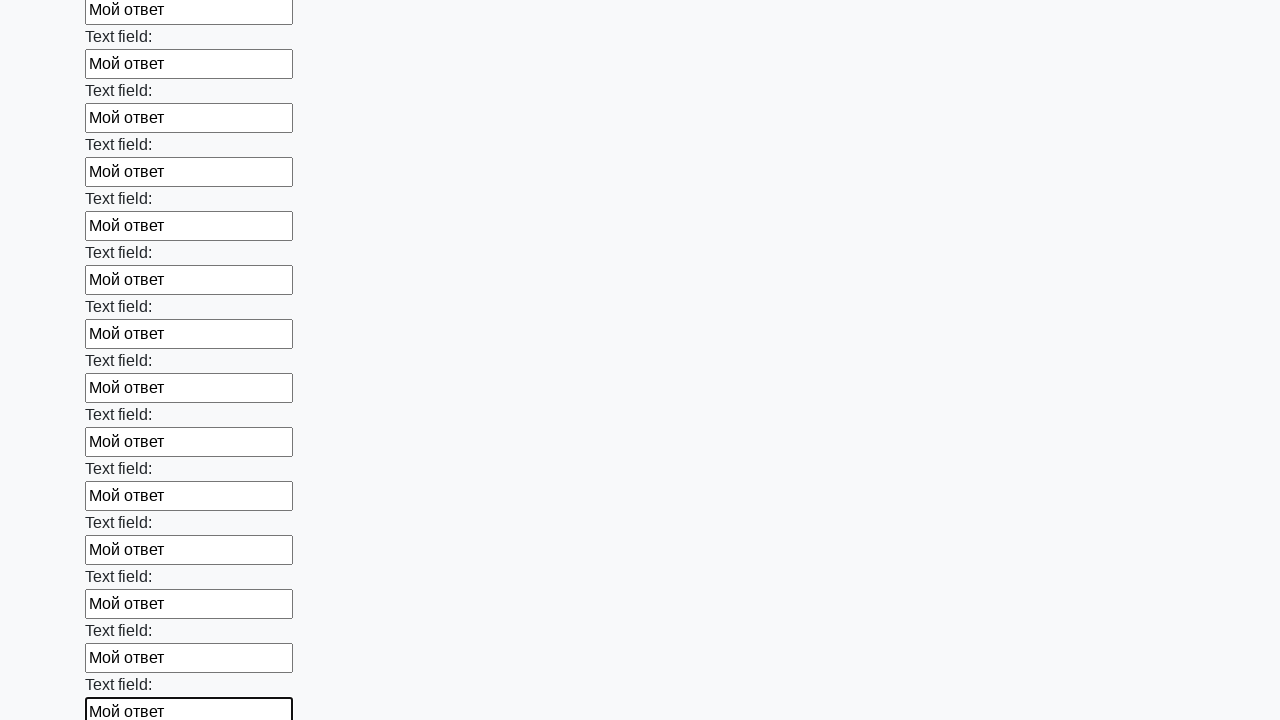

Filled an input field with 'Мой ответ' on input >> nth=85
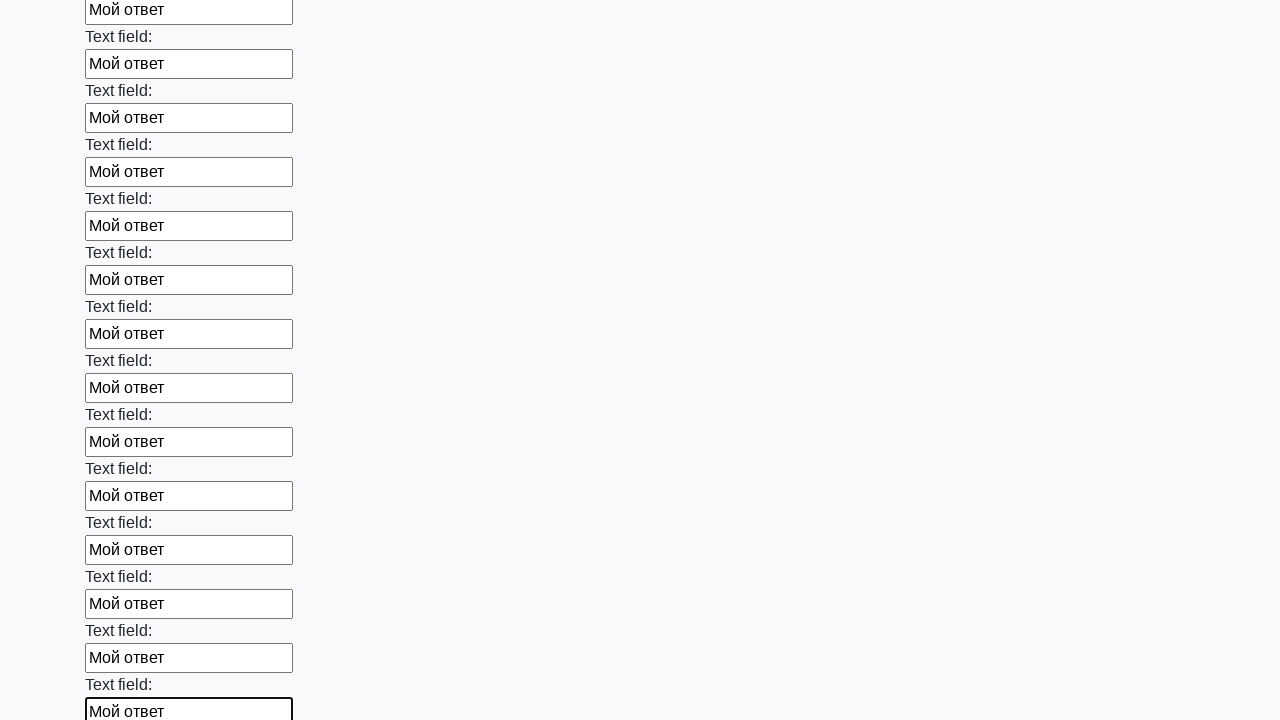

Filled an input field with 'Мой ответ' on input >> nth=86
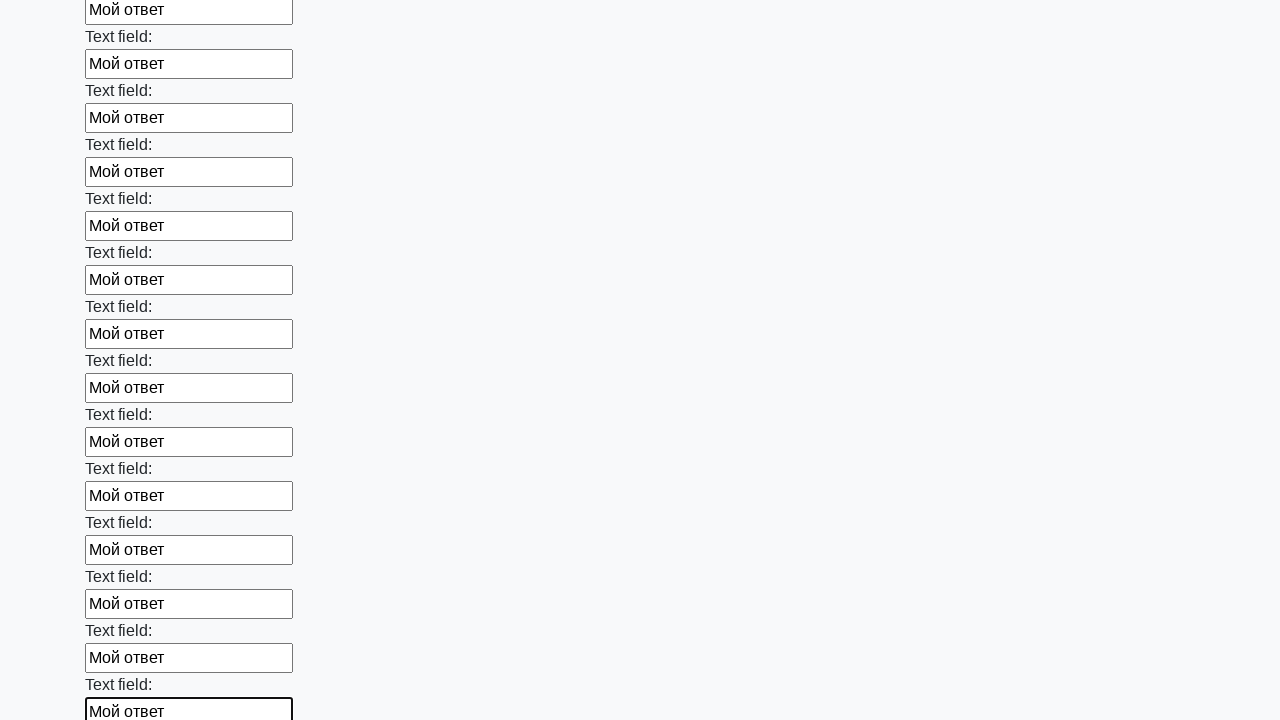

Filled an input field with 'Мой ответ' on input >> nth=87
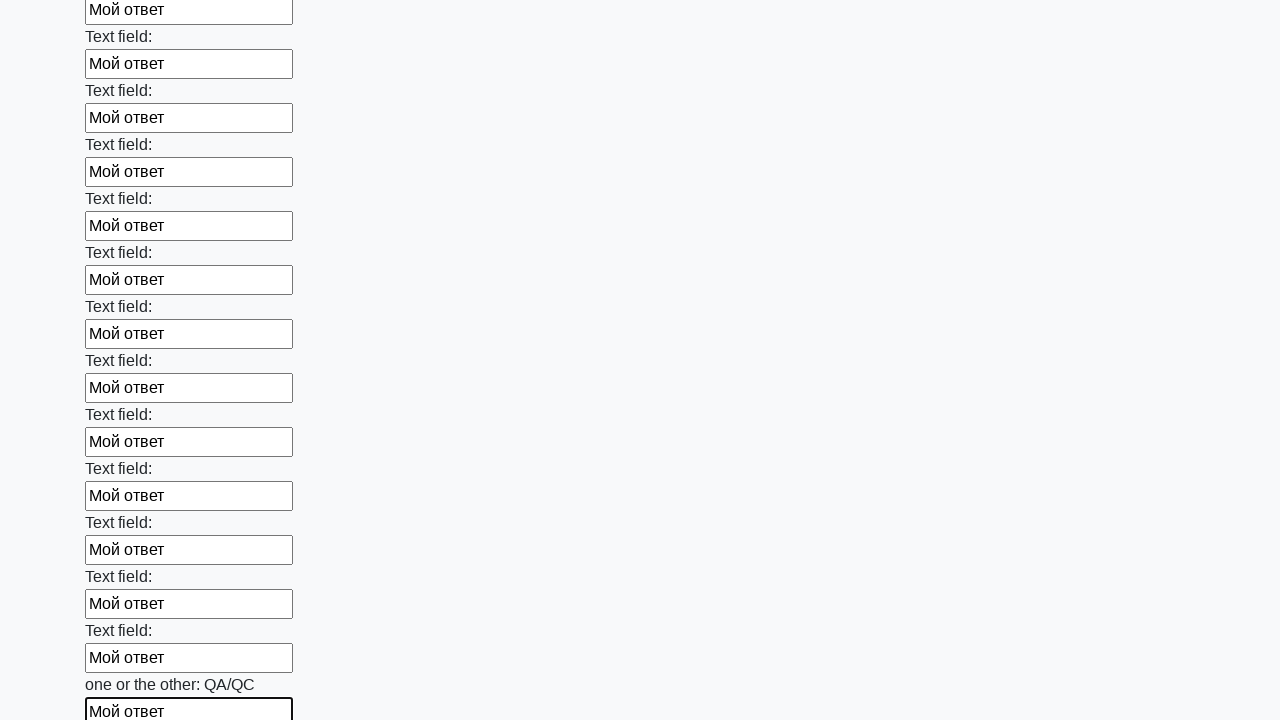

Filled an input field with 'Мой ответ' on input >> nth=88
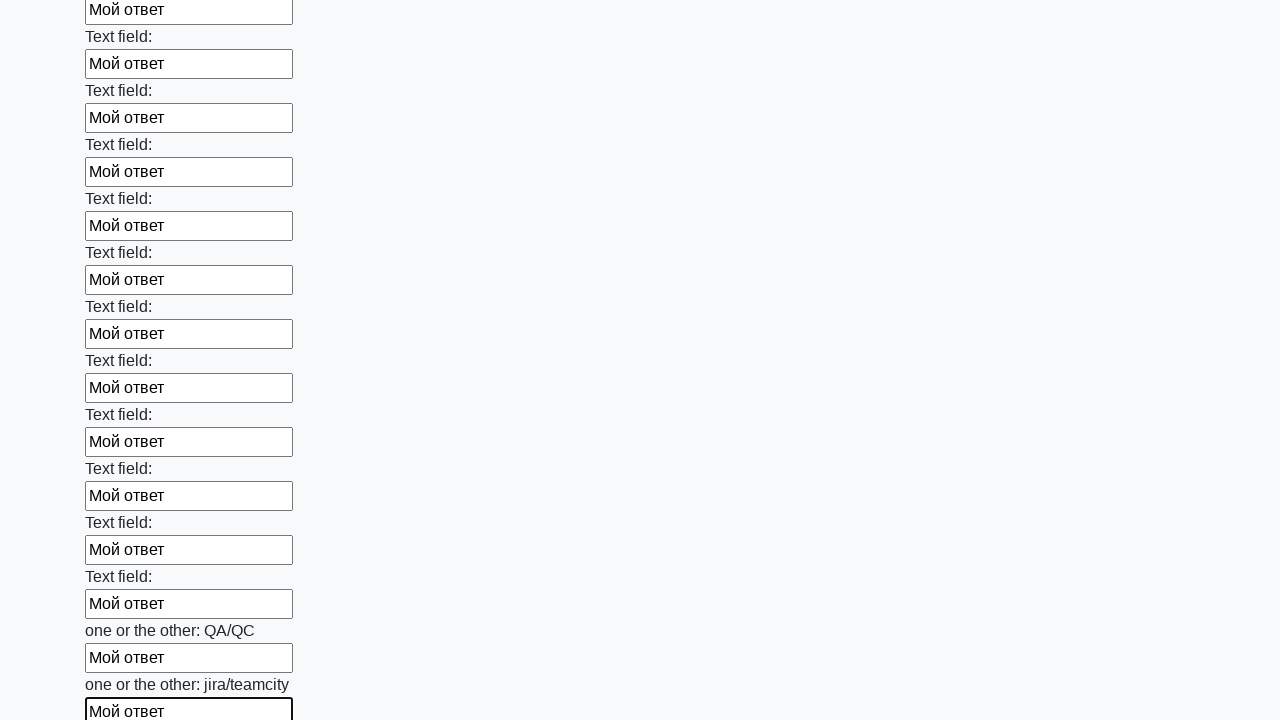

Filled an input field with 'Мой ответ' on input >> nth=89
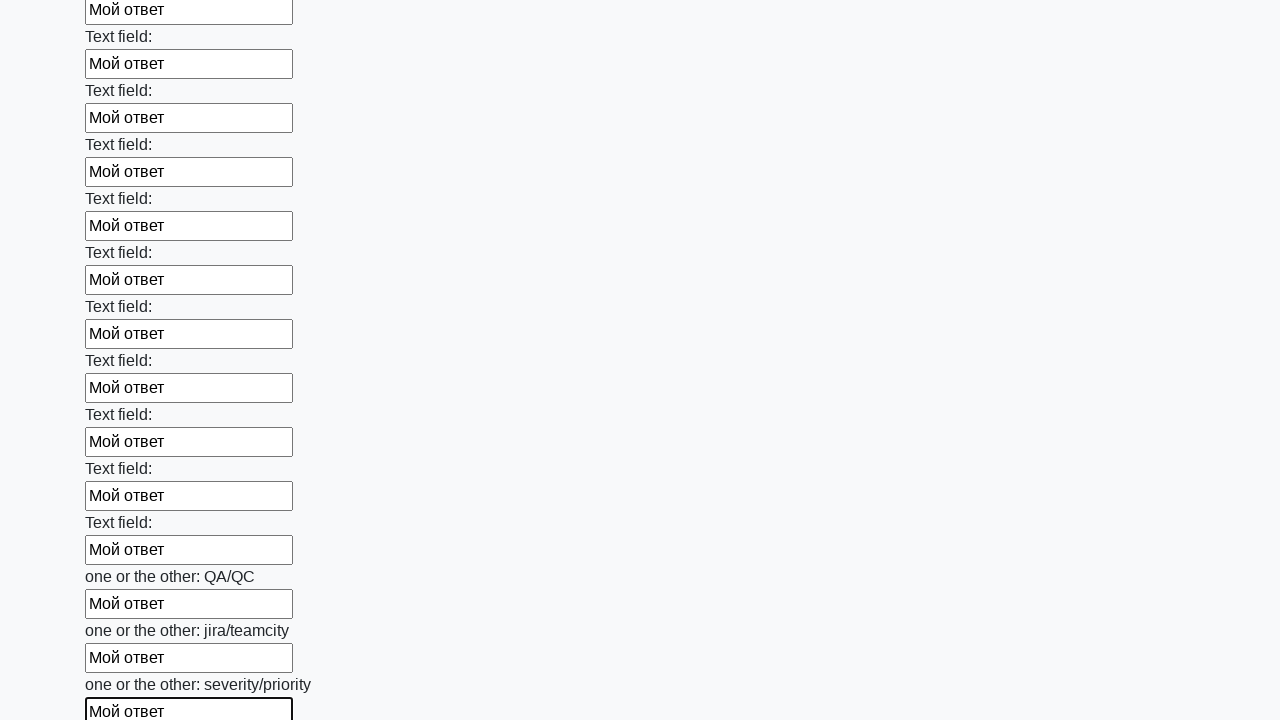

Filled an input field with 'Мой ответ' on input >> nth=90
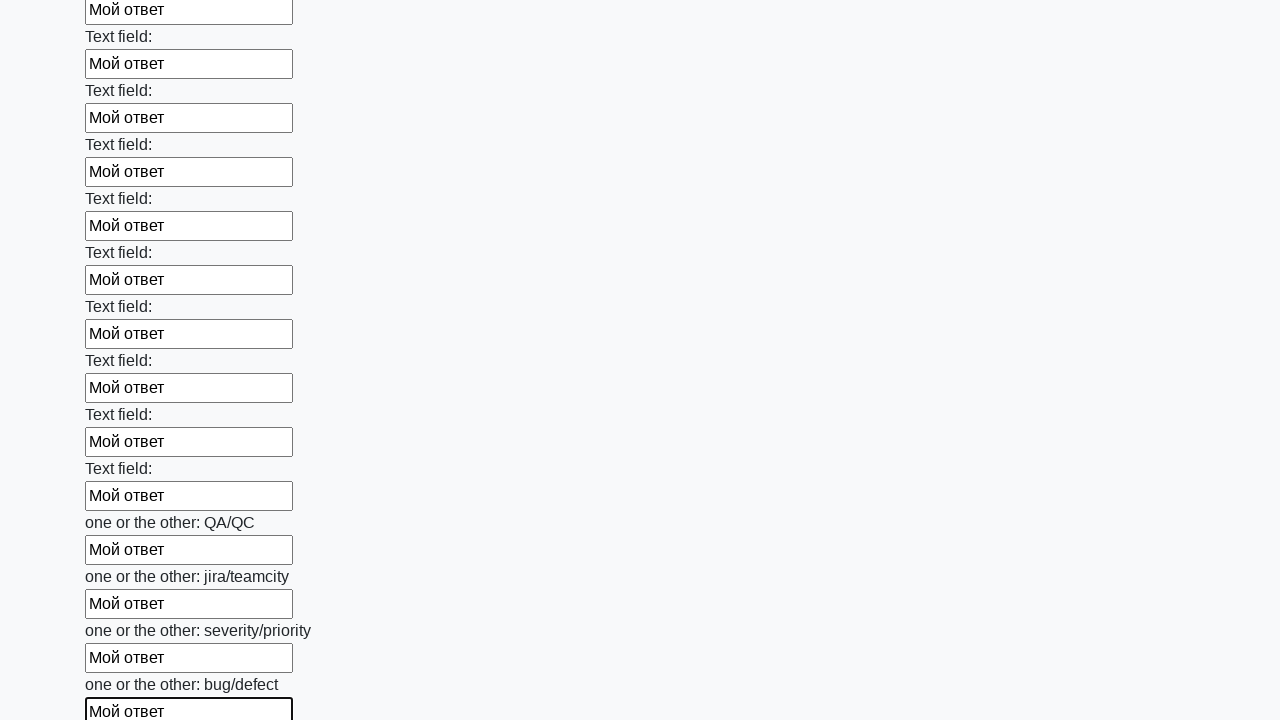

Filled an input field with 'Мой ответ' on input >> nth=91
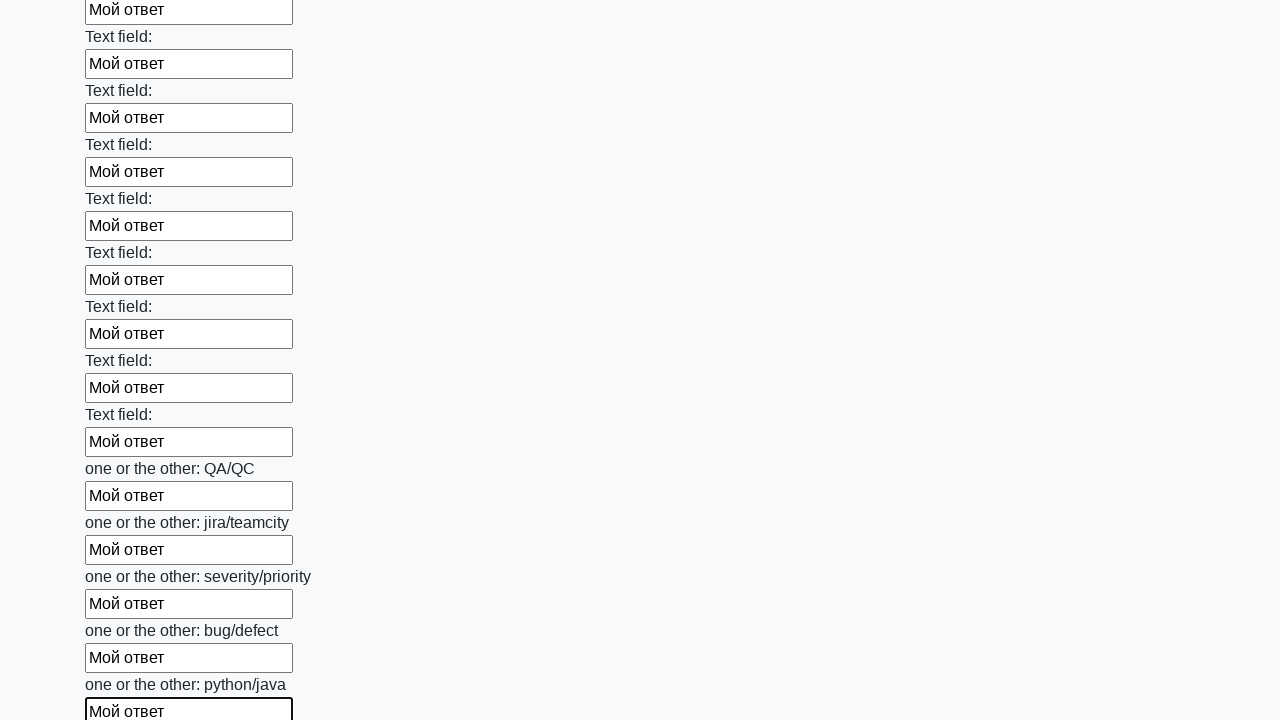

Filled an input field with 'Мой ответ' on input >> nth=92
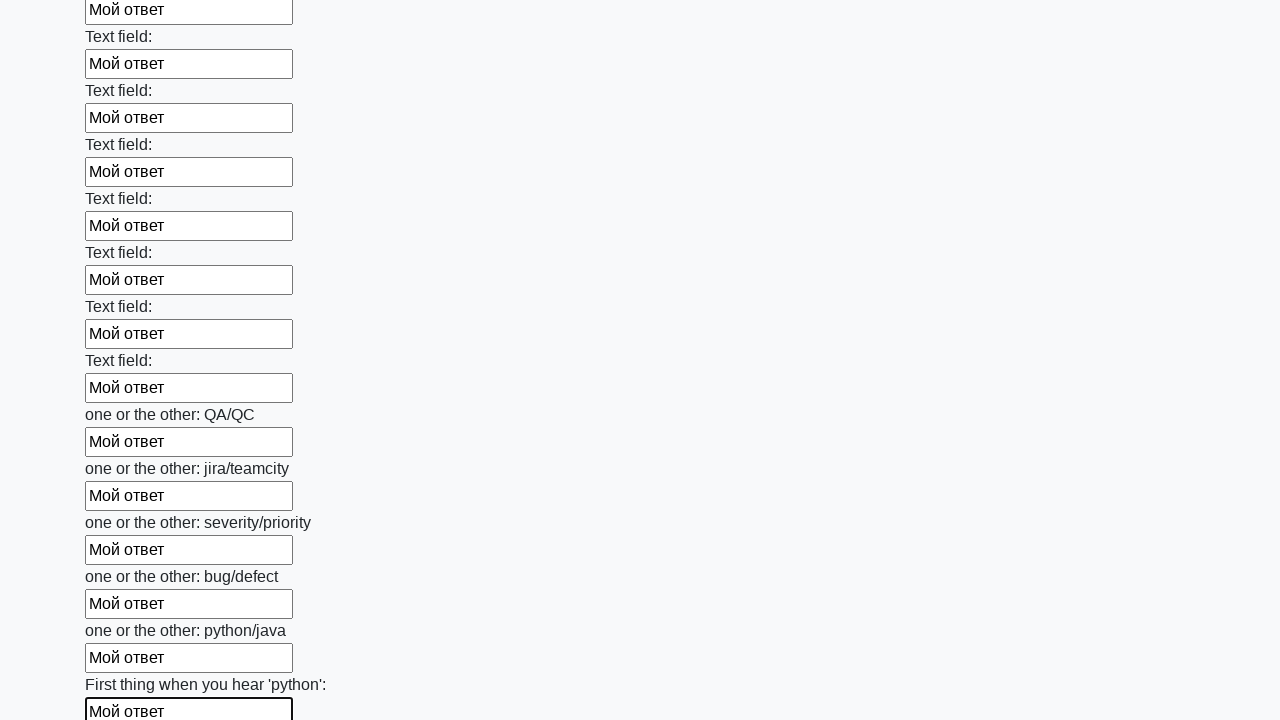

Filled an input field with 'Мой ответ' on input >> nth=93
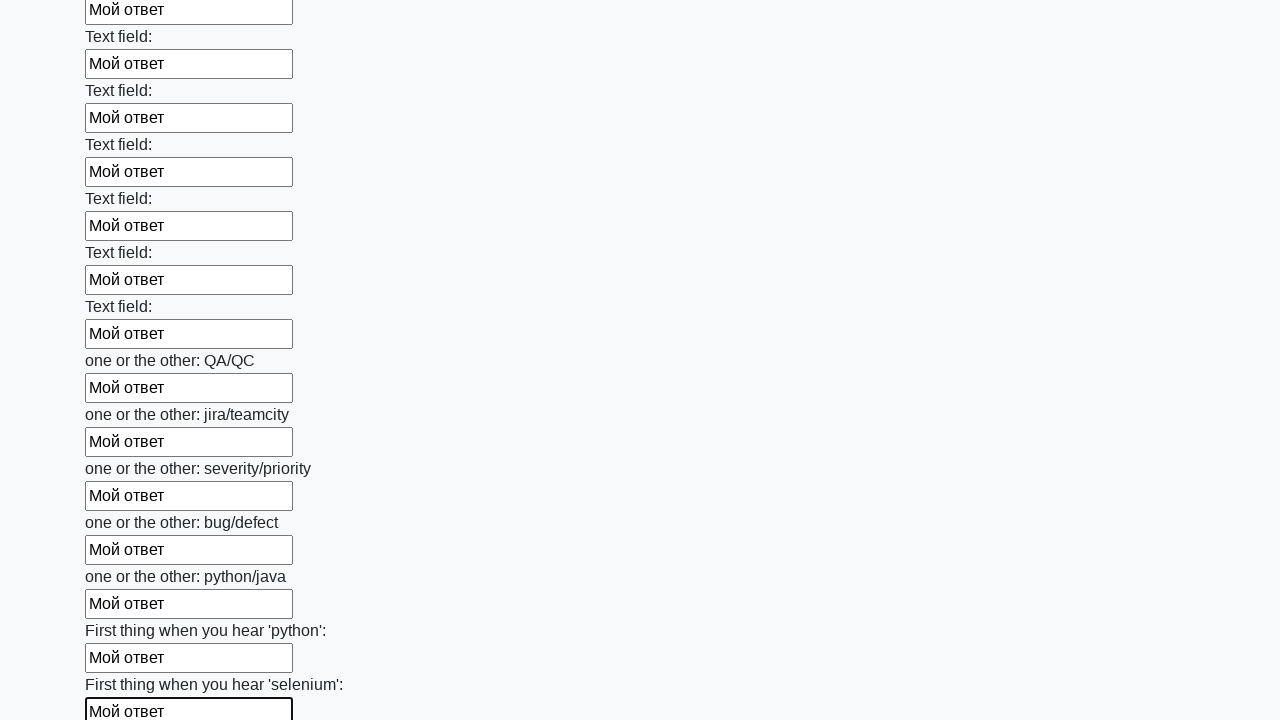

Filled an input field with 'Мой ответ' on input >> nth=94
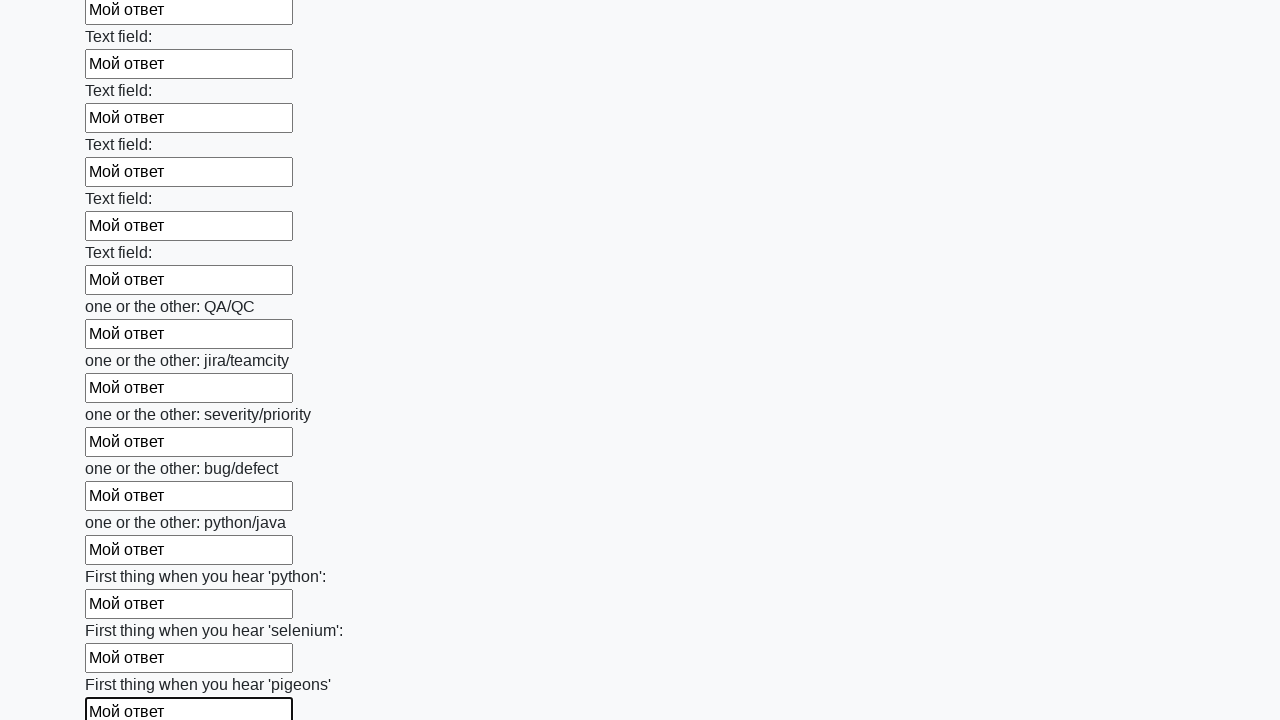

Filled an input field with 'Мой ответ' on input >> nth=95
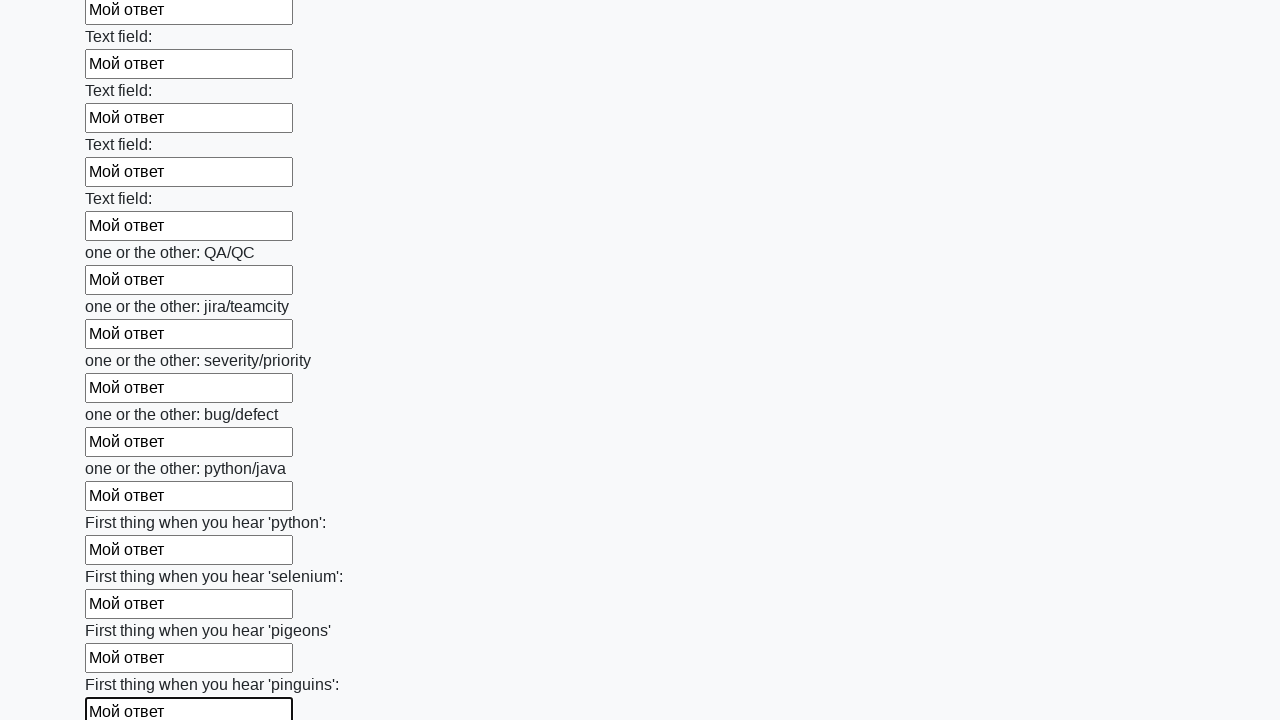

Filled an input field with 'Мой ответ' on input >> nth=96
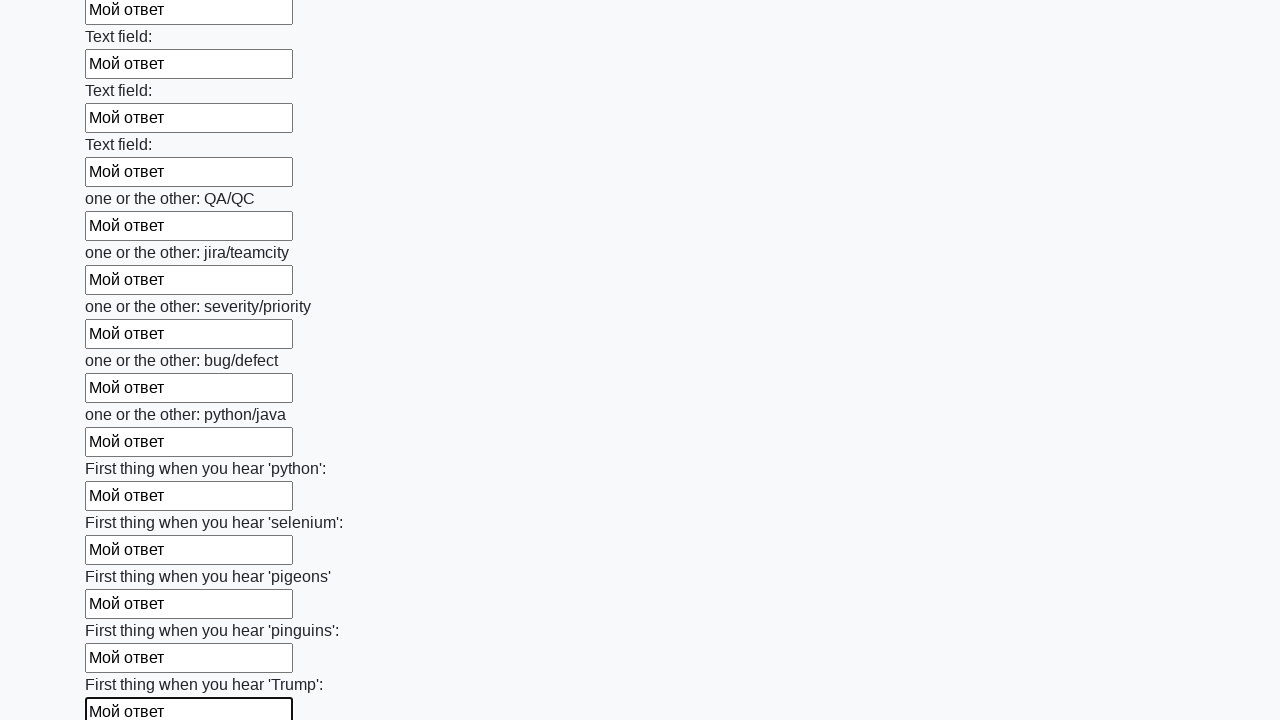

Filled an input field with 'Мой ответ' on input >> nth=97
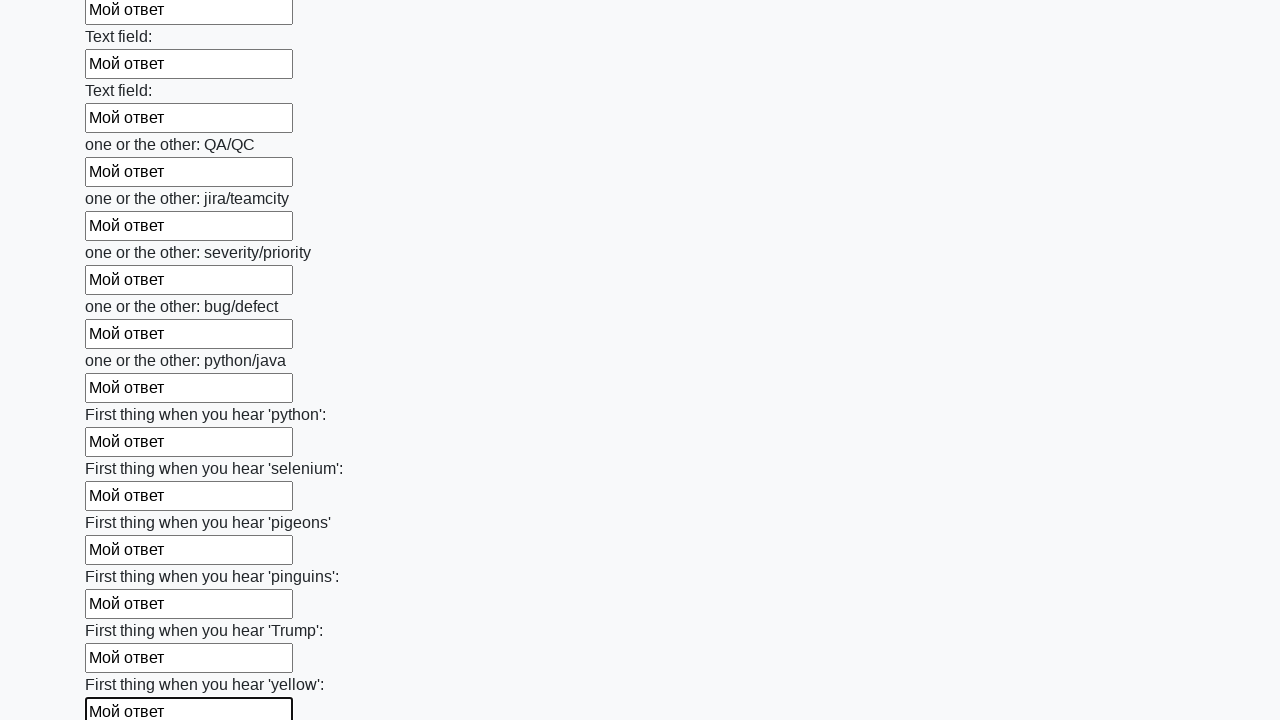

Filled an input field with 'Мой ответ' on input >> nth=98
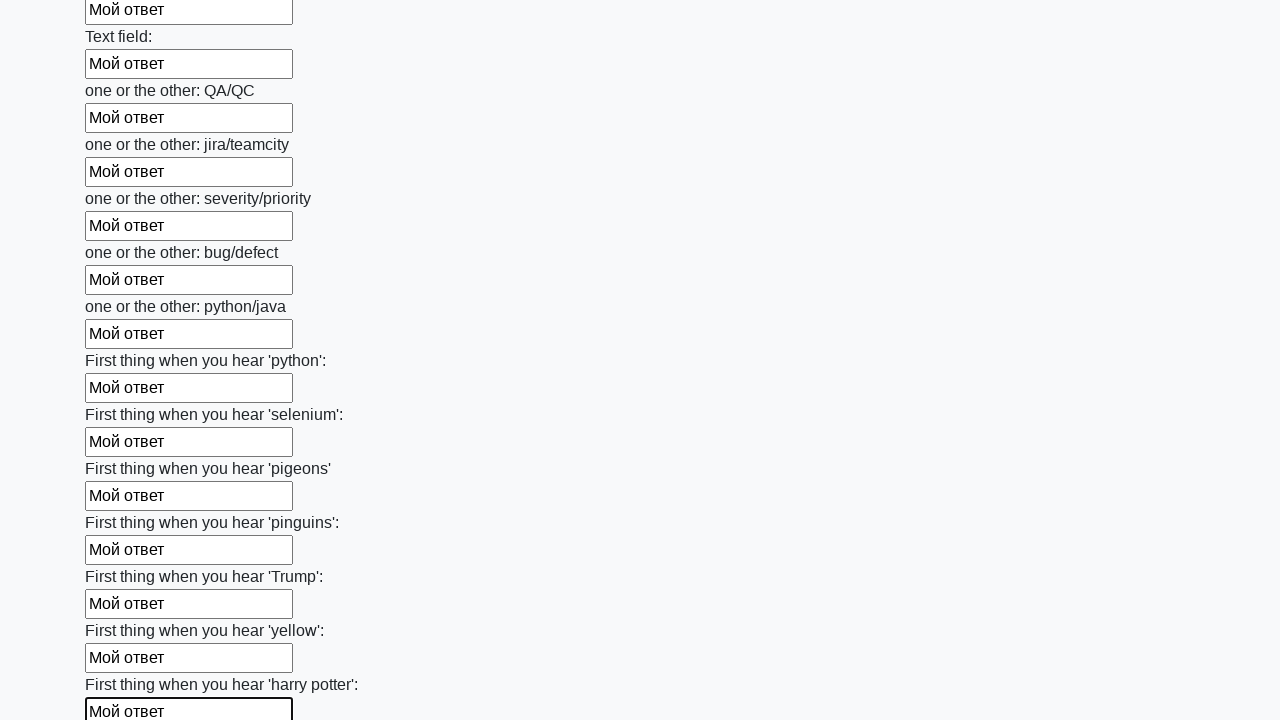

Filled an input field with 'Мой ответ' on input >> nth=99
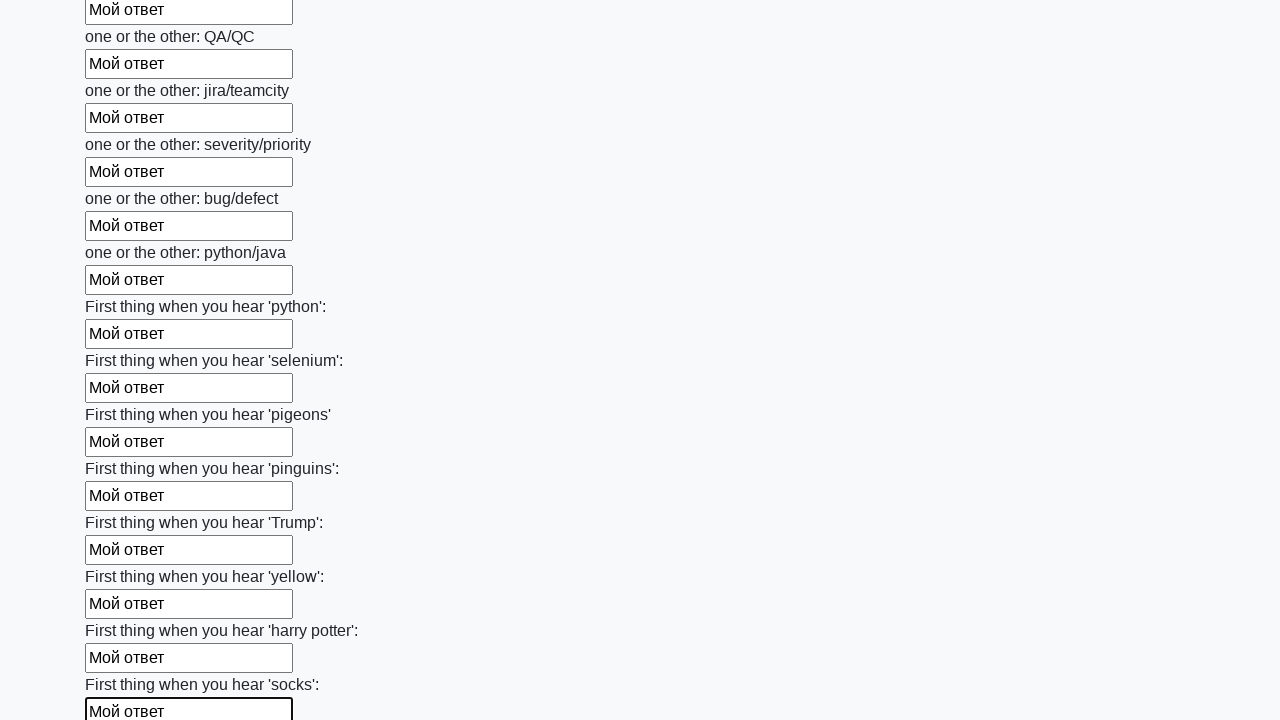

Clicked the submit button to submit the form at (123, 611) on button.btn
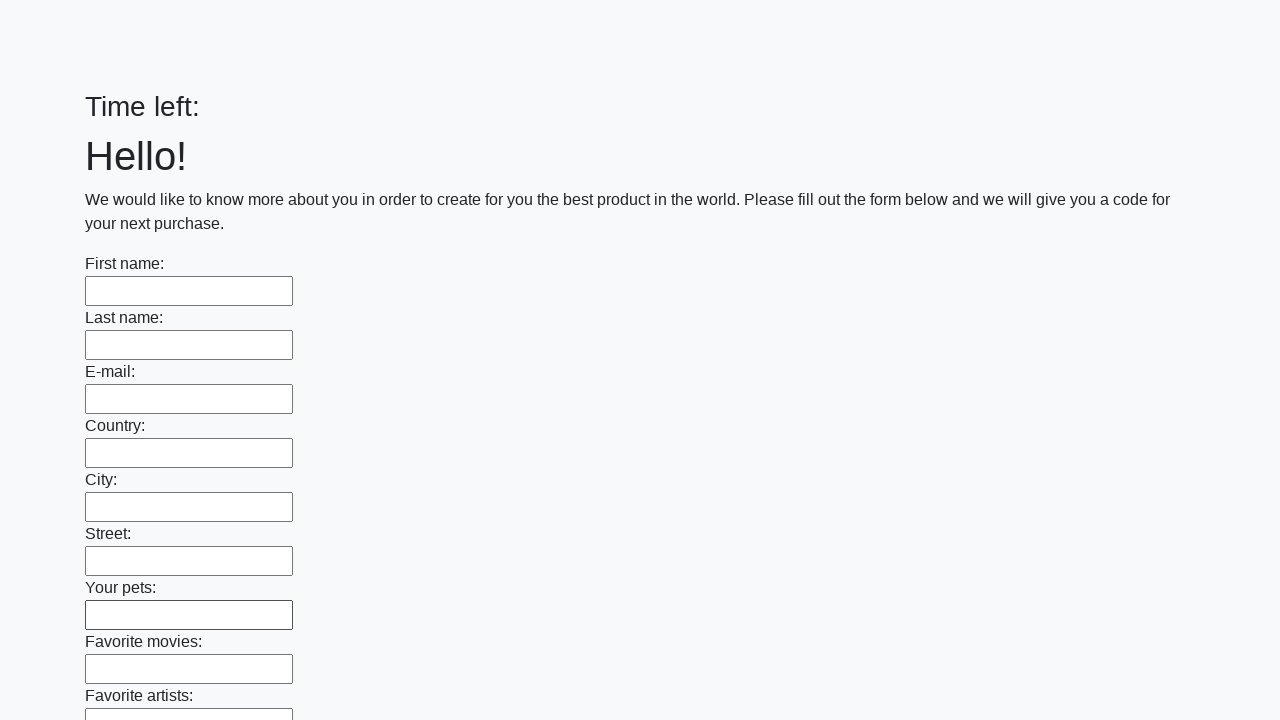

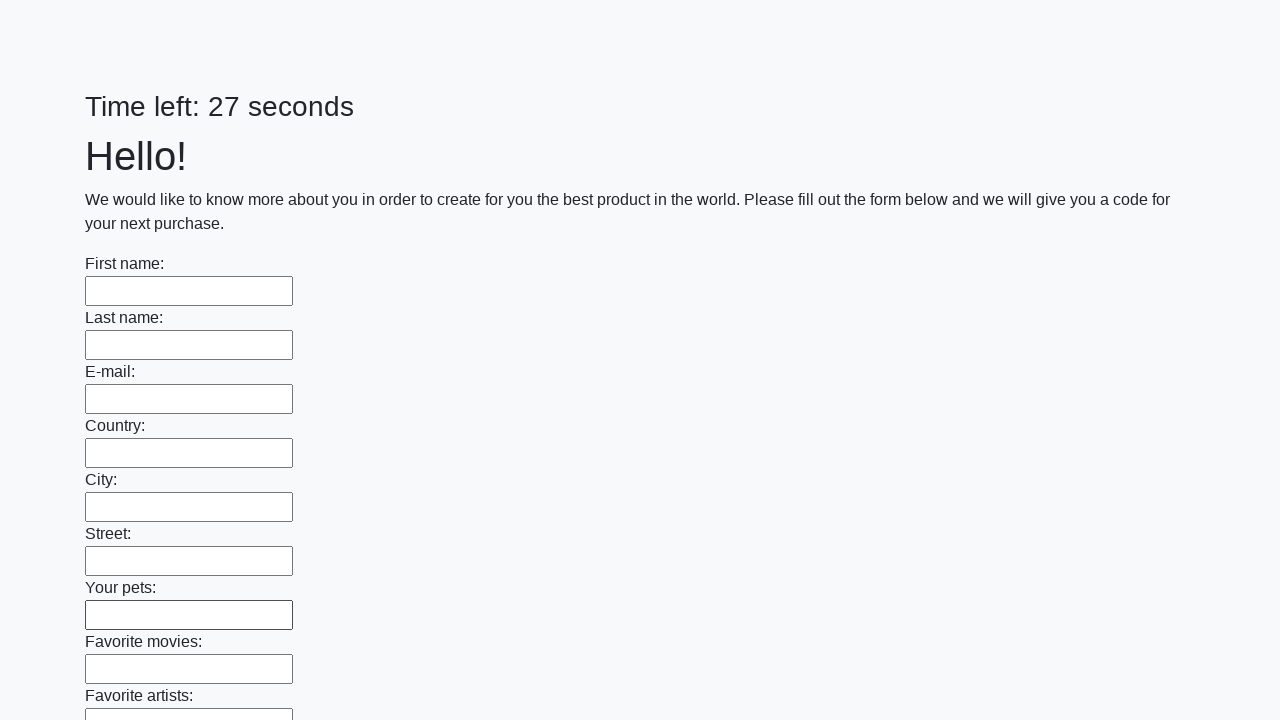